Iterates through all chapter links, clicks each one, verifies navigation to the correct page, and navigates back.

Starting URL: https://bonigarcia.dev/selenium-webdriver-java/

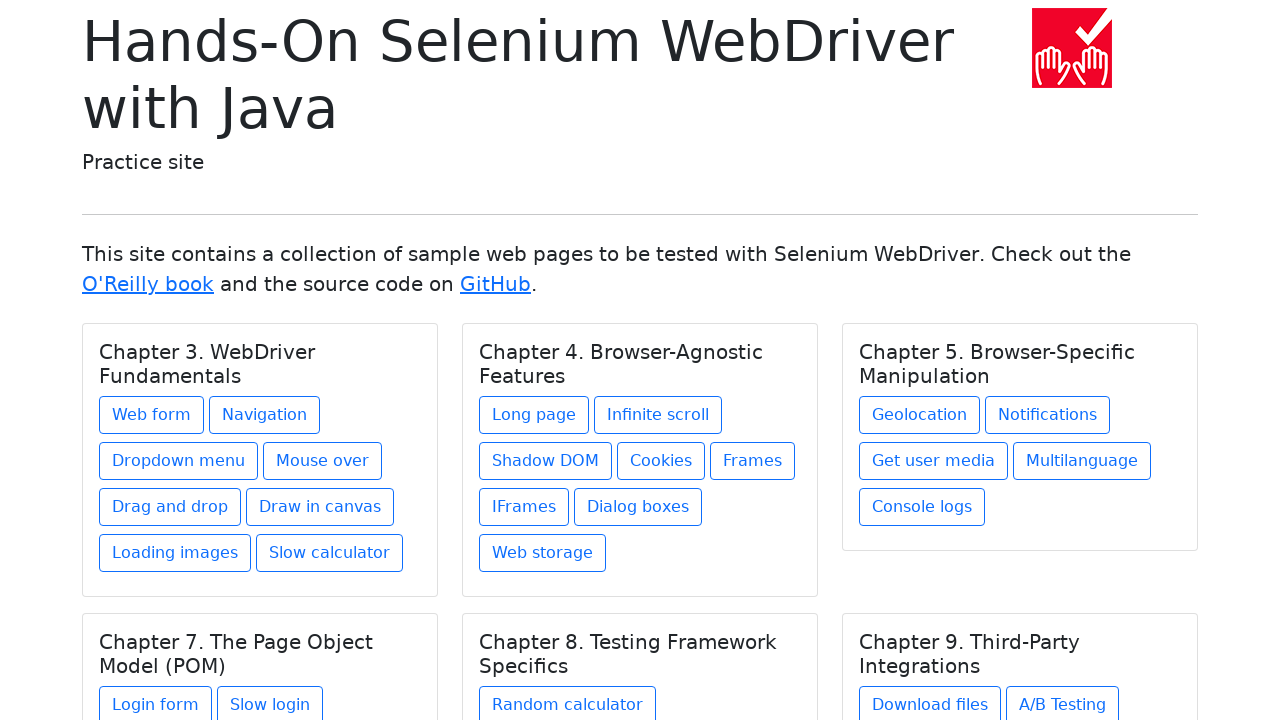

Waited for chapter links to load on main page
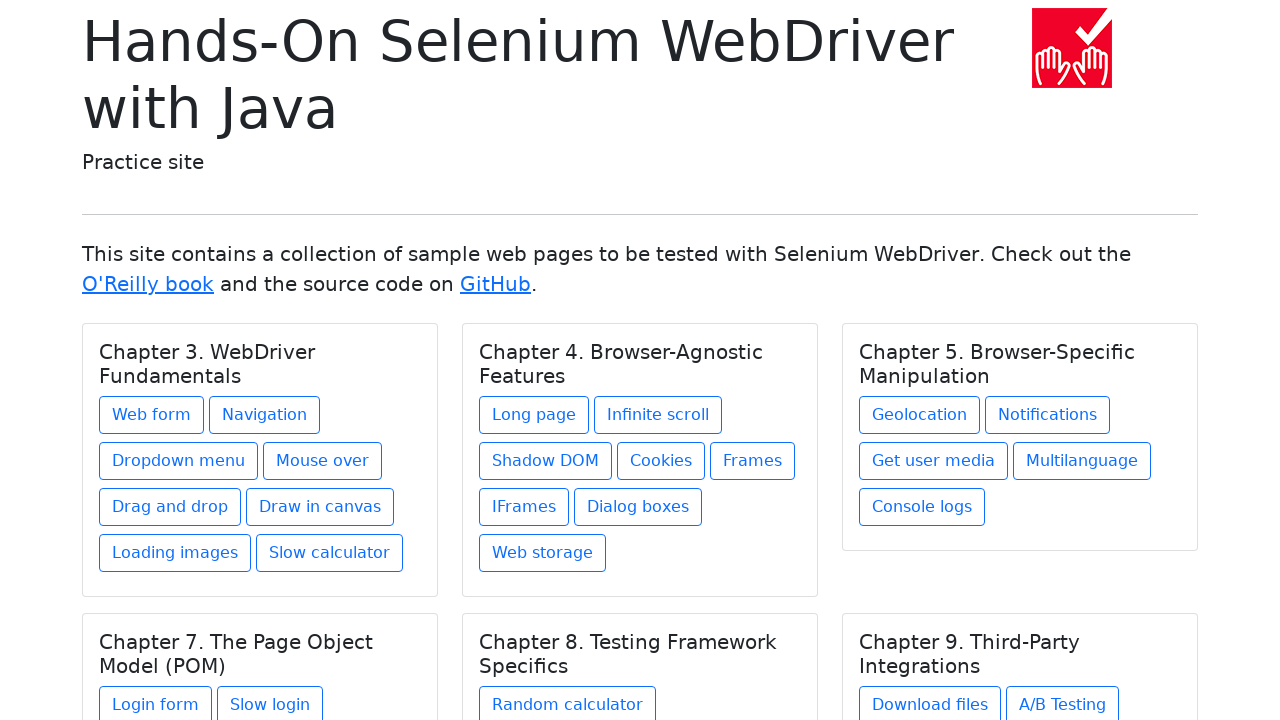

Found 27 chapter links to iterate through
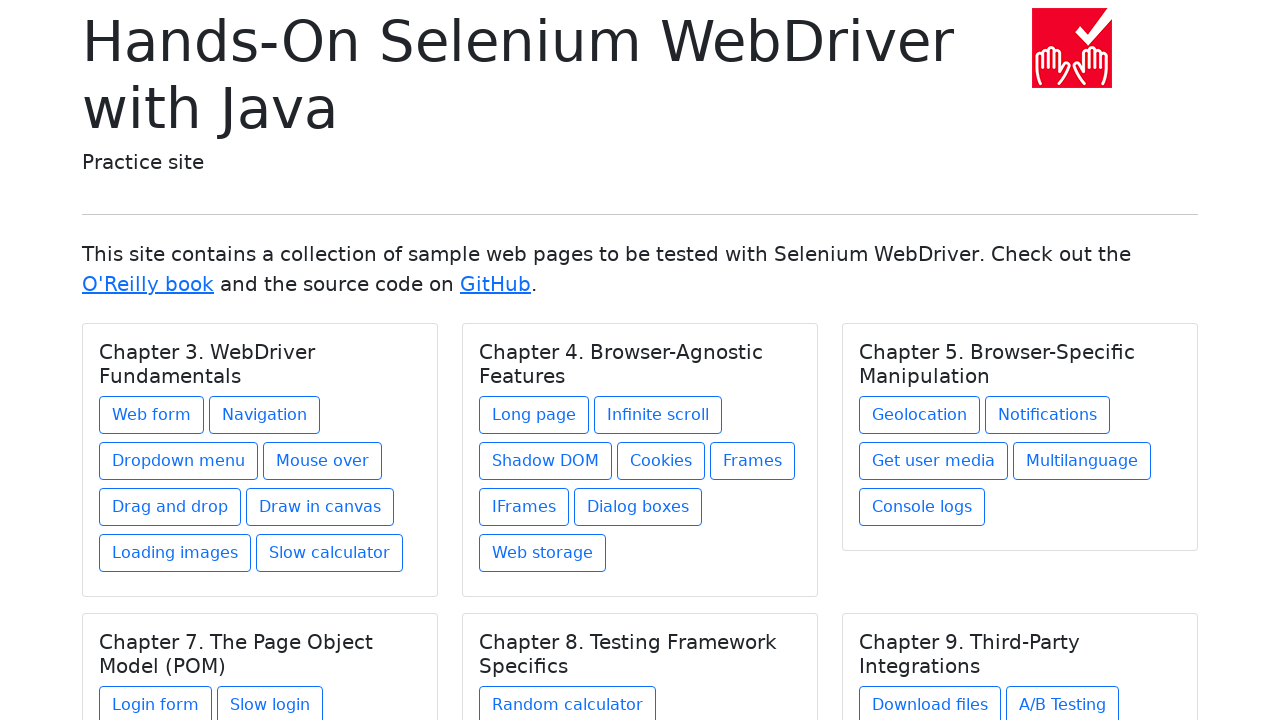

Clicked chapter link 1 of 27 at (152, 415) on xpath=//div[@class='card-body']/a >> nth=0
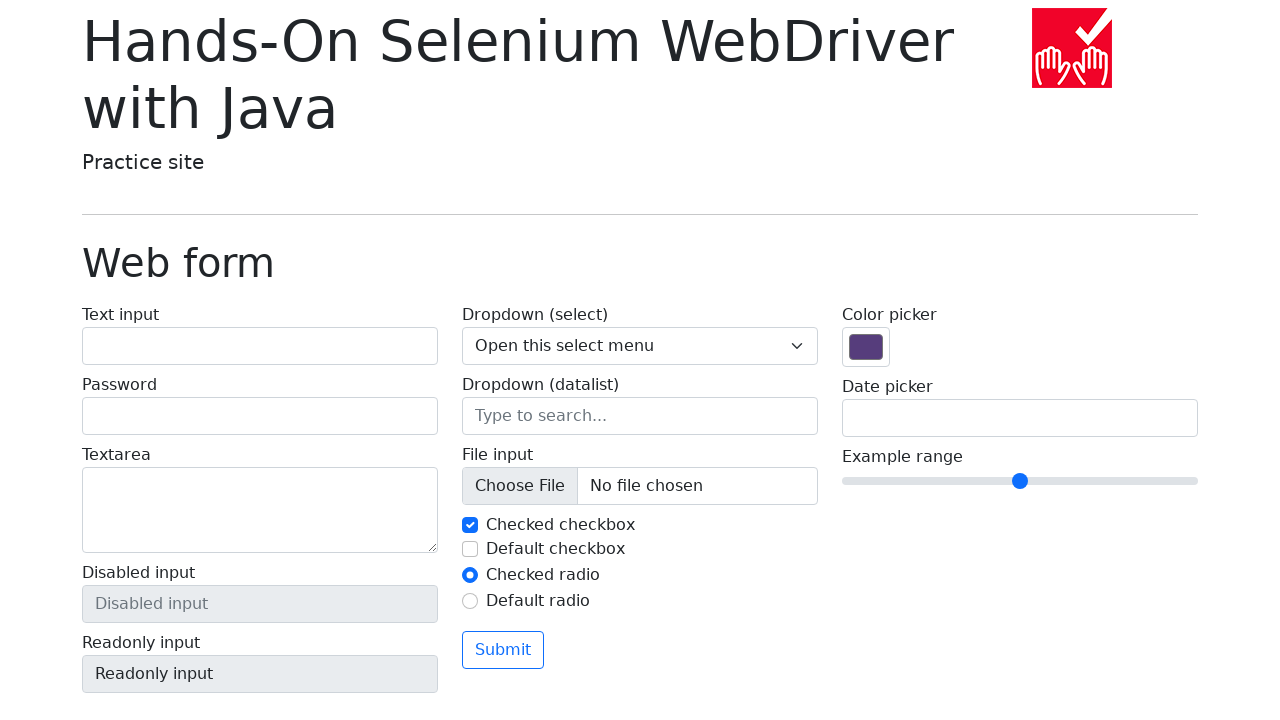

Chapter page 1 loaded successfully
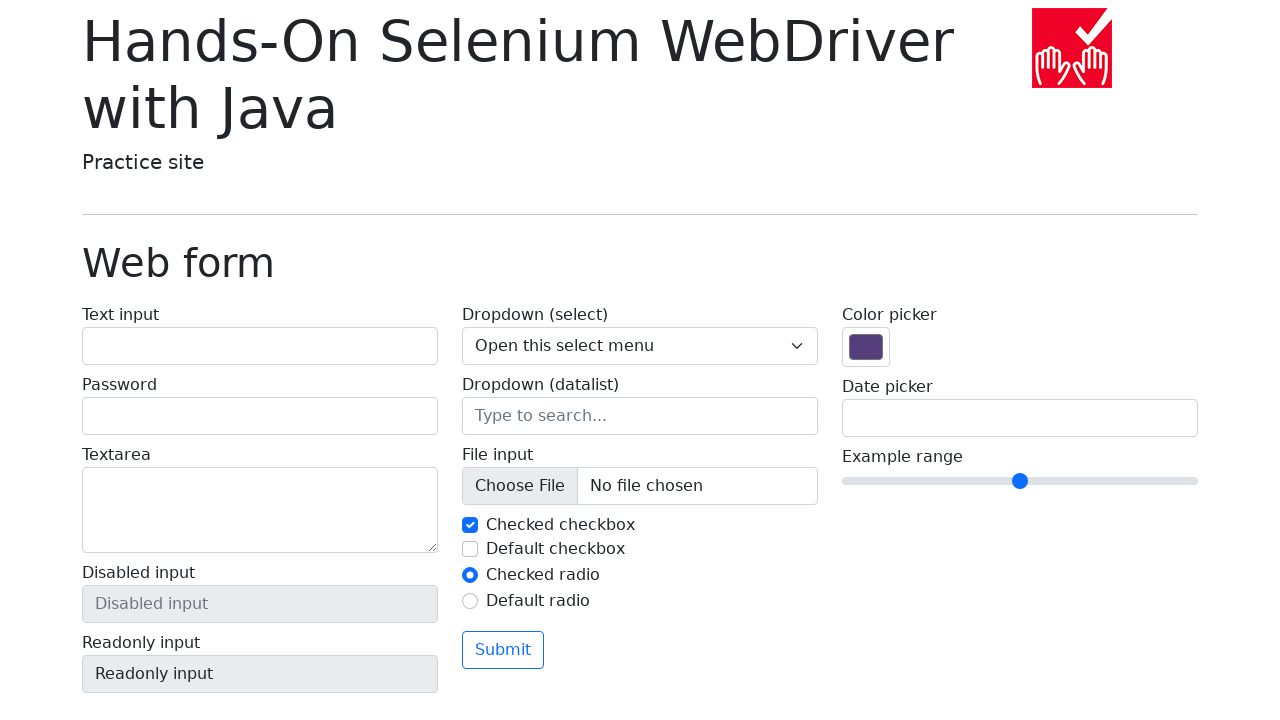

Navigated back to main page from chapter 1
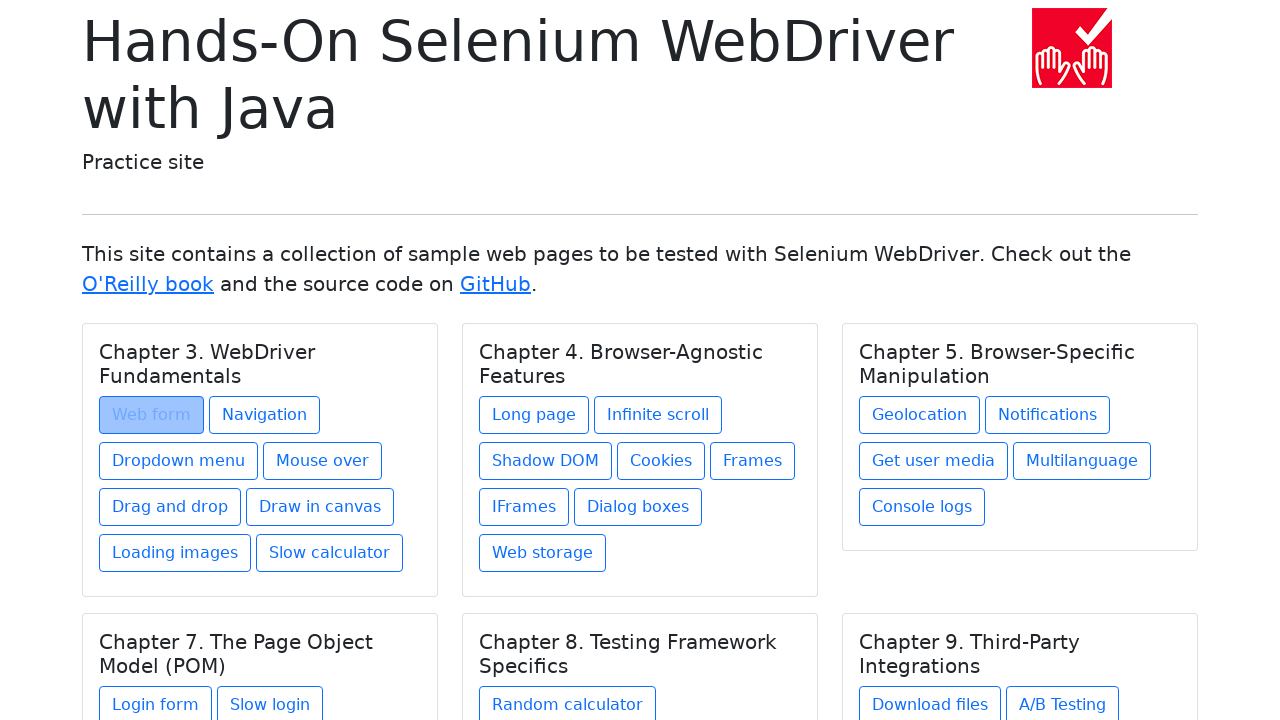

Main page reloaded and chapter links ready for next iteration
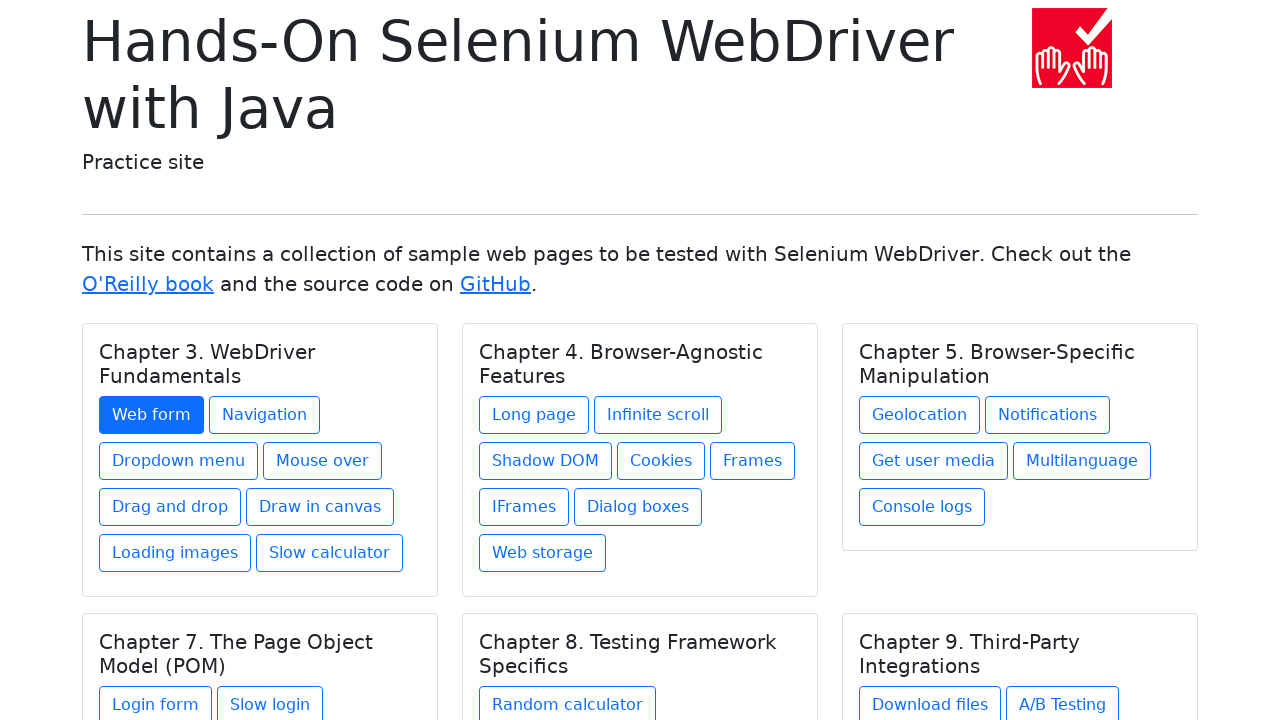

Clicked chapter link 2 of 27 at (264, 415) on xpath=//div[@class='card-body']/a >> nth=1
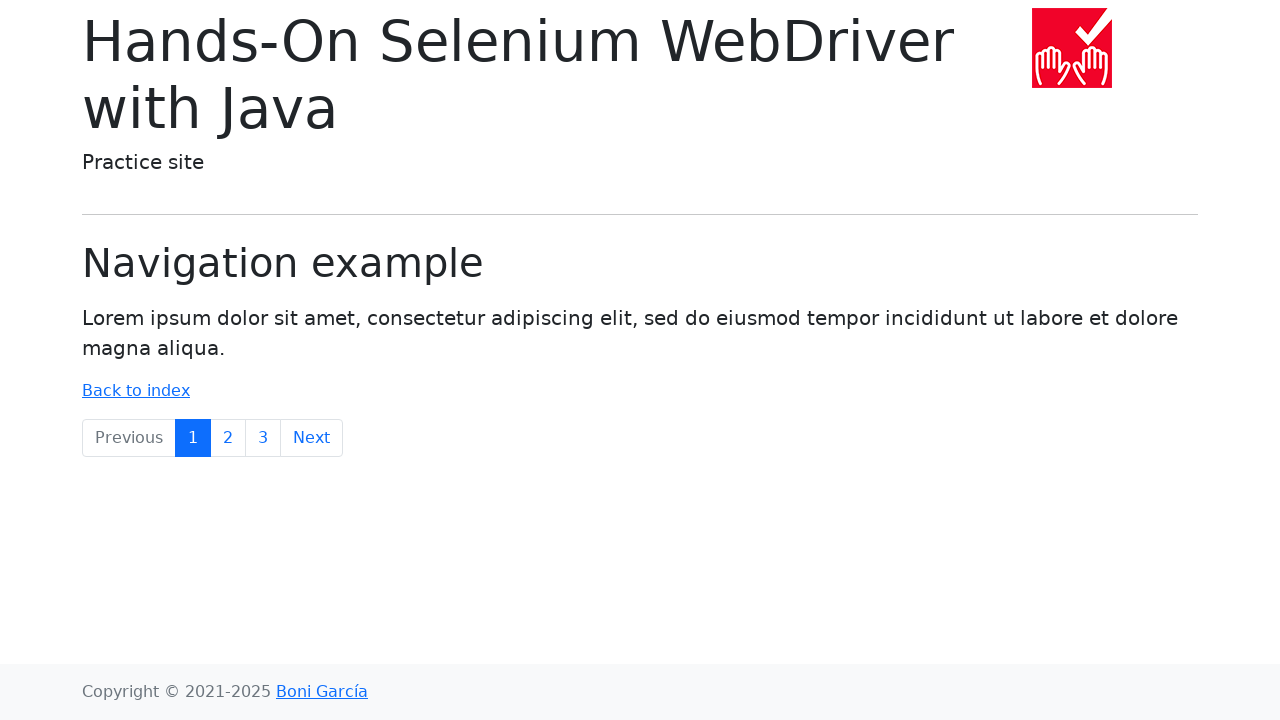

Chapter page 2 loaded successfully
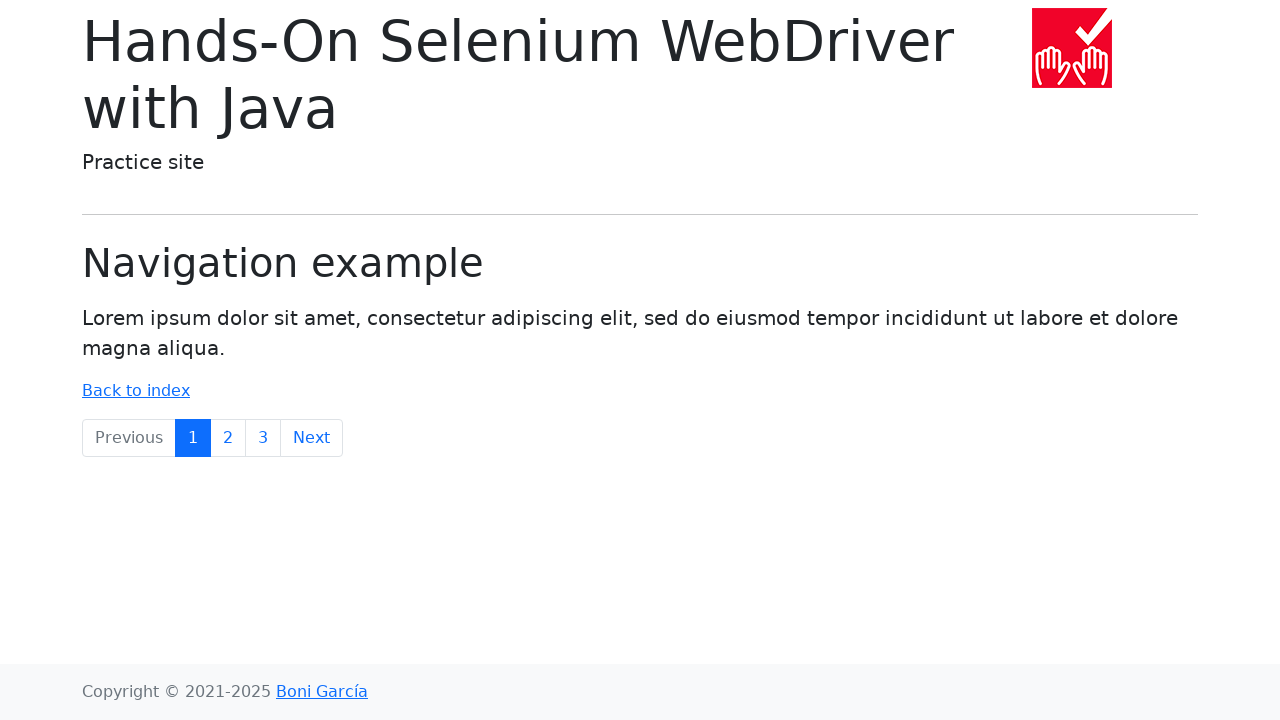

Navigated back to main page from chapter 2
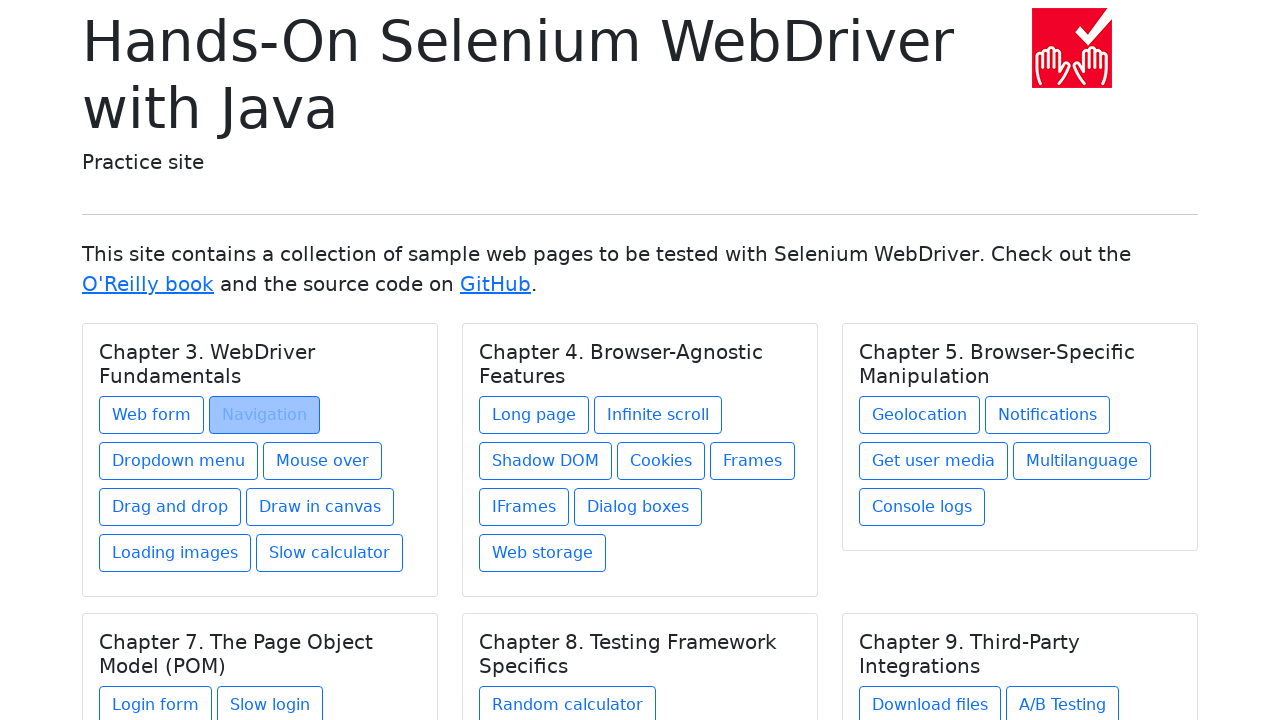

Main page reloaded and chapter links ready for next iteration
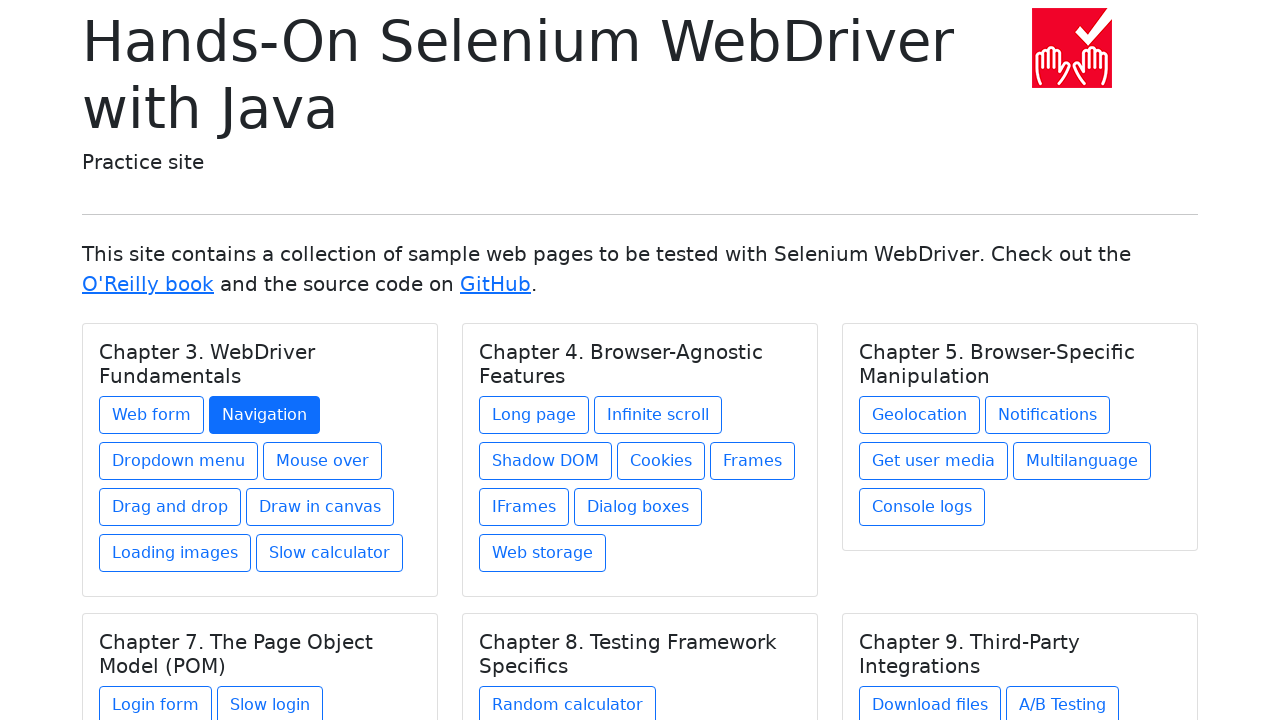

Clicked chapter link 3 of 27 at (178, 461) on xpath=//div[@class='card-body']/a >> nth=2
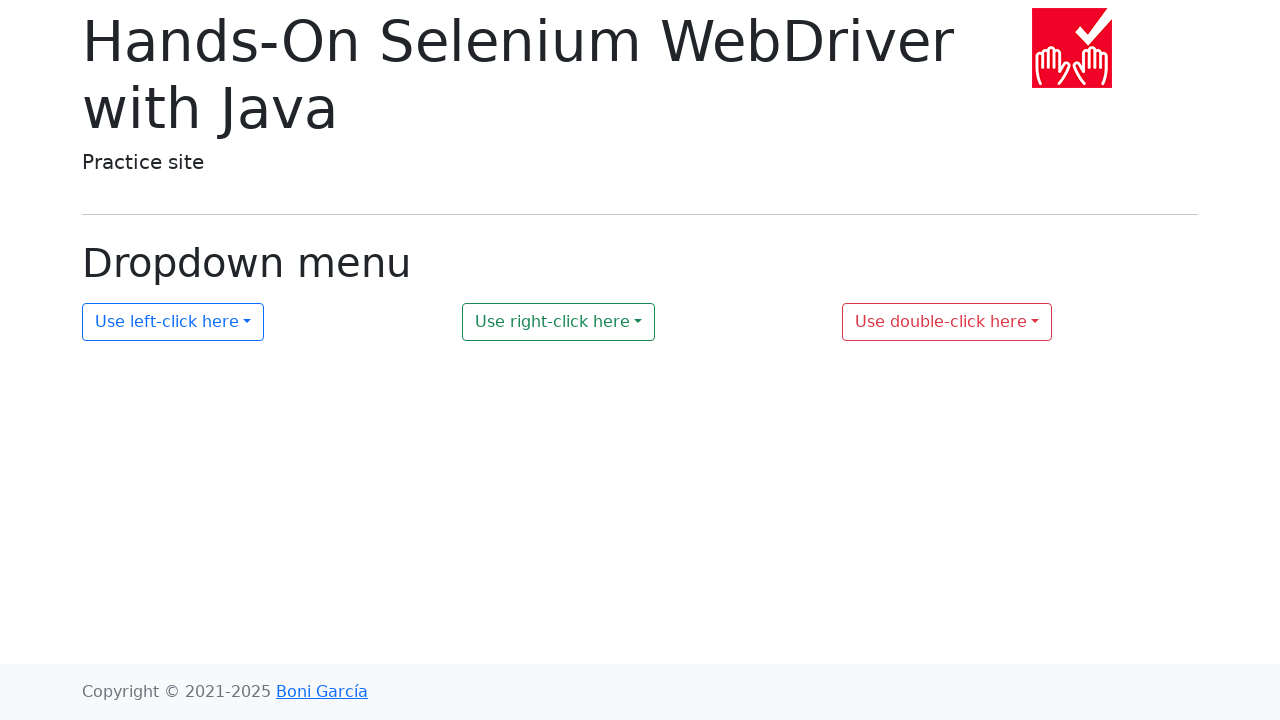

Chapter page 3 loaded successfully
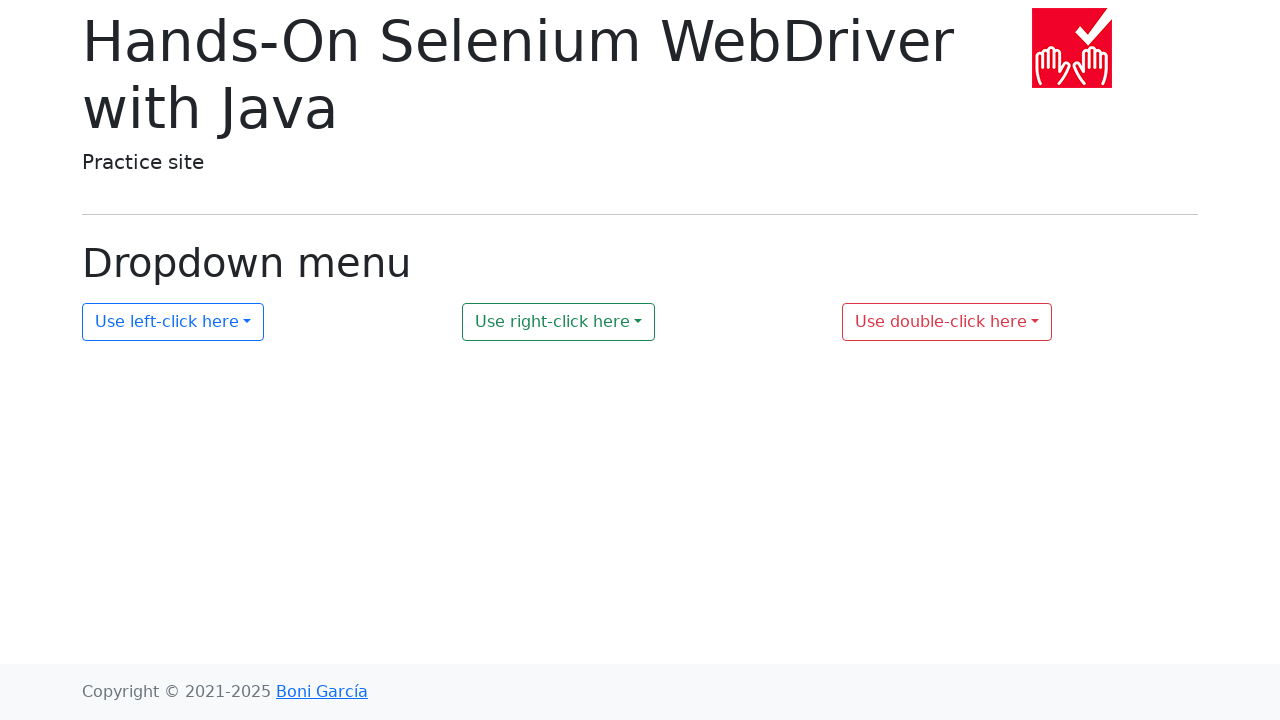

Navigated back to main page from chapter 3
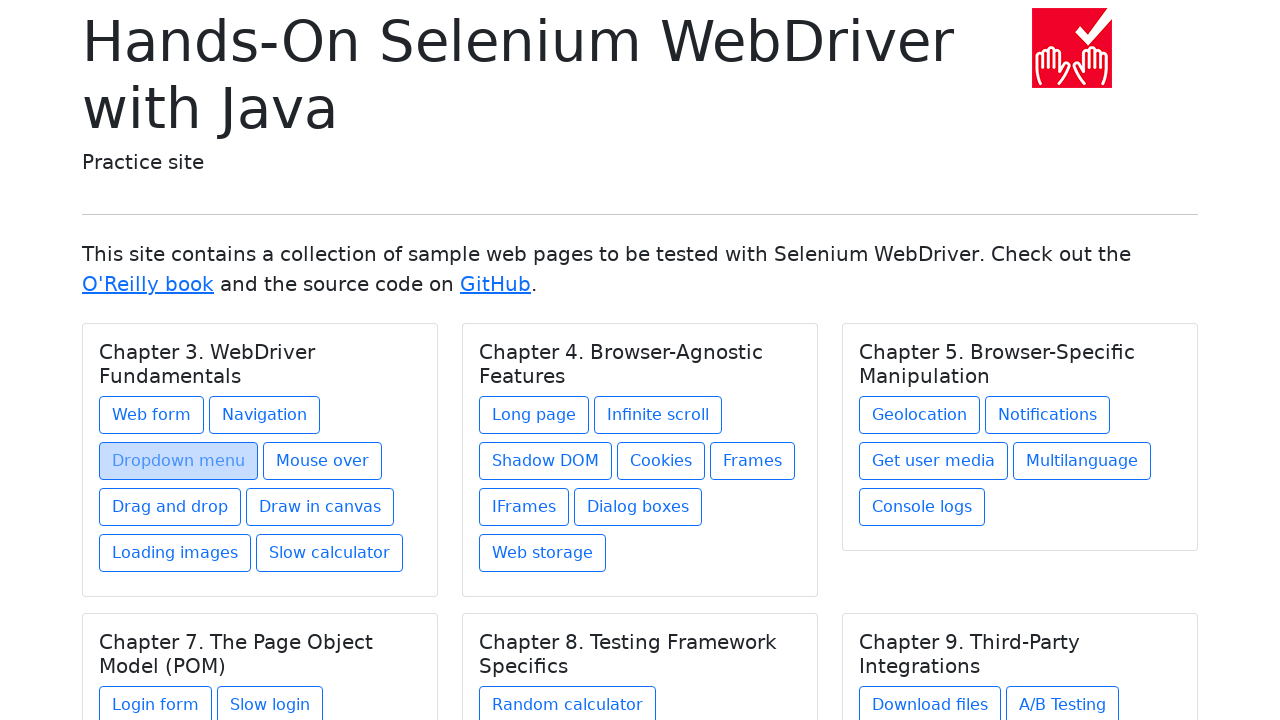

Main page reloaded and chapter links ready for next iteration
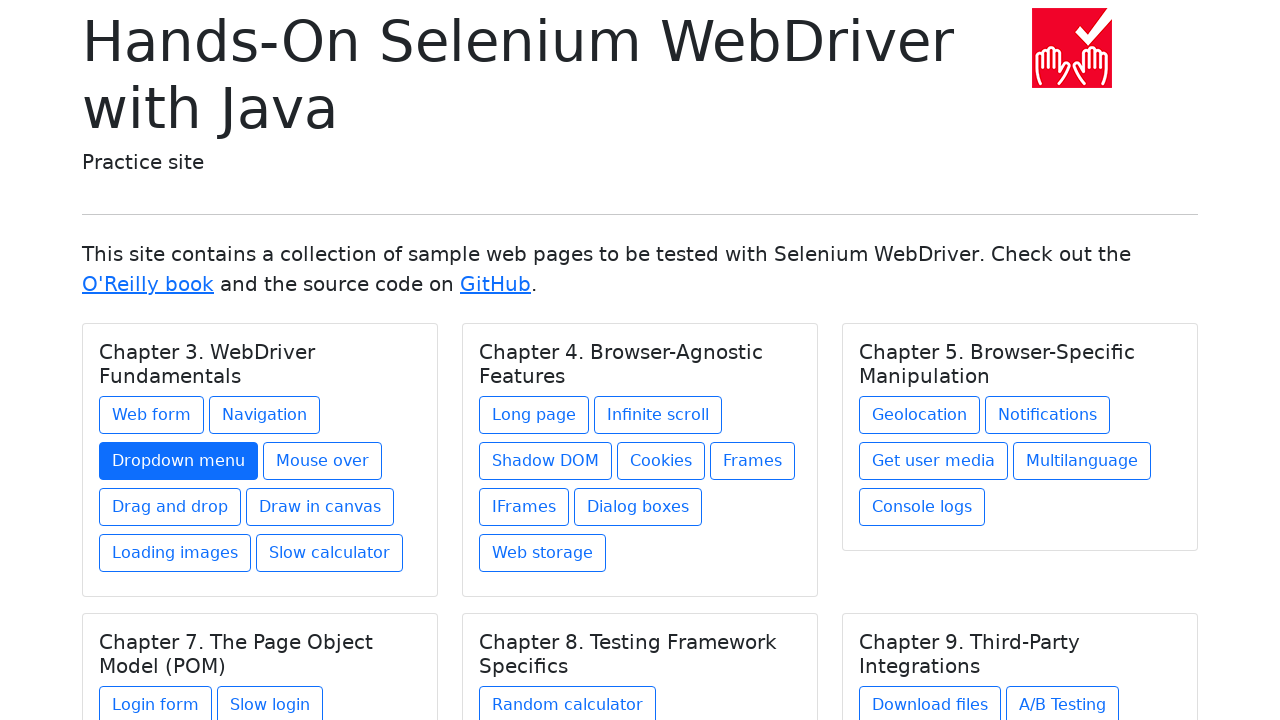

Clicked chapter link 4 of 27 at (322, 461) on xpath=//div[@class='card-body']/a >> nth=3
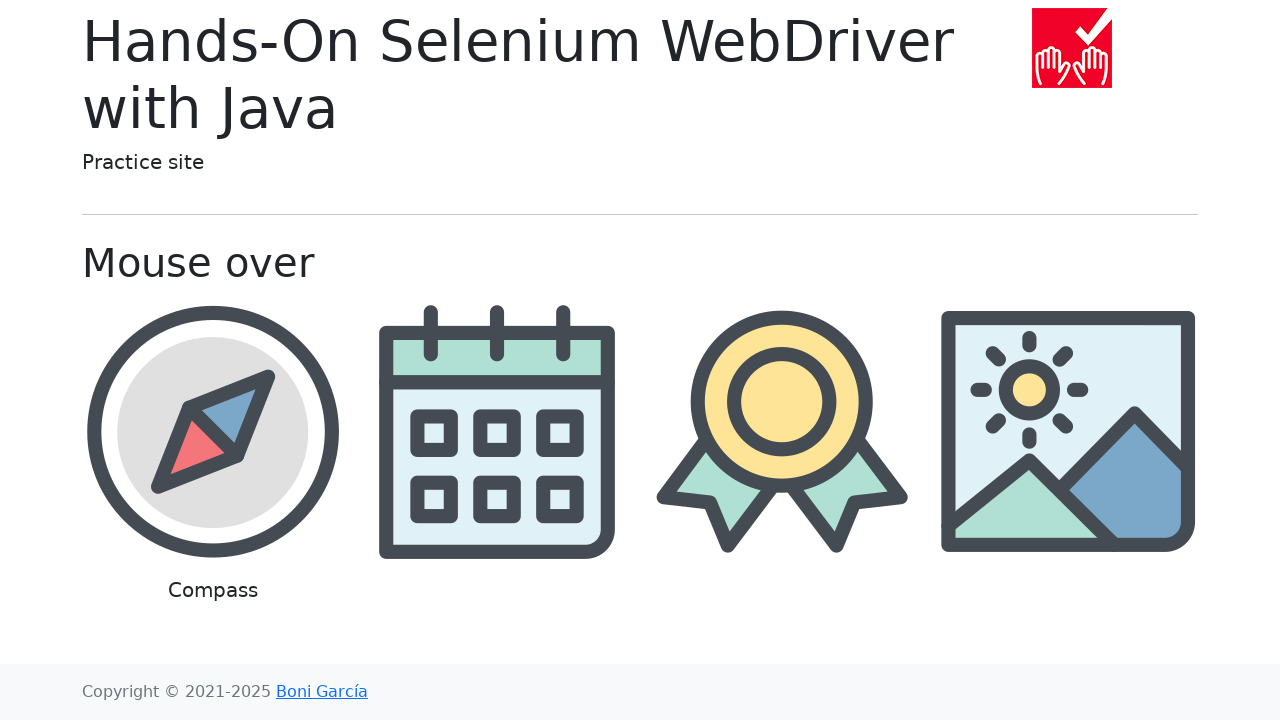

Chapter page 4 loaded successfully
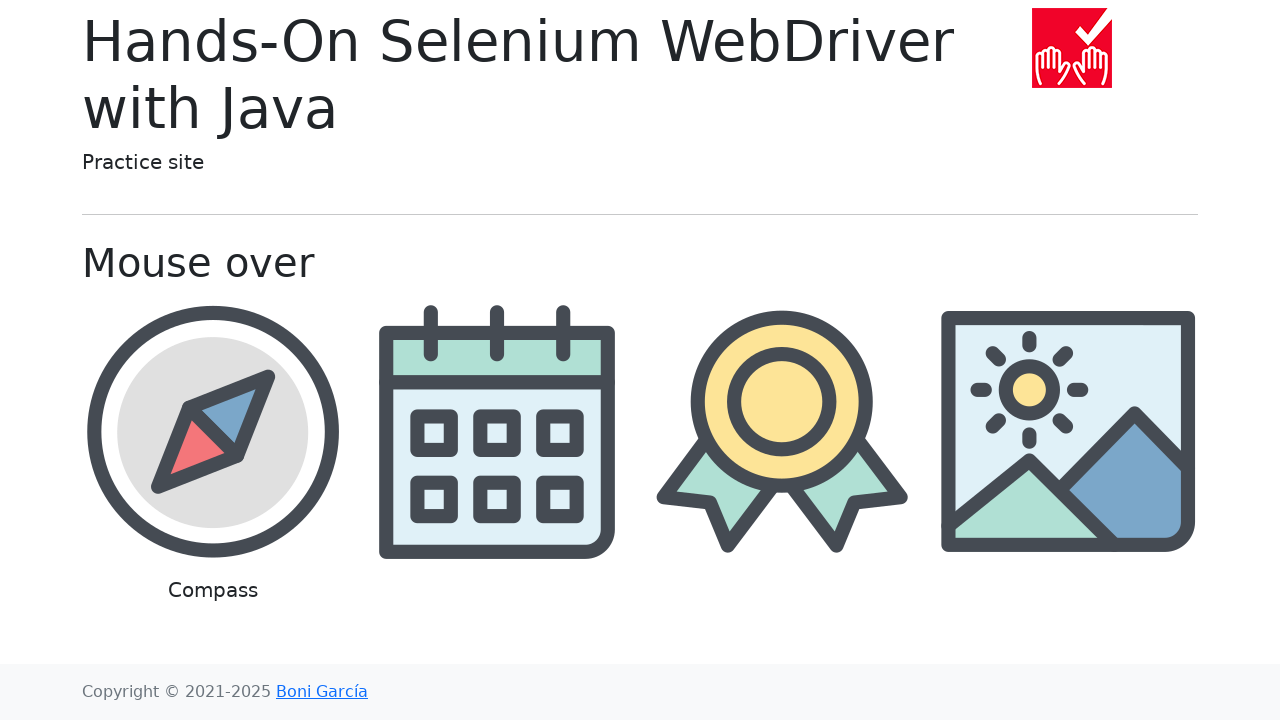

Navigated back to main page from chapter 4
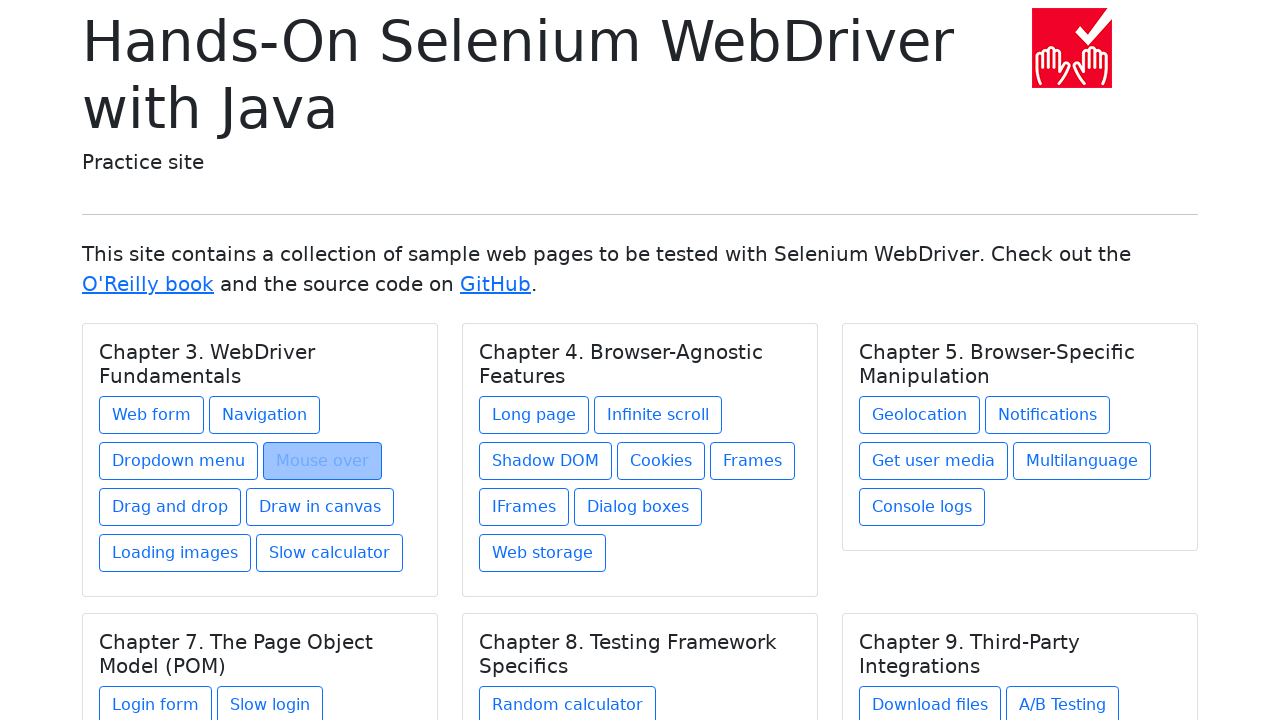

Main page reloaded and chapter links ready for next iteration
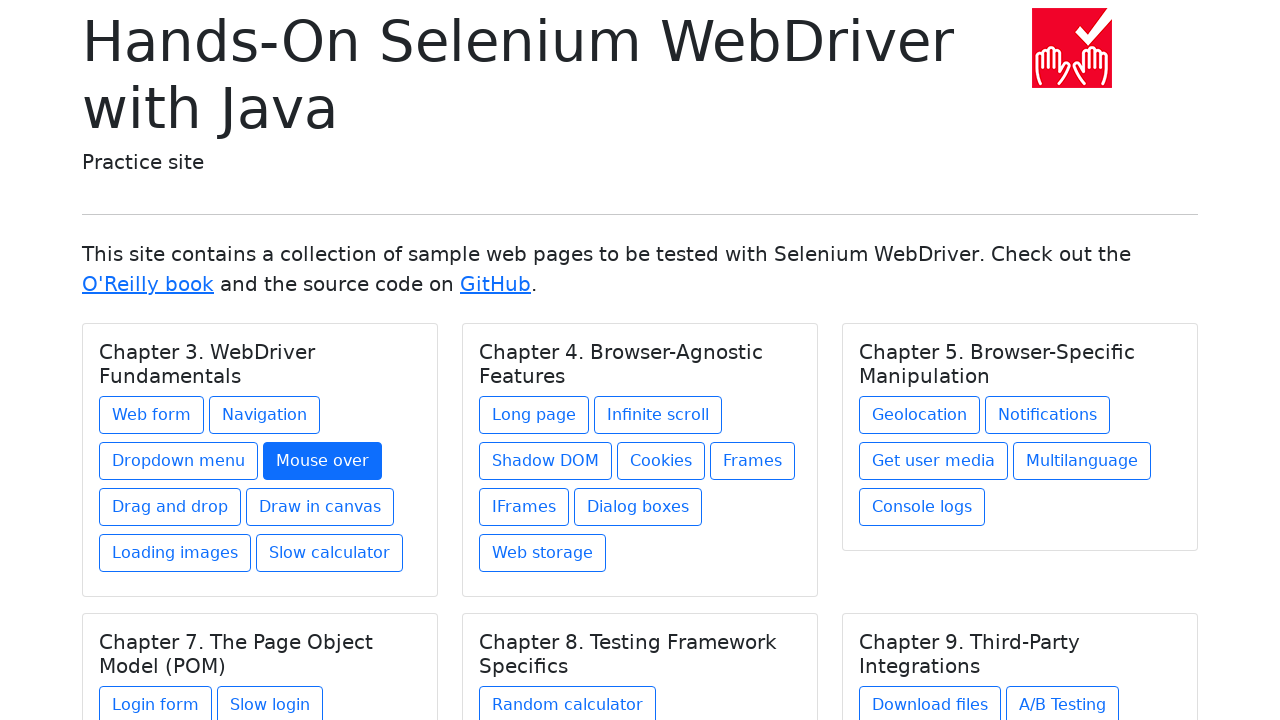

Clicked chapter link 5 of 27 at (170, 507) on xpath=//div[@class='card-body']/a >> nth=4
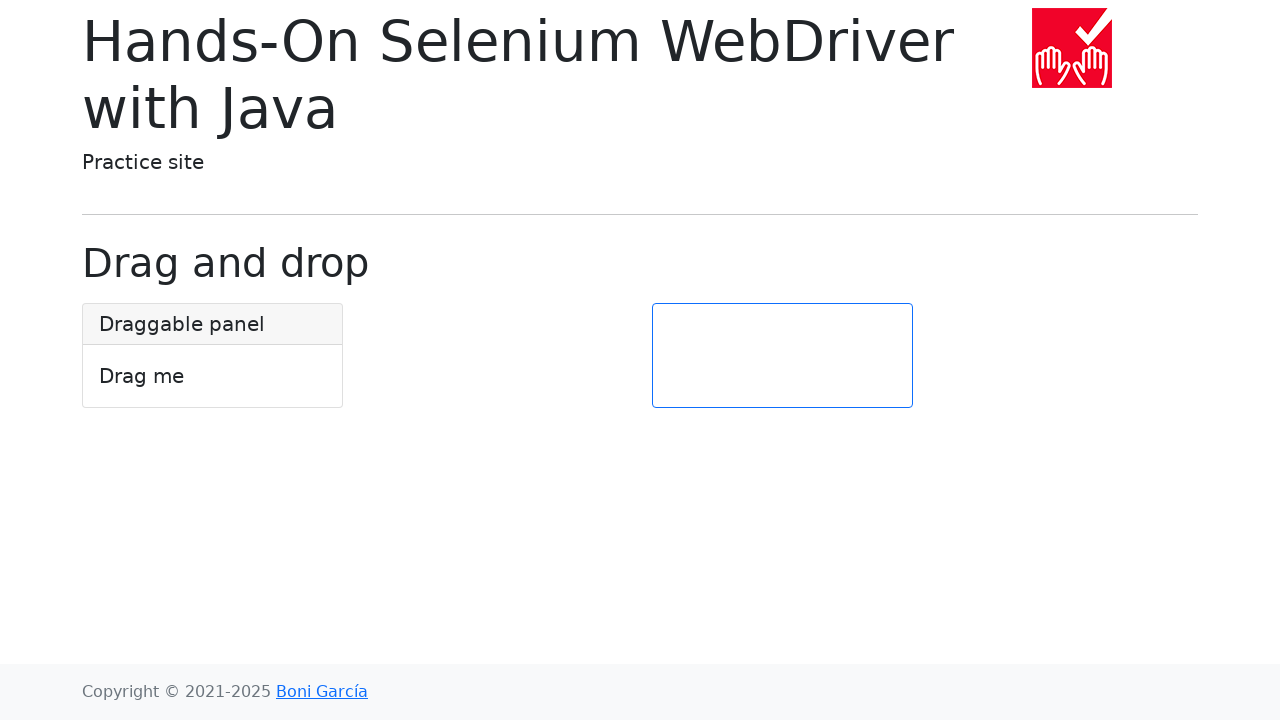

Chapter page 5 loaded successfully
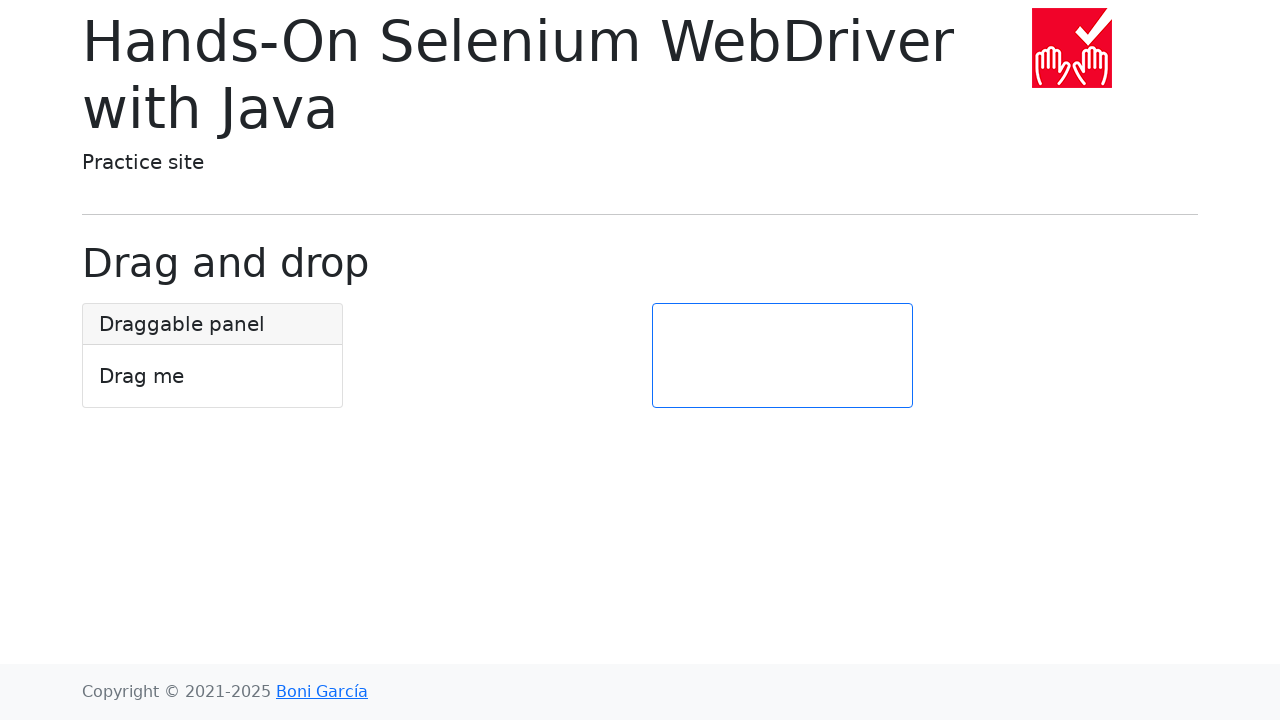

Navigated back to main page from chapter 5
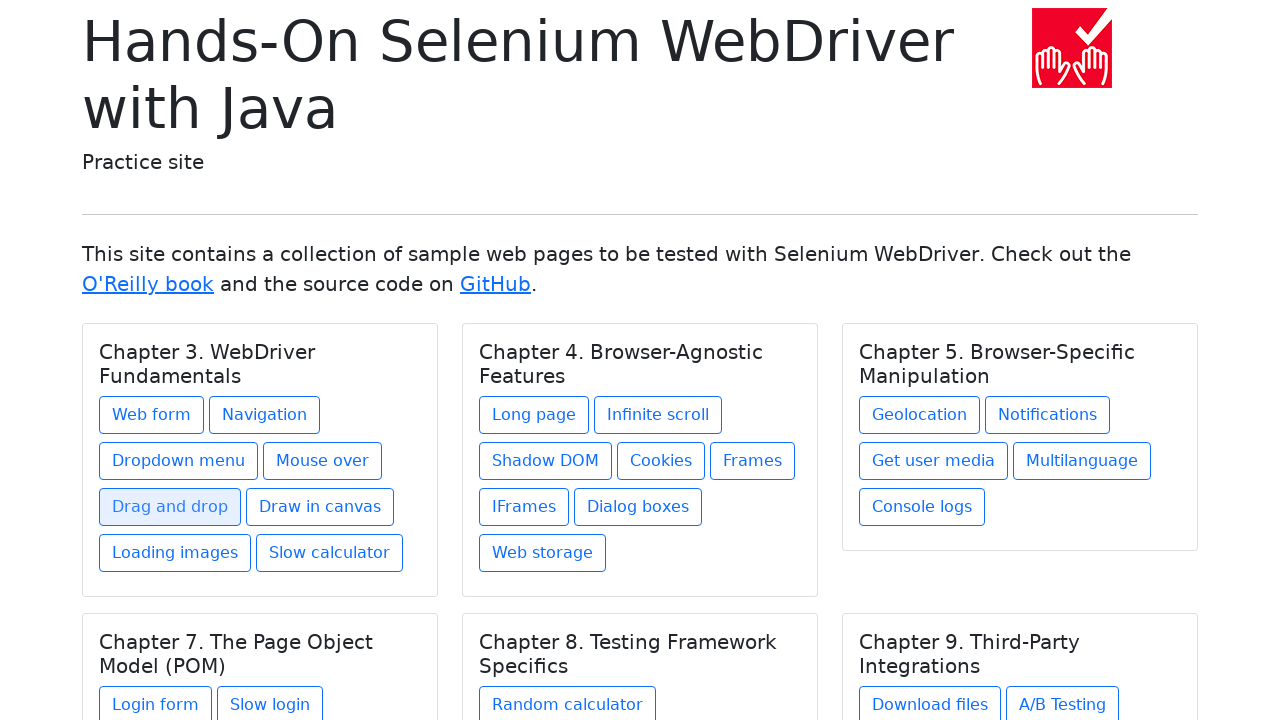

Main page reloaded and chapter links ready for next iteration
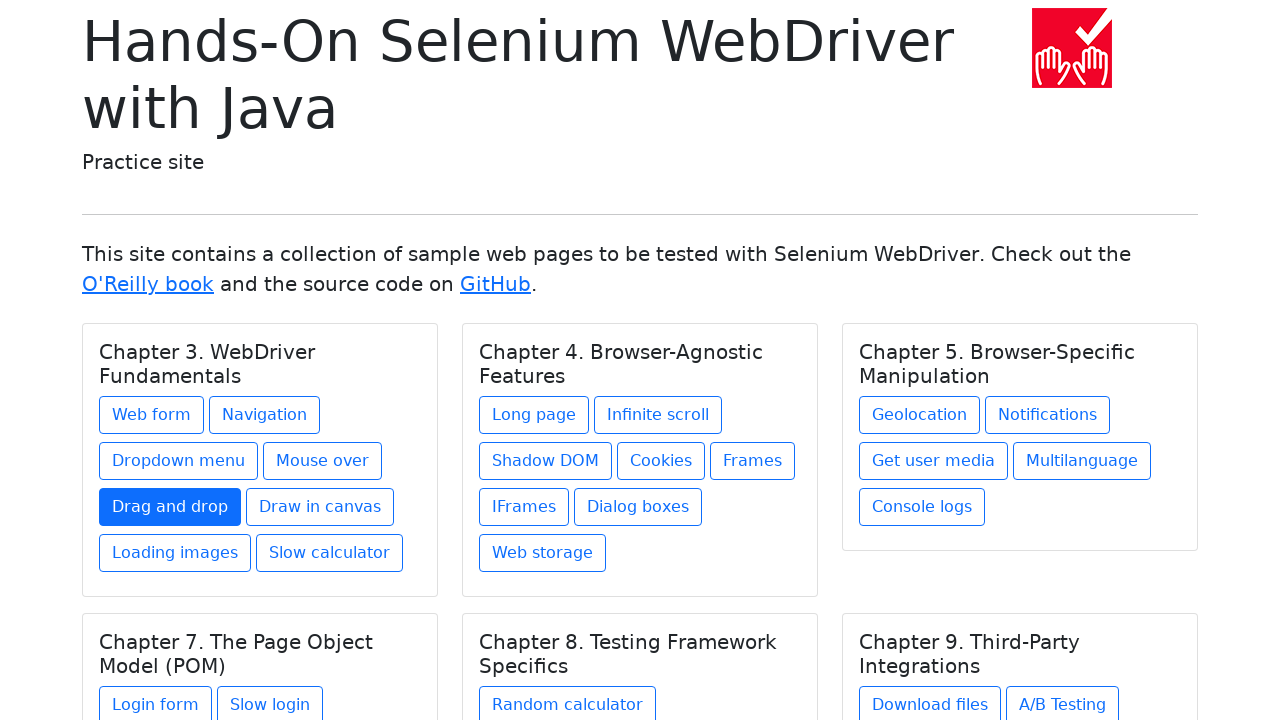

Clicked chapter link 6 of 27 at (320, 507) on xpath=//div[@class='card-body']/a >> nth=5
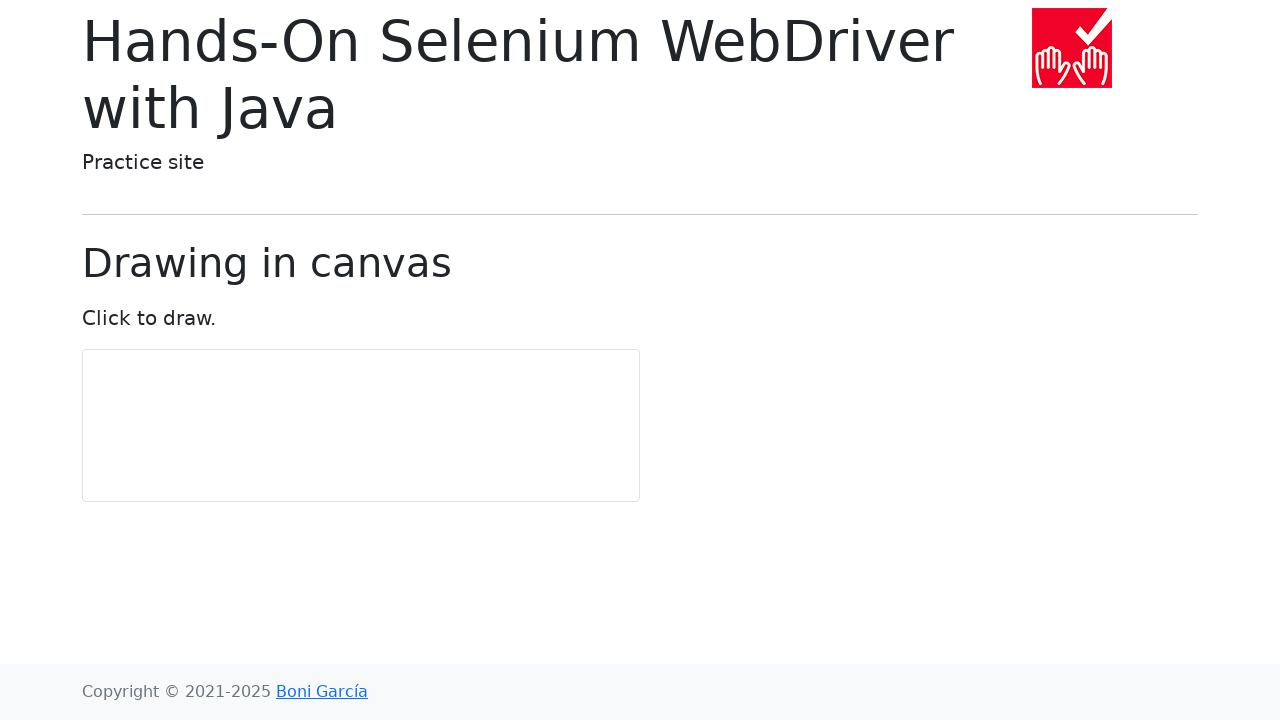

Chapter page 6 loaded successfully
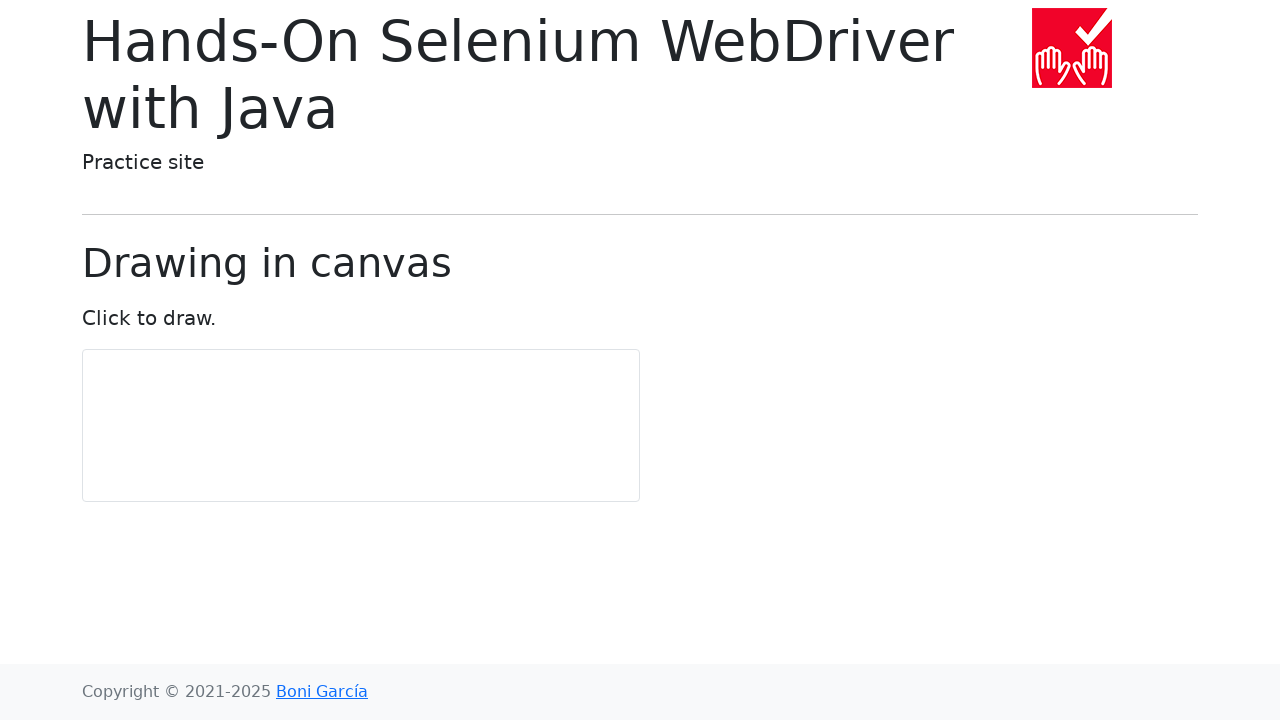

Navigated back to main page from chapter 6
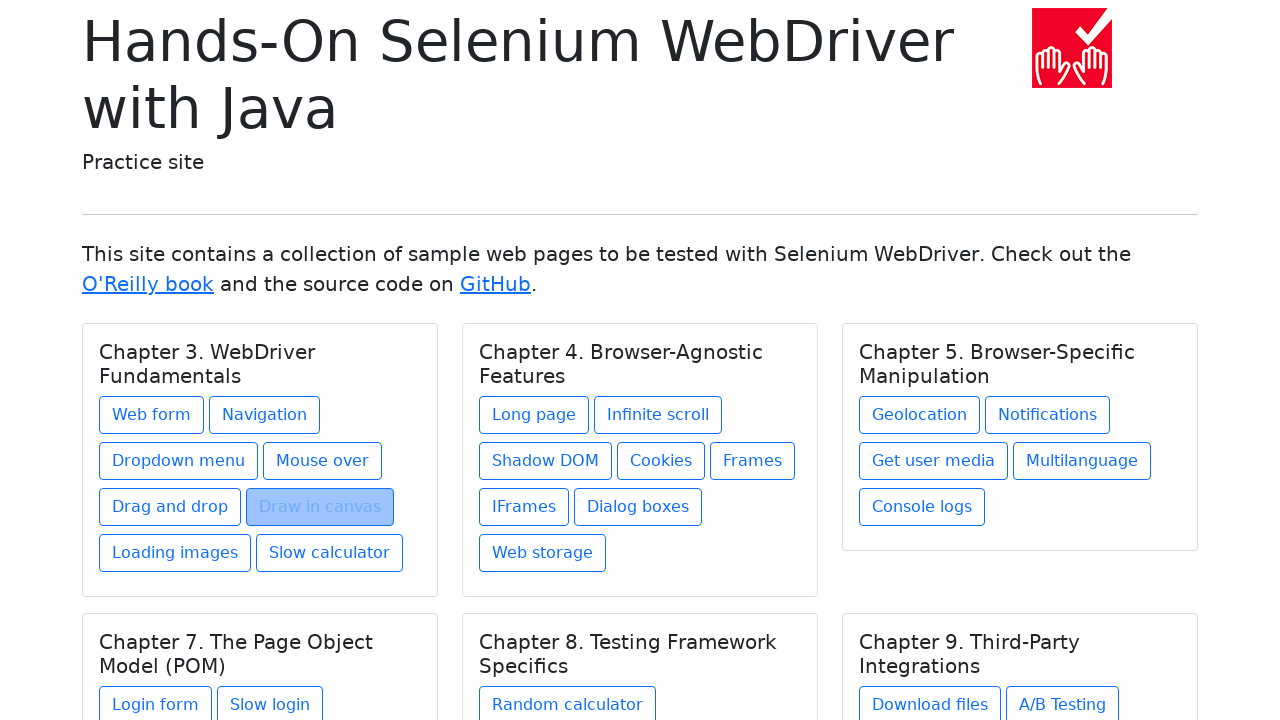

Main page reloaded and chapter links ready for next iteration
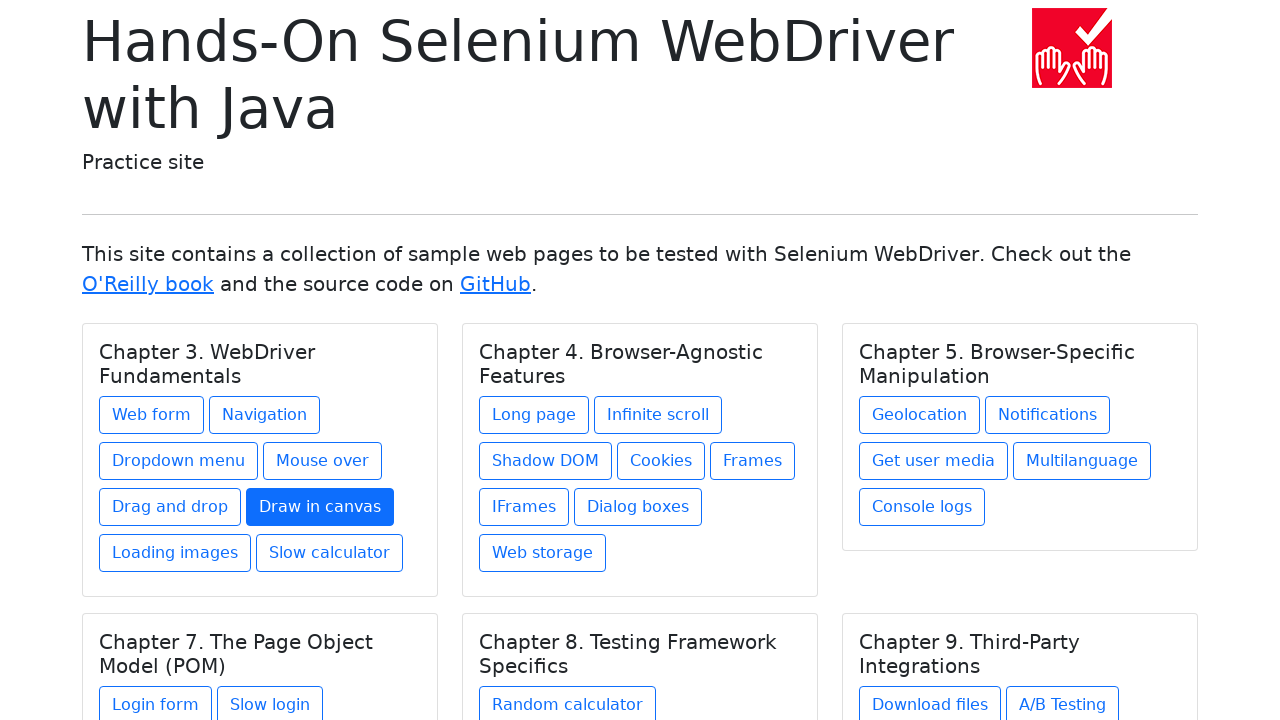

Clicked chapter link 7 of 27 at (175, 553) on xpath=//div[@class='card-body']/a >> nth=6
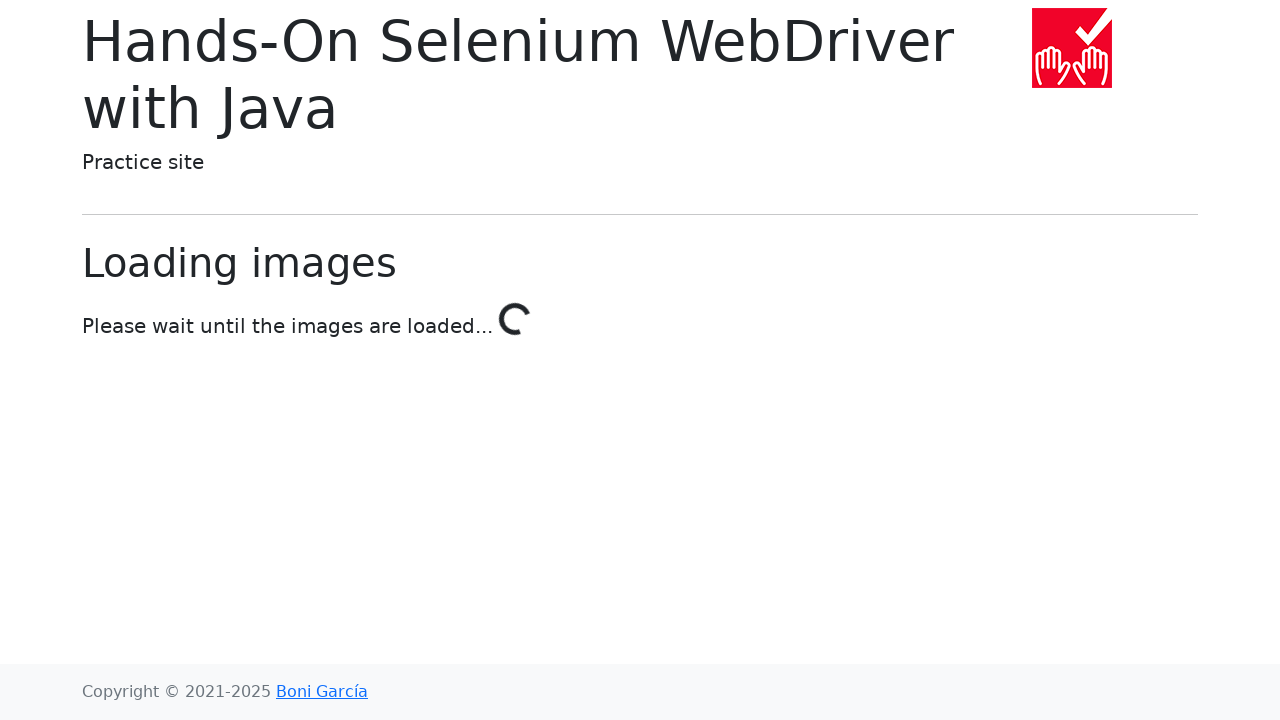

Chapter page 7 loaded successfully
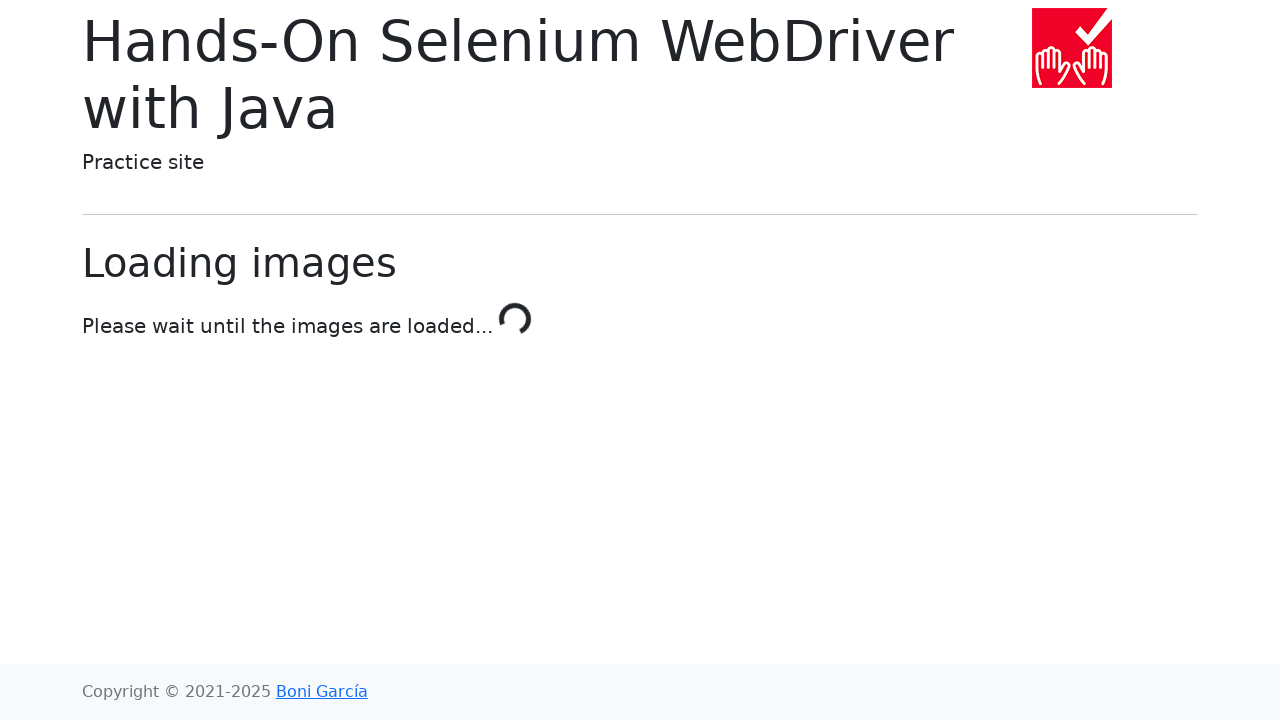

Navigated back to main page from chapter 7
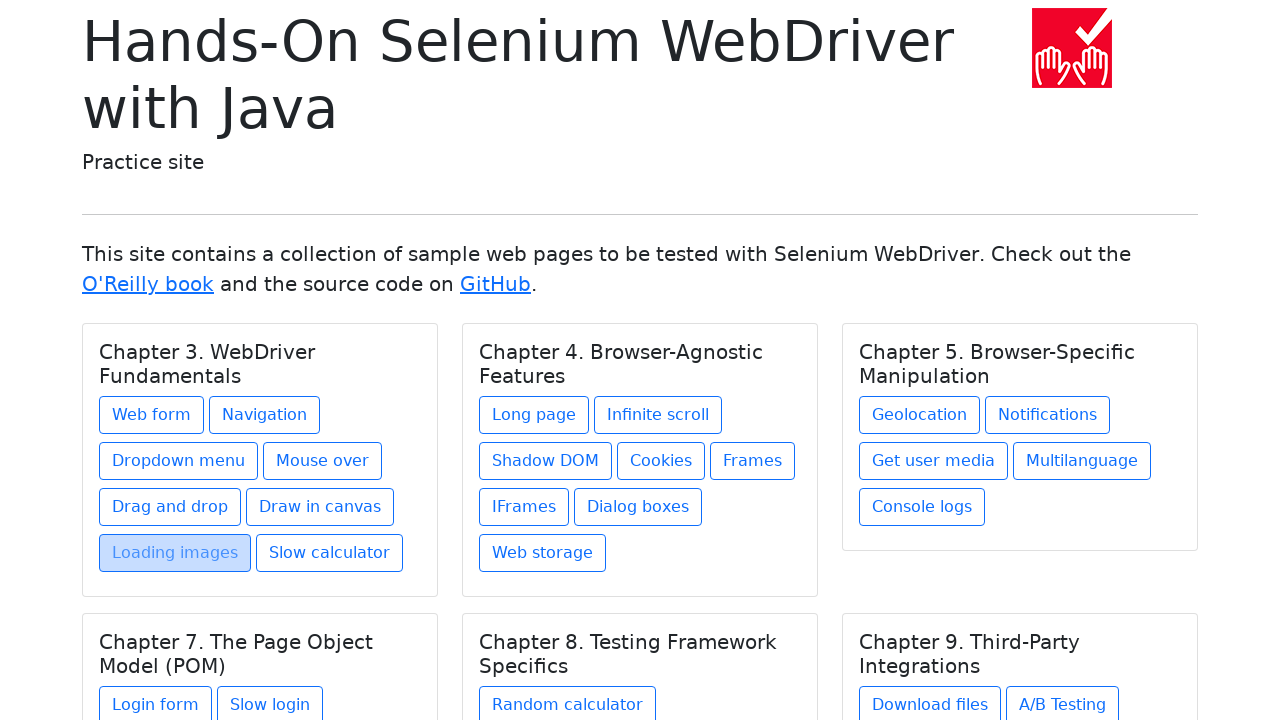

Main page reloaded and chapter links ready for next iteration
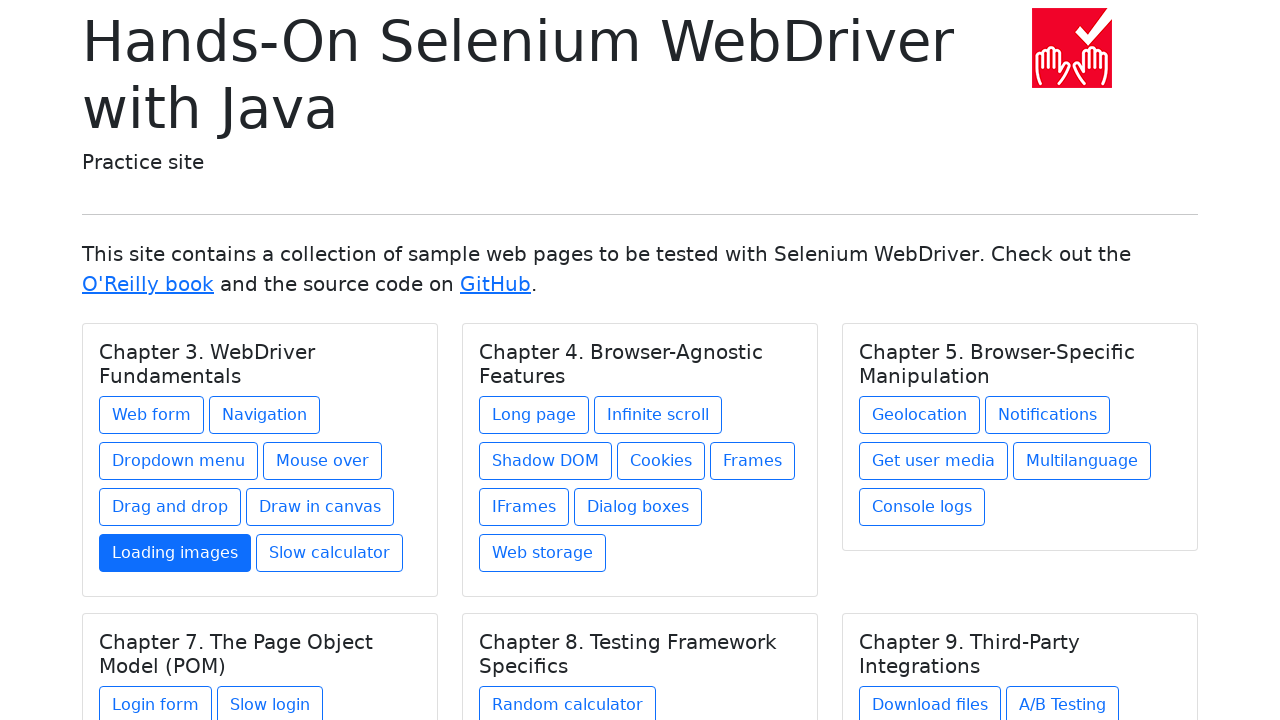

Clicked chapter link 8 of 27 at (330, 553) on xpath=//div[@class='card-body']/a >> nth=7
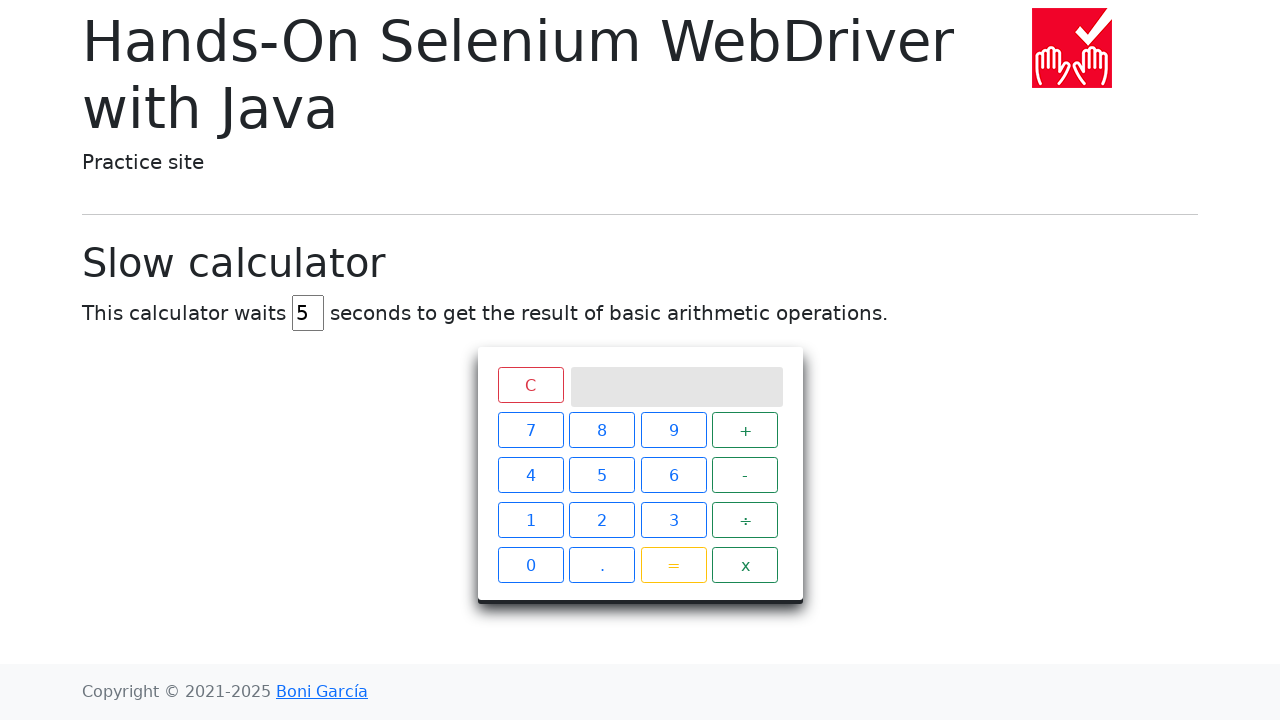

Chapter page 8 loaded successfully
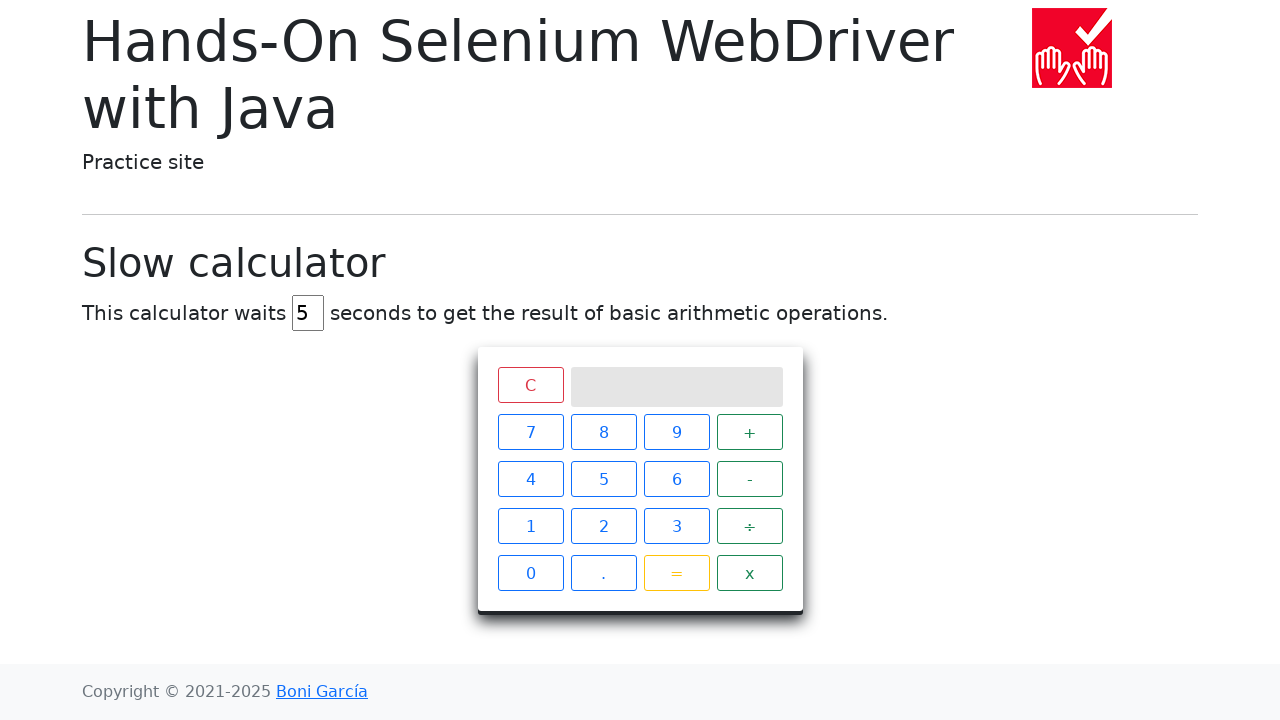

Navigated back to main page from chapter 8
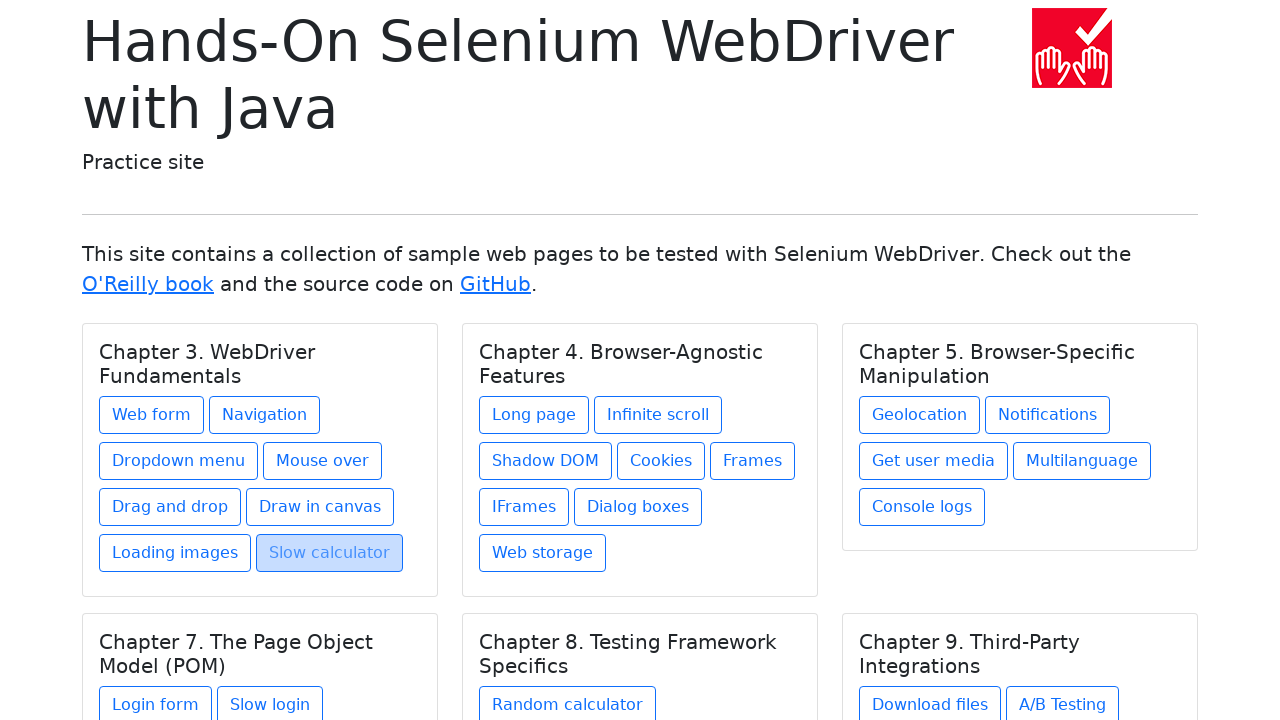

Main page reloaded and chapter links ready for next iteration
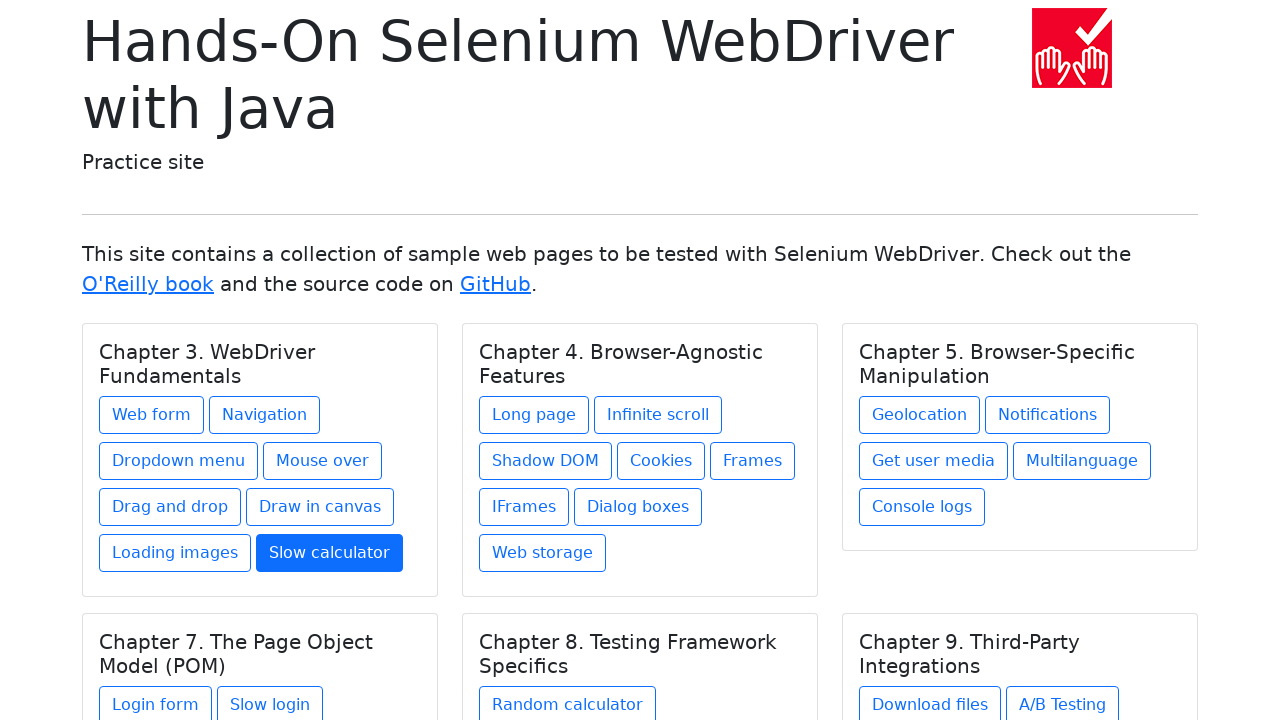

Clicked chapter link 9 of 27 at (534, 415) on xpath=//div[@class='card-body']/a >> nth=8
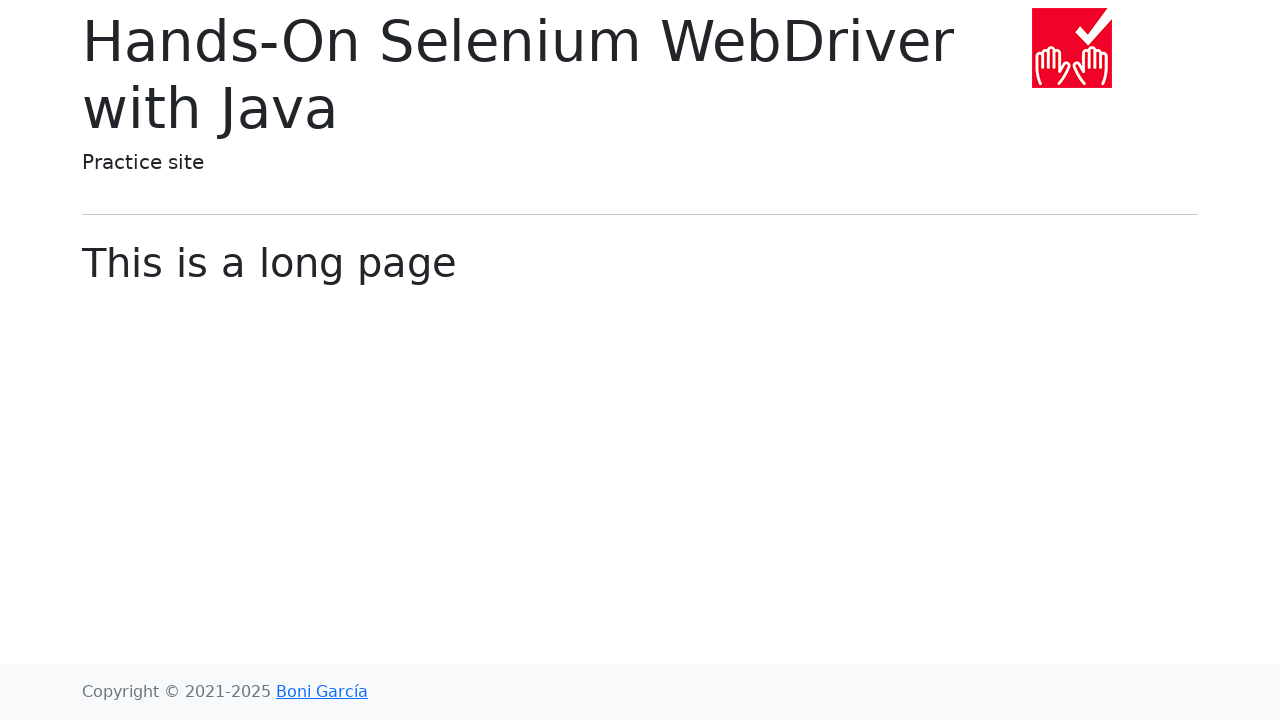

Chapter page 9 loaded successfully
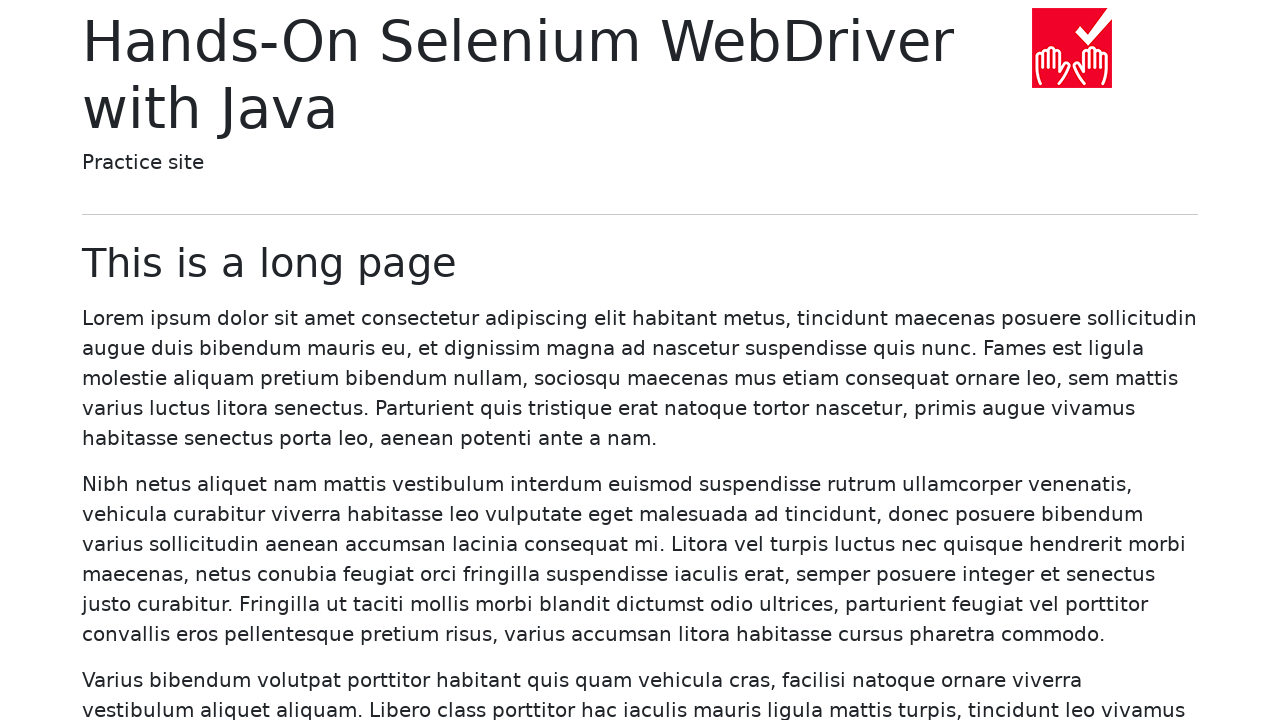

Navigated back to main page from chapter 9
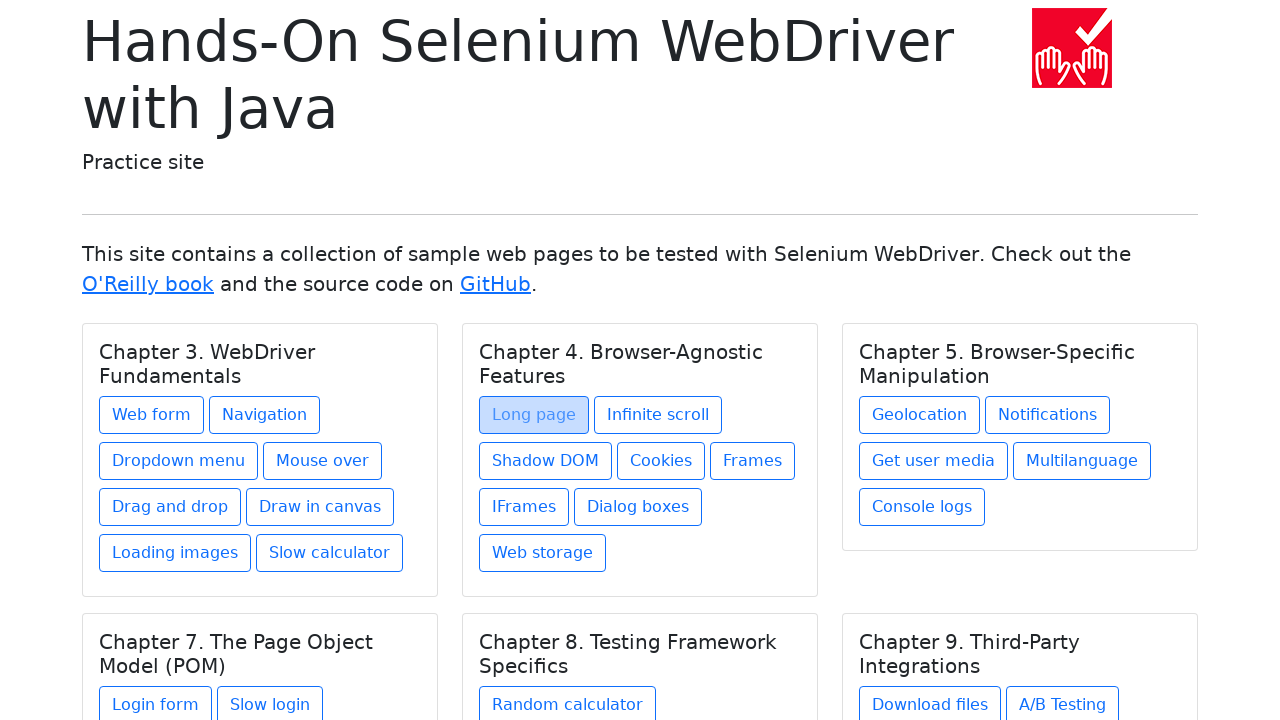

Main page reloaded and chapter links ready for next iteration
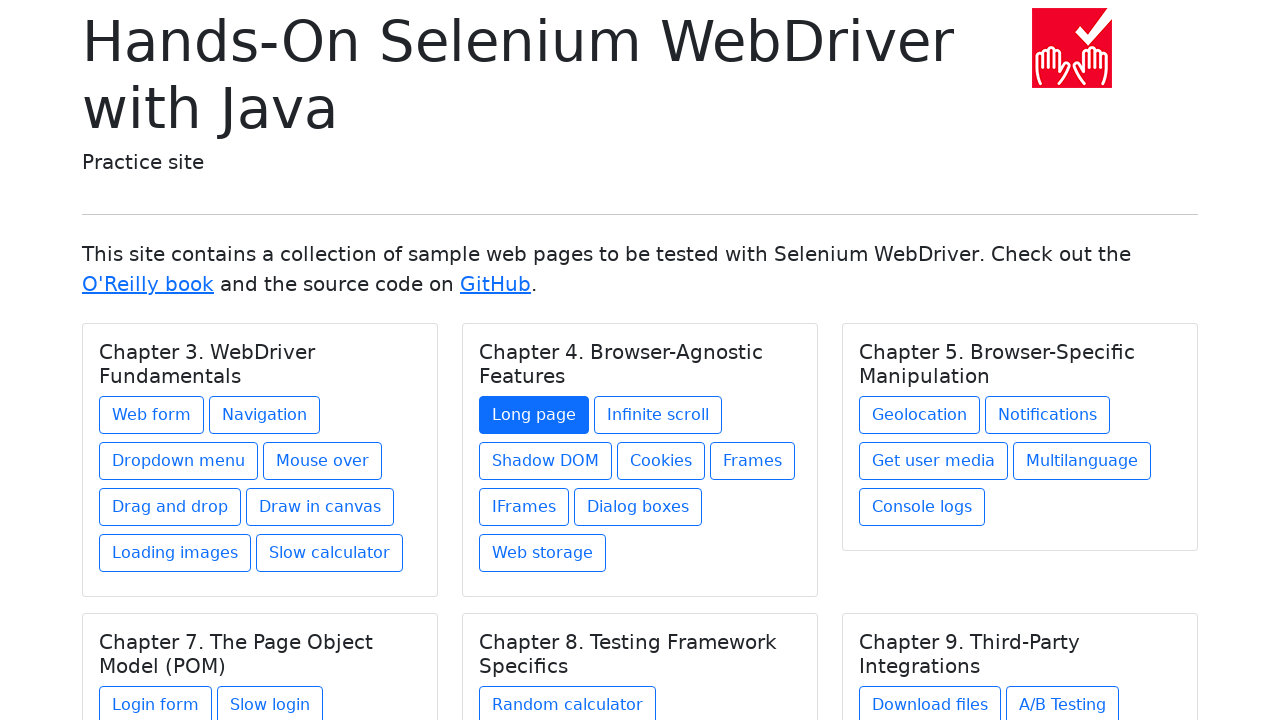

Clicked chapter link 10 of 27 at (658, 415) on xpath=//div[@class='card-body']/a >> nth=9
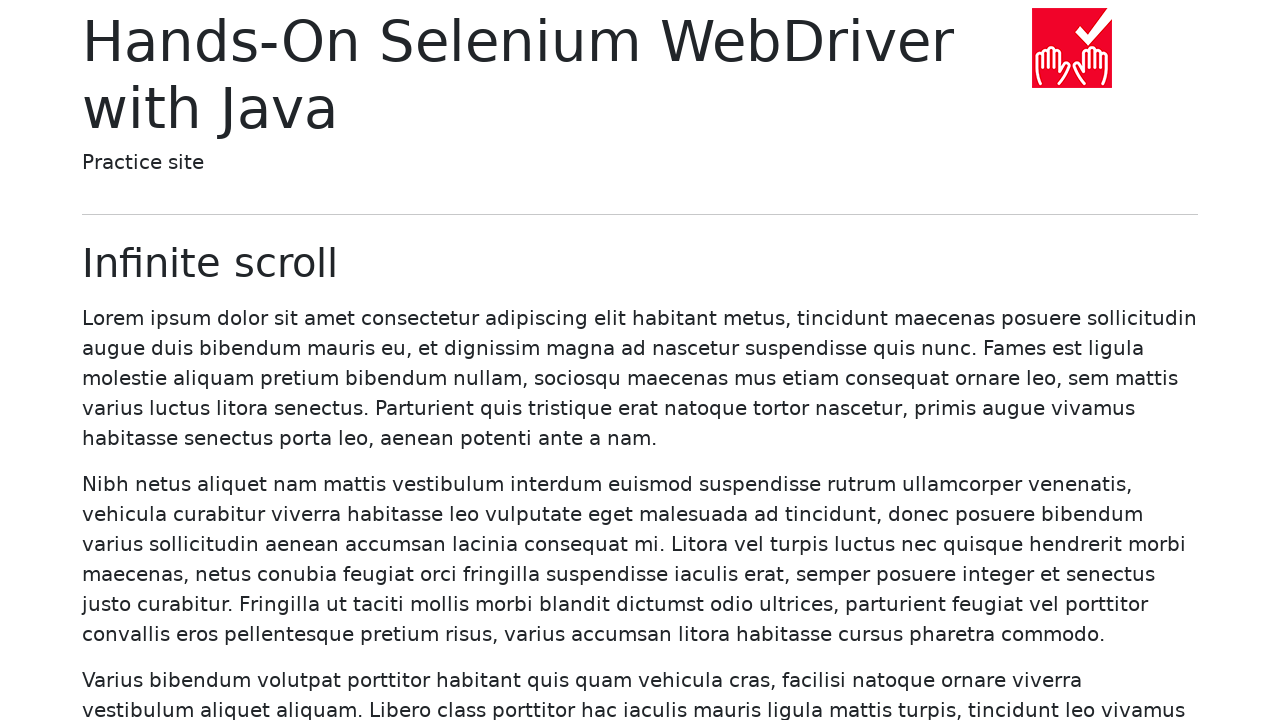

Chapter page 10 loaded successfully
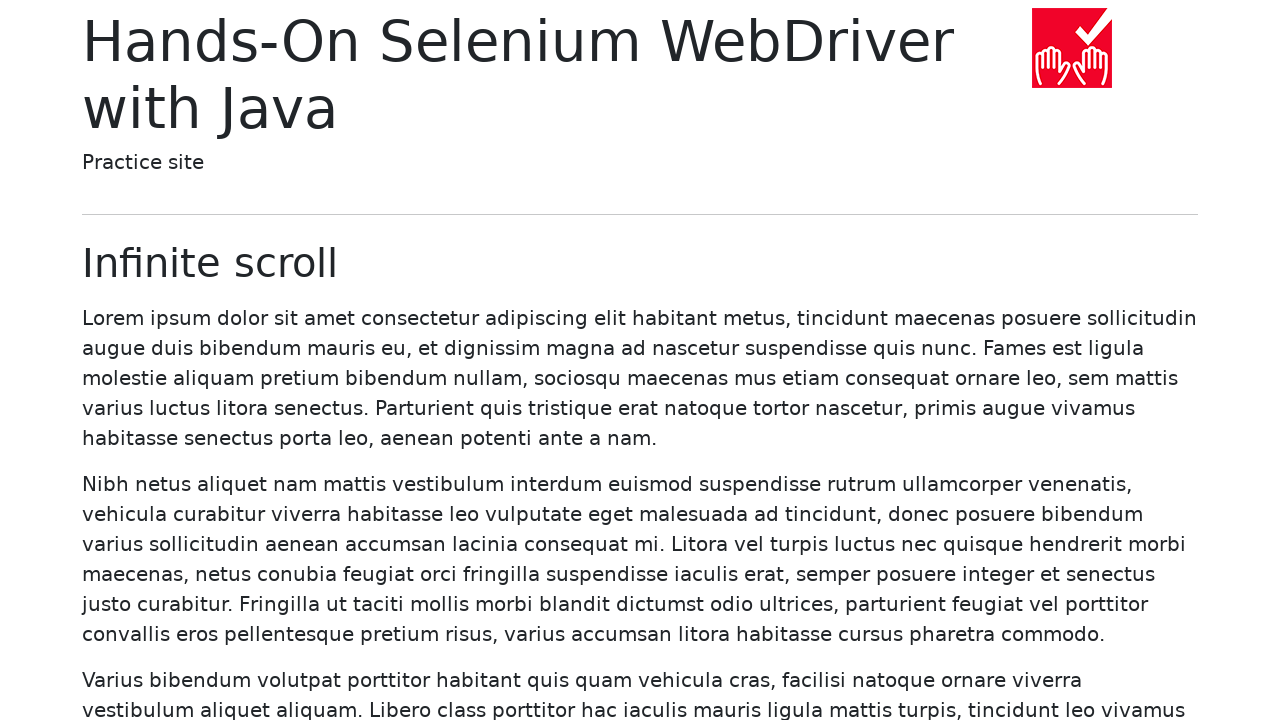

Navigated back to main page from chapter 10
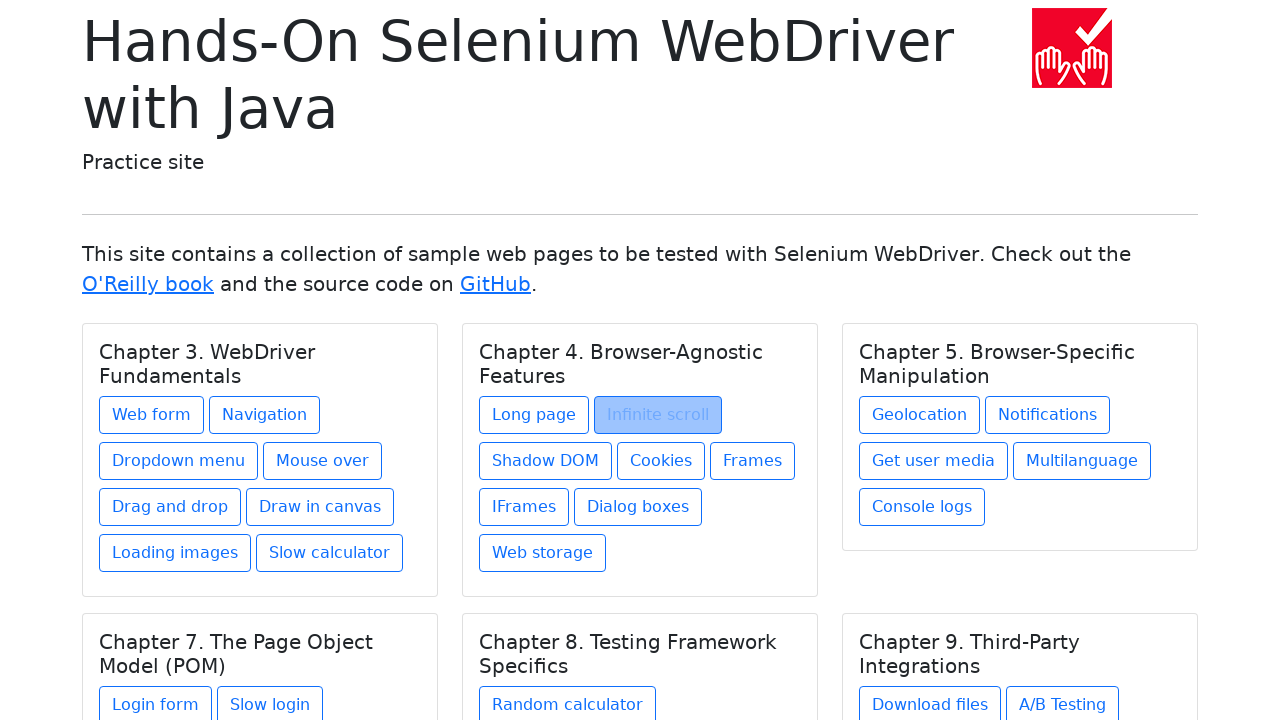

Main page reloaded and chapter links ready for next iteration
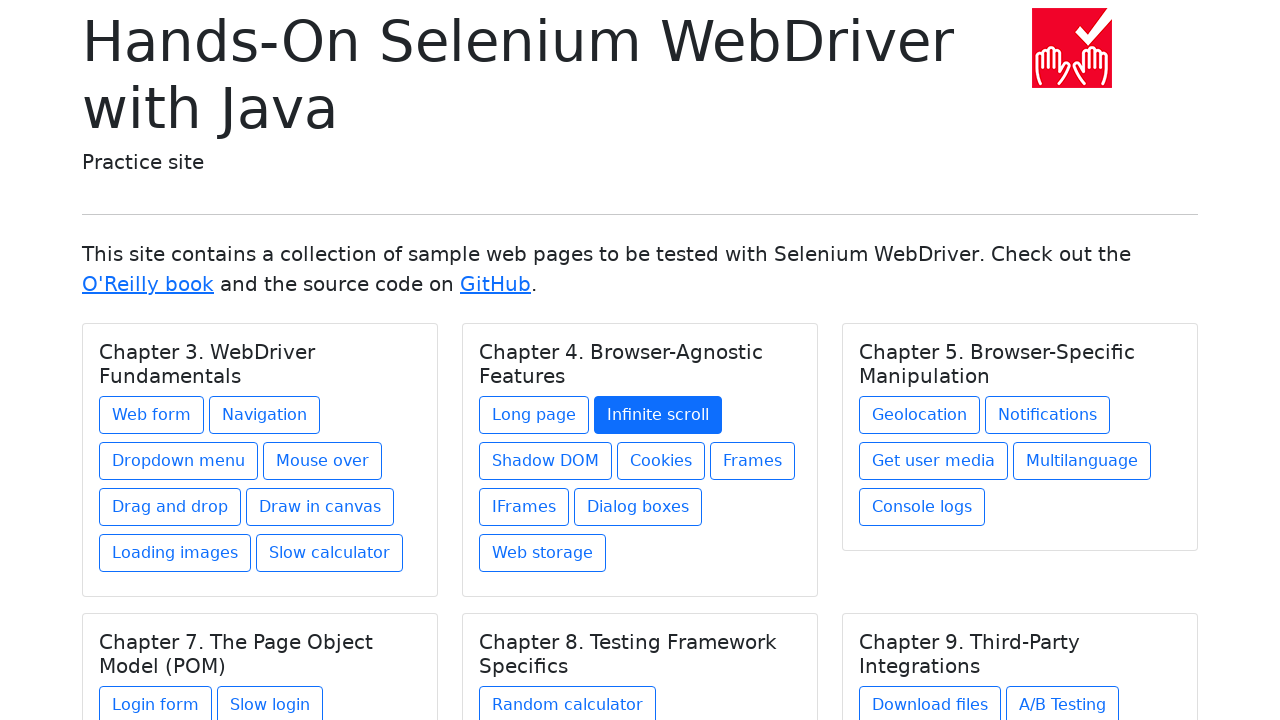

Clicked chapter link 11 of 27 at (546, 461) on xpath=//div[@class='card-body']/a >> nth=10
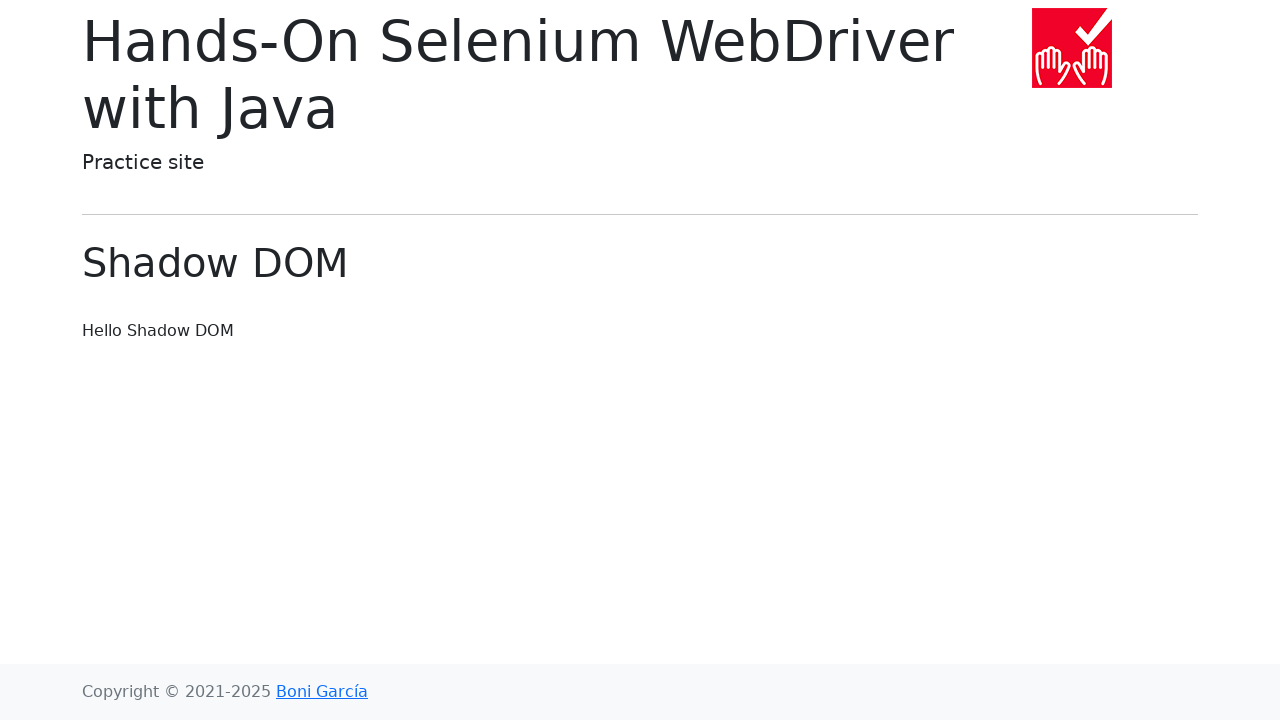

Chapter page 11 loaded successfully
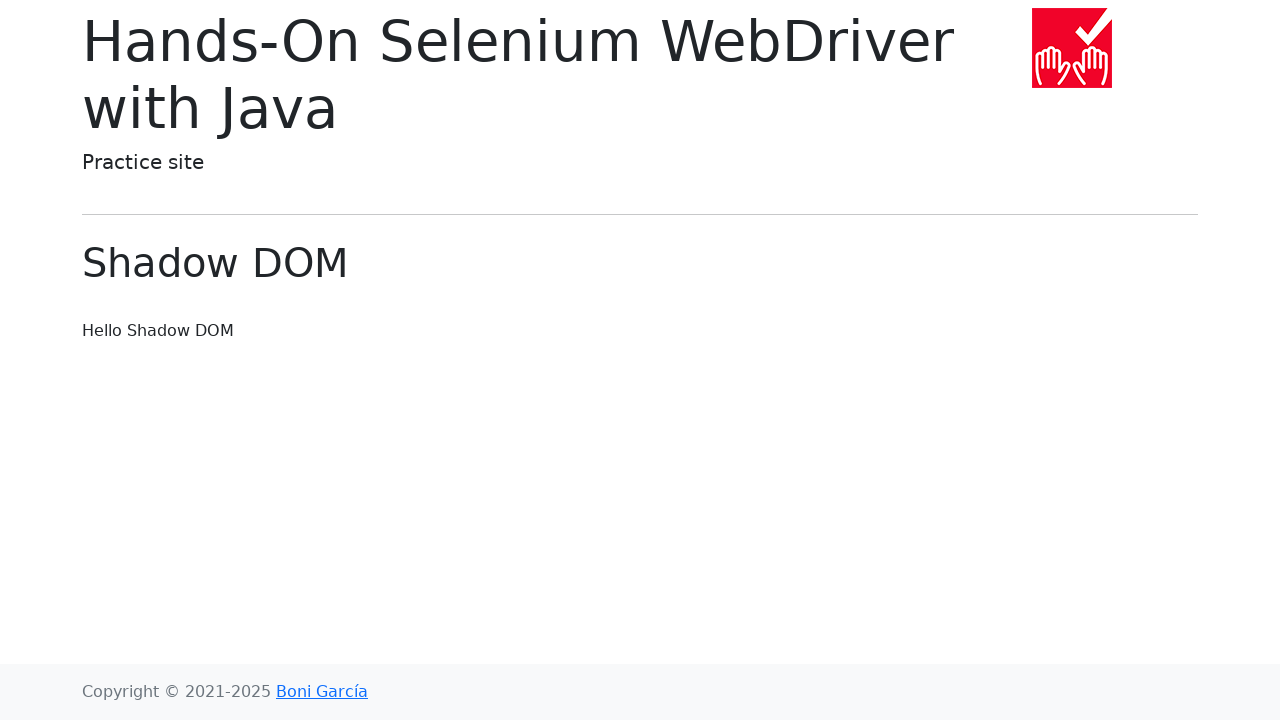

Navigated back to main page from chapter 11
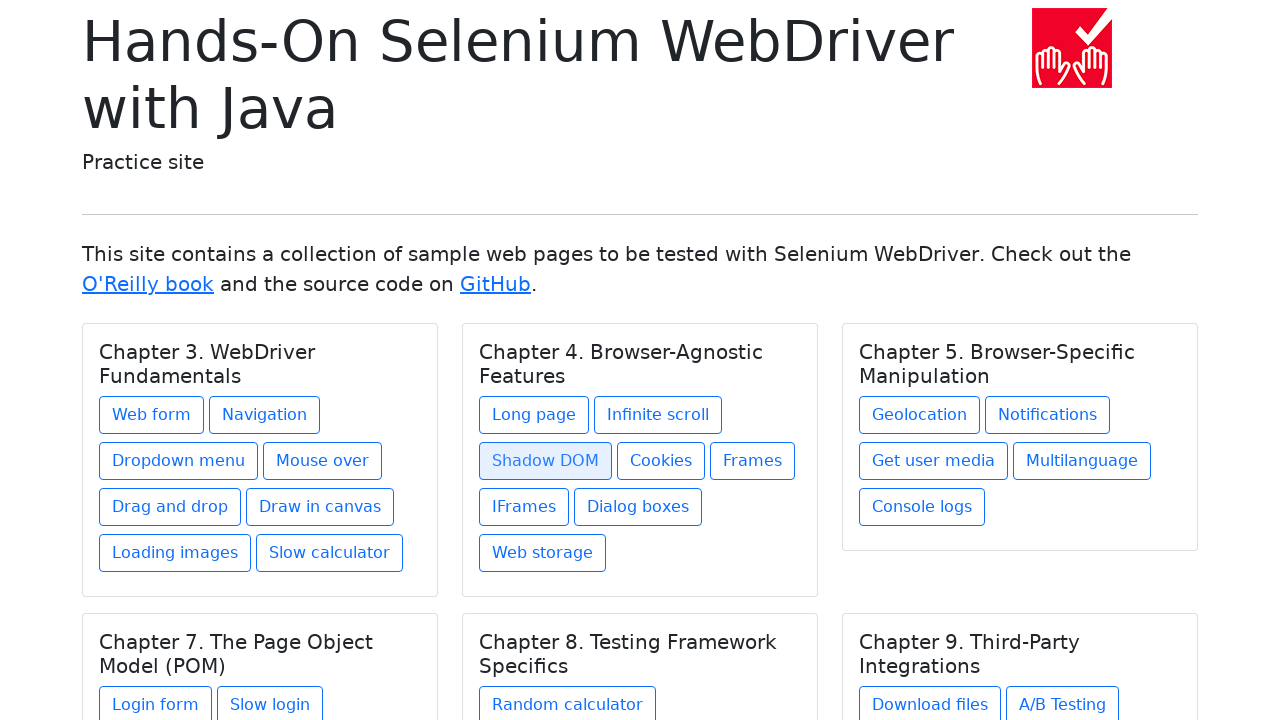

Main page reloaded and chapter links ready for next iteration
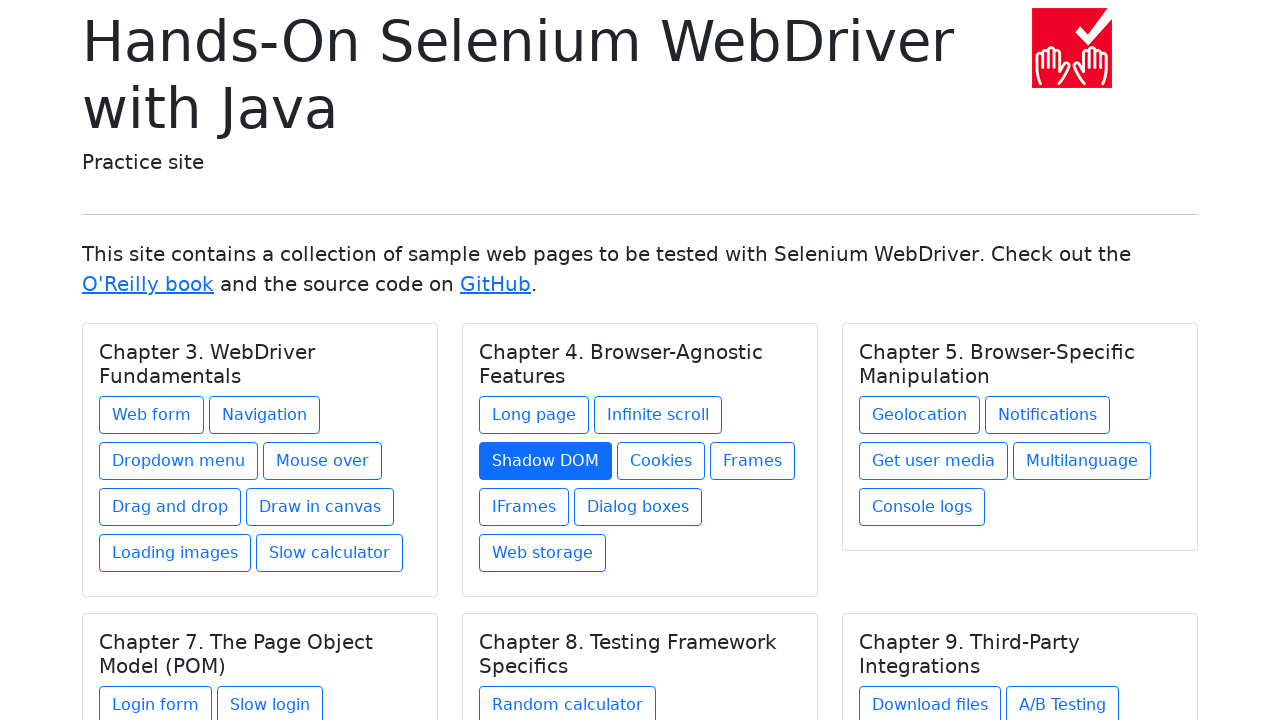

Clicked chapter link 12 of 27 at (661, 461) on xpath=//div[@class='card-body']/a >> nth=11
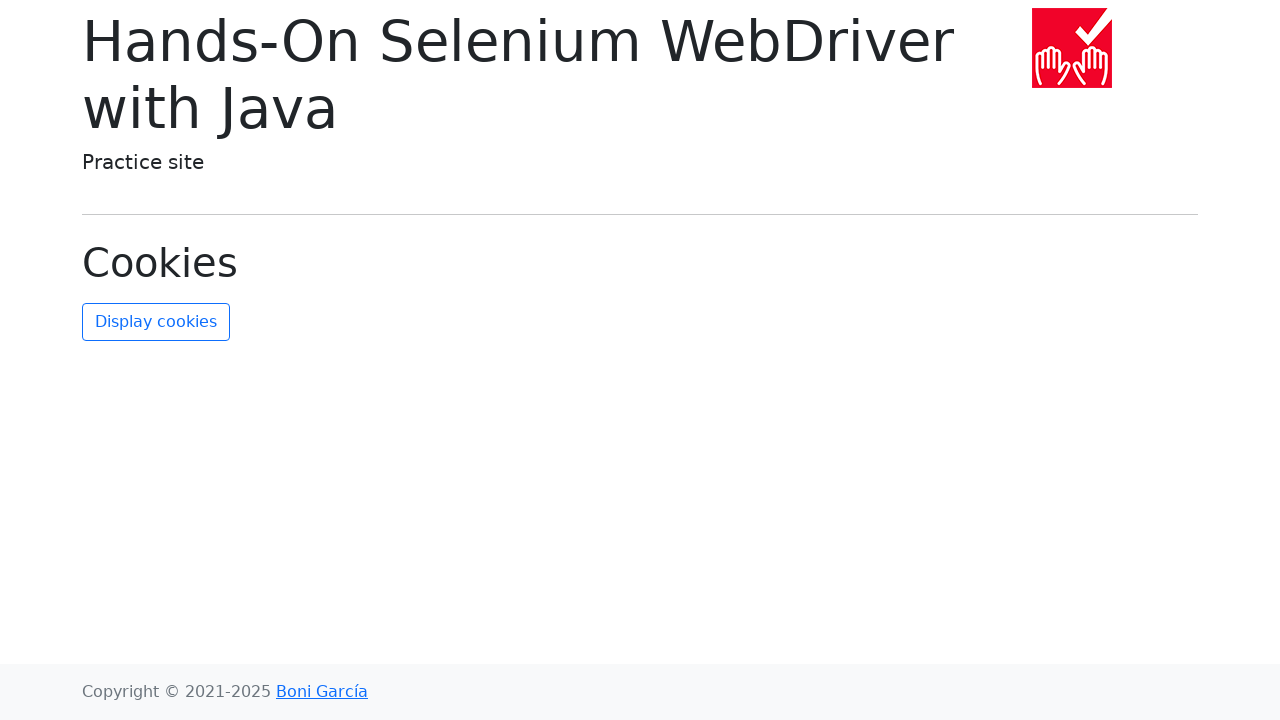

Chapter page 12 loaded successfully
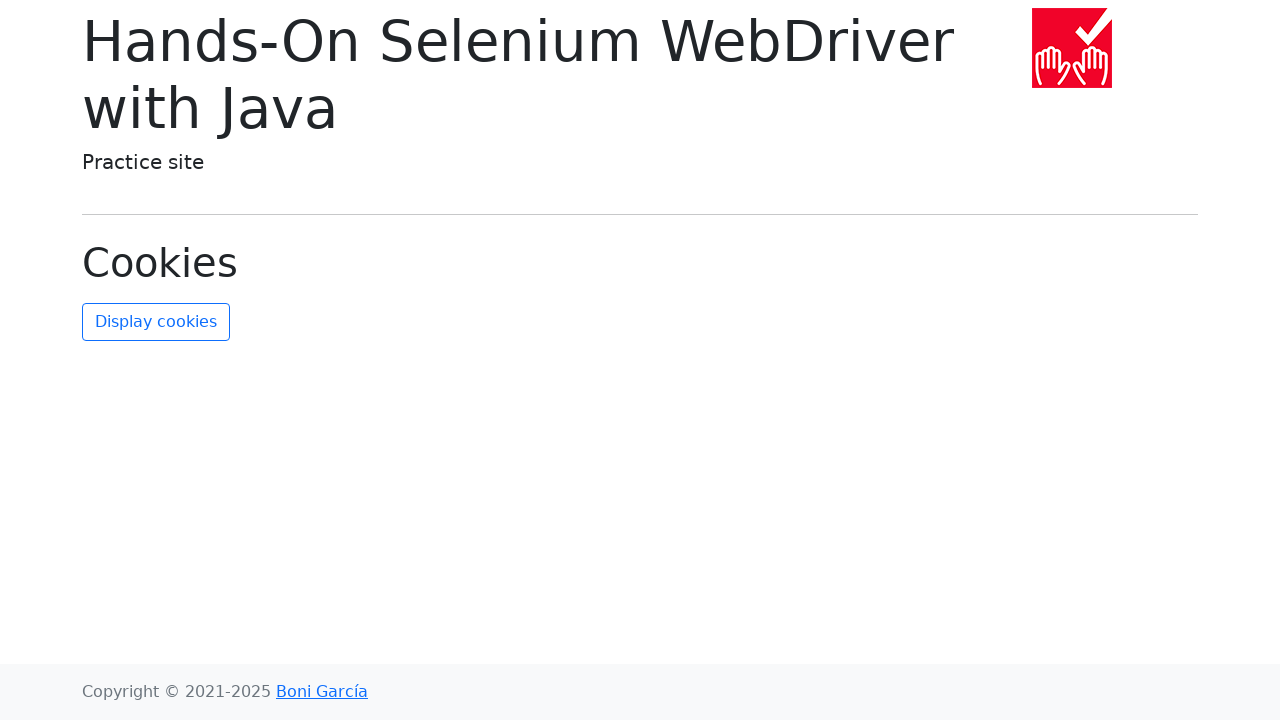

Navigated back to main page from chapter 12
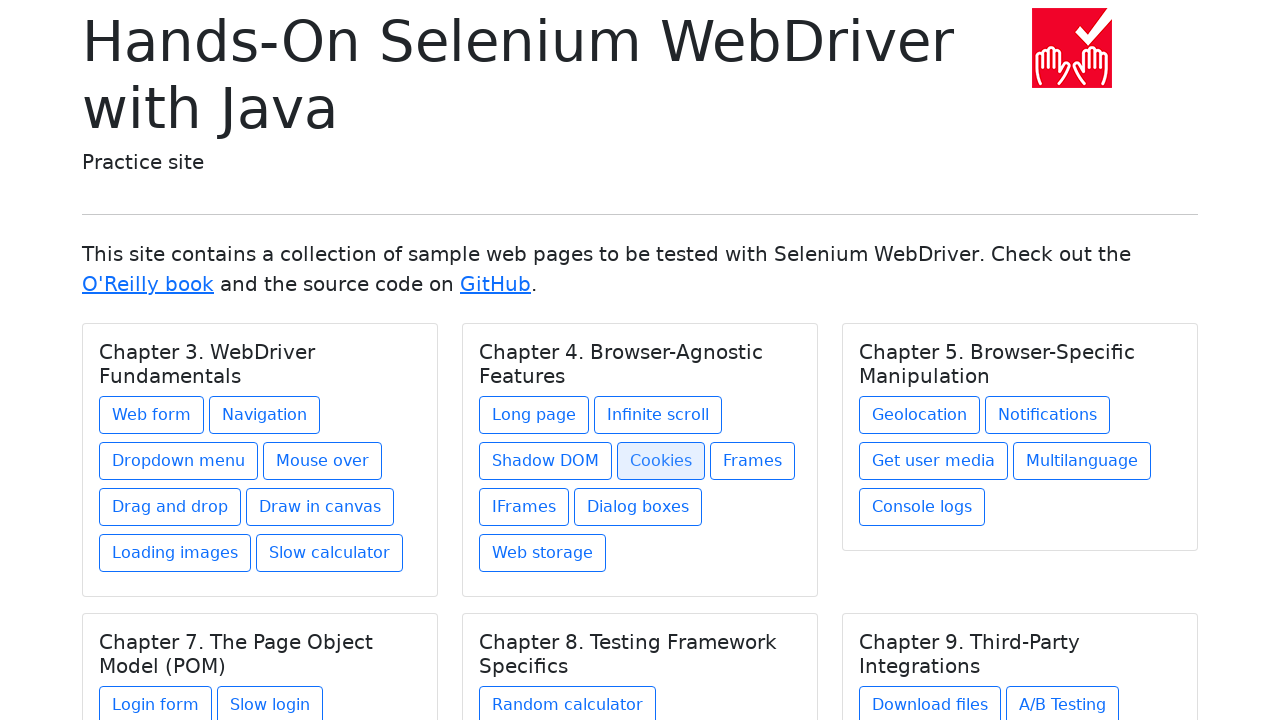

Main page reloaded and chapter links ready for next iteration
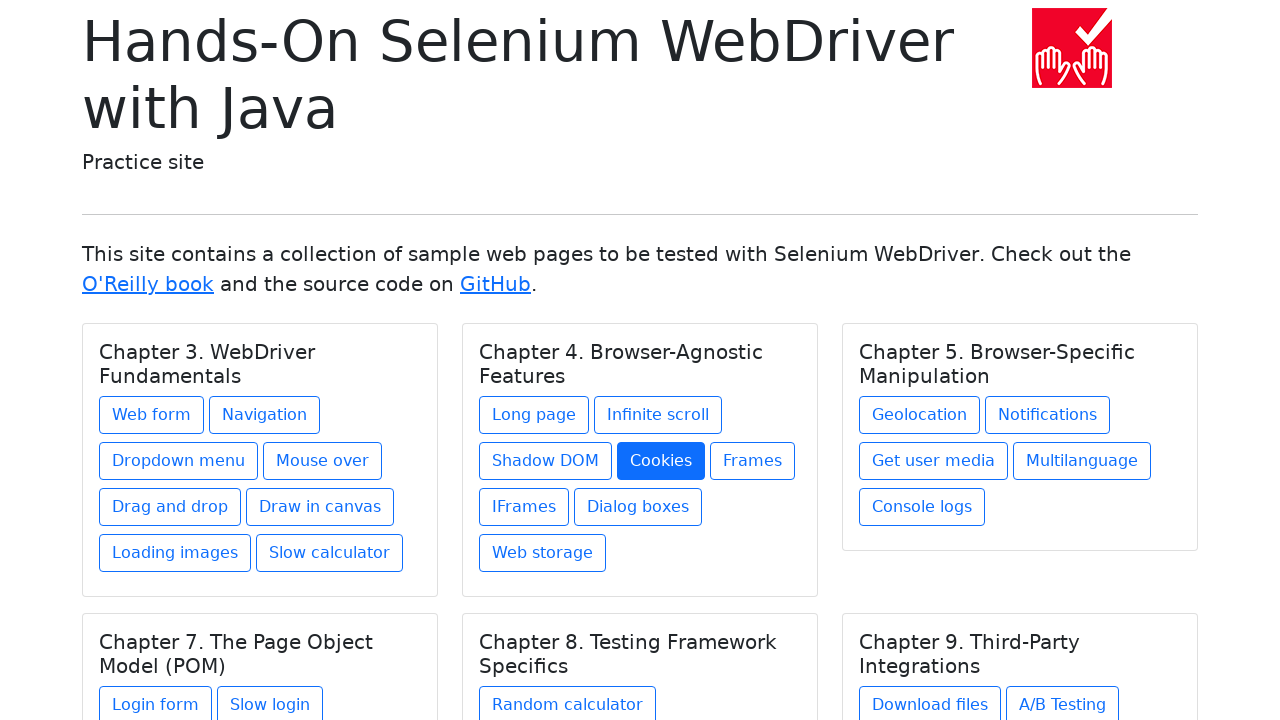

Clicked chapter link 13 of 27 at (752, 461) on xpath=//div[@class='card-body']/a >> nth=12
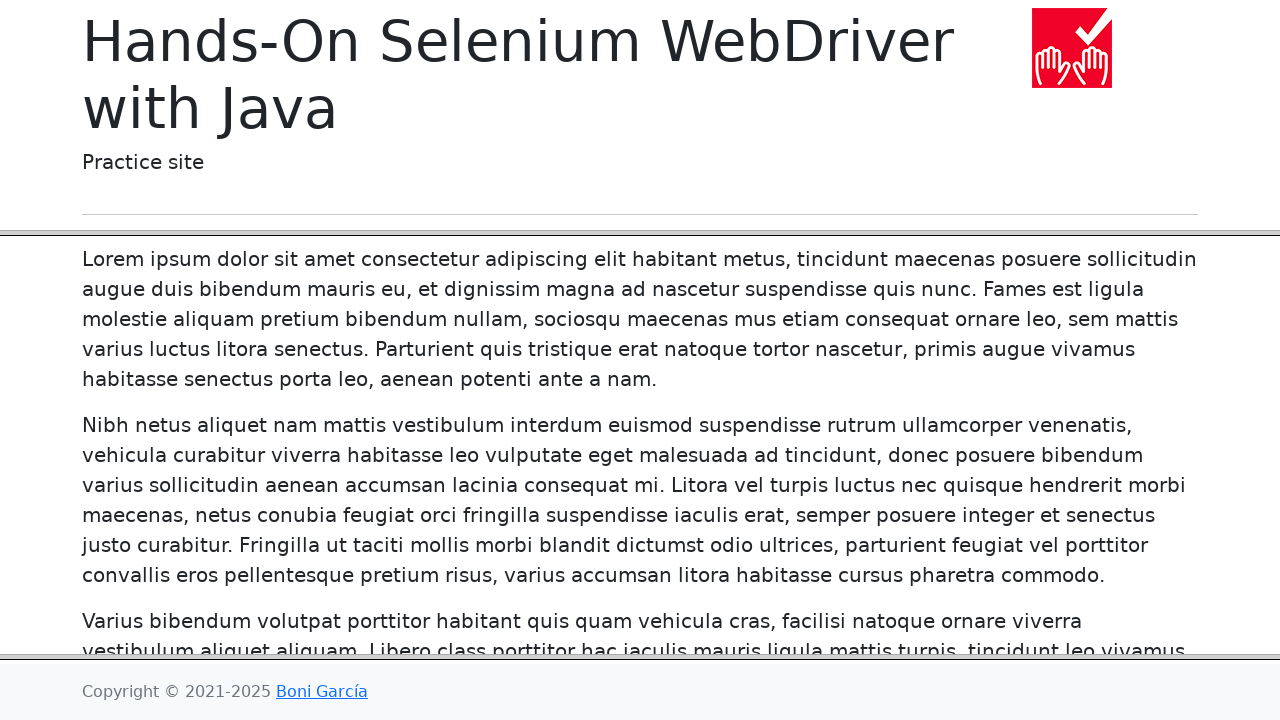

Chapter page 13 loaded successfully
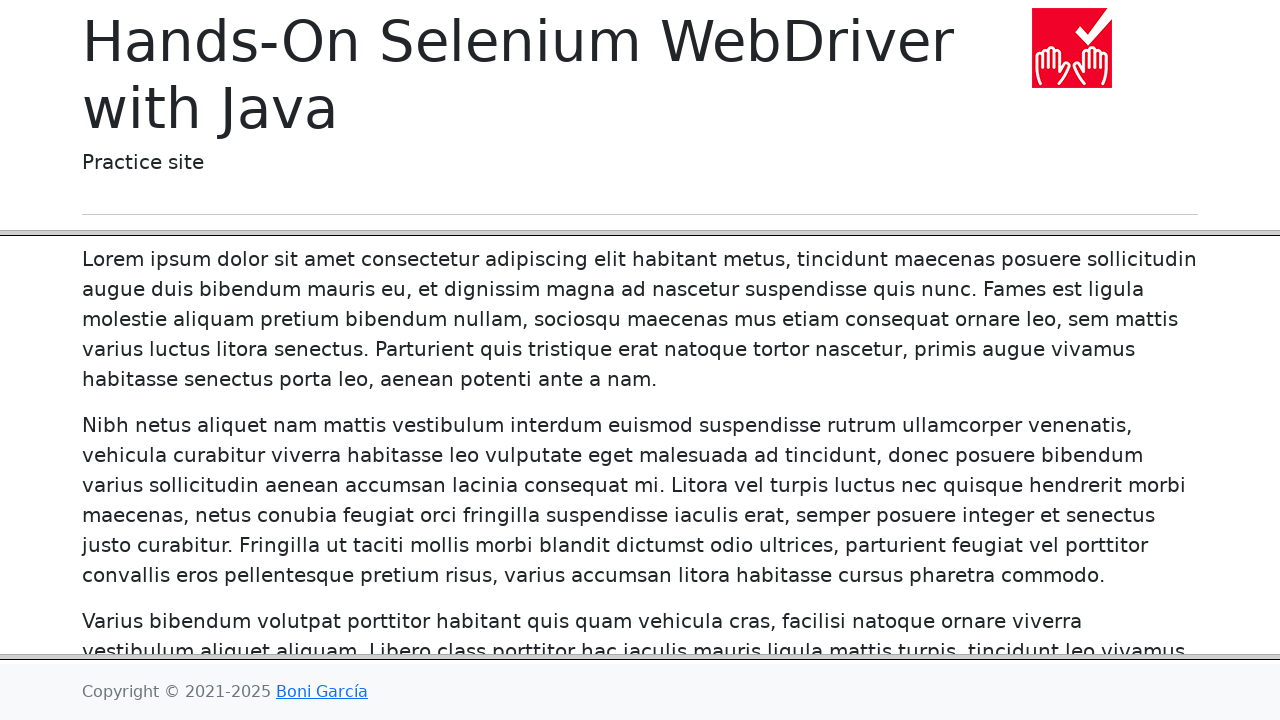

Navigated back to main page from chapter 13
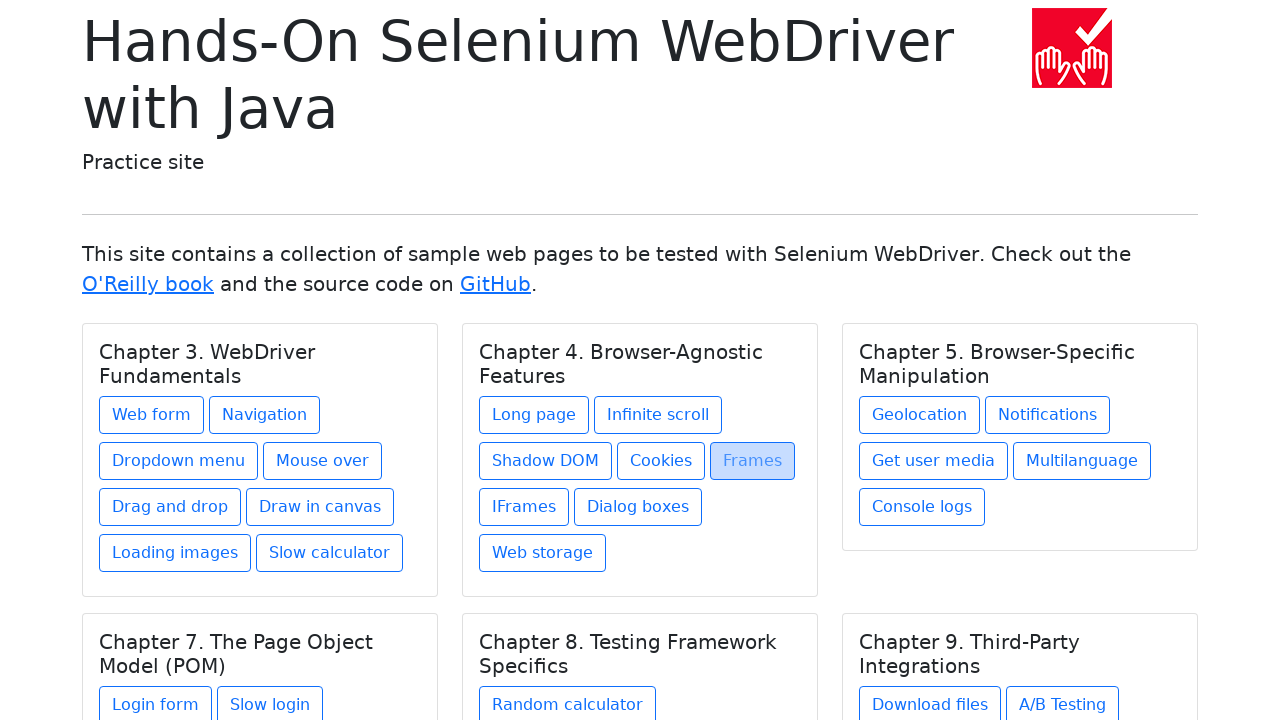

Main page reloaded and chapter links ready for next iteration
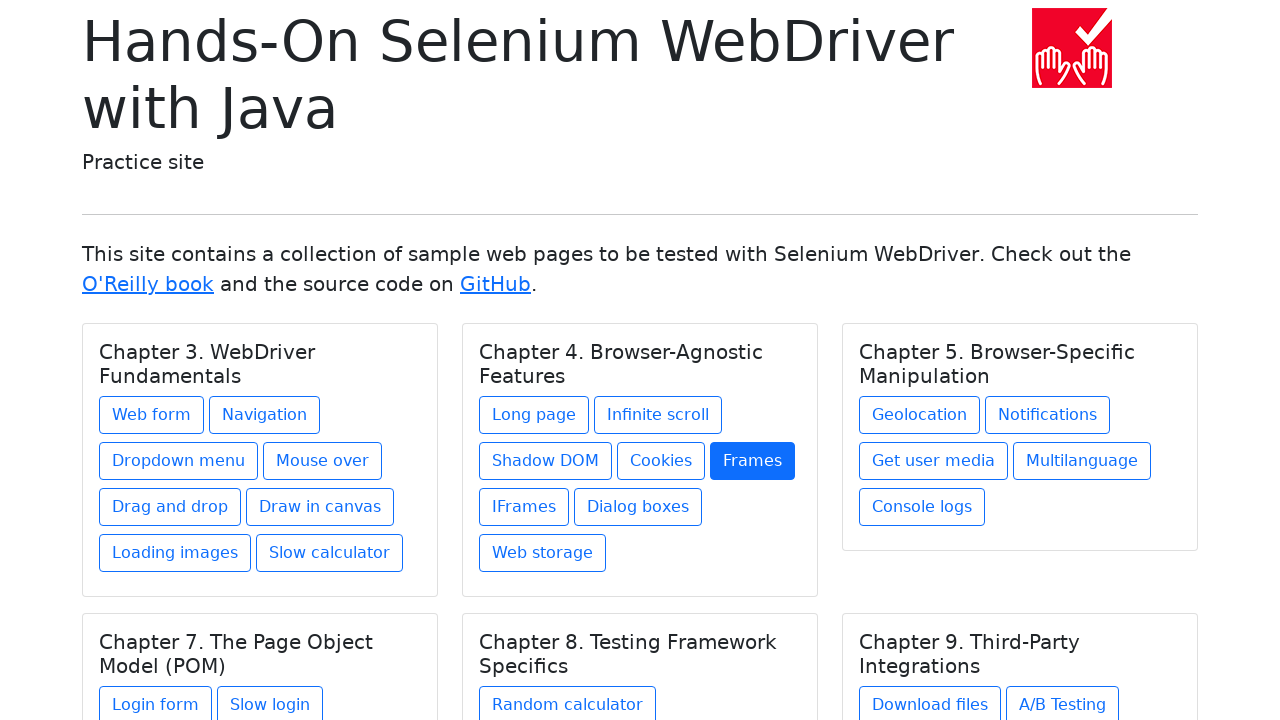

Clicked chapter link 14 of 27 at (524, 507) on xpath=//div[@class='card-body']/a >> nth=13
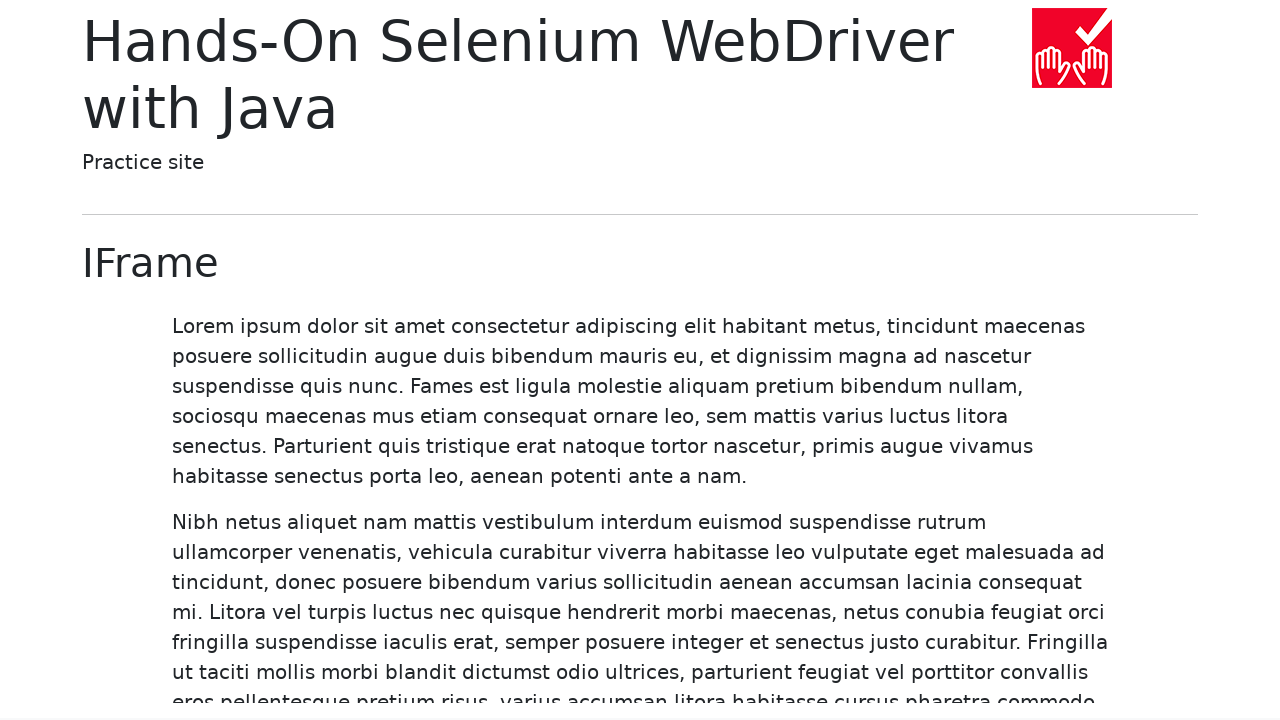

Chapter page 14 loaded successfully
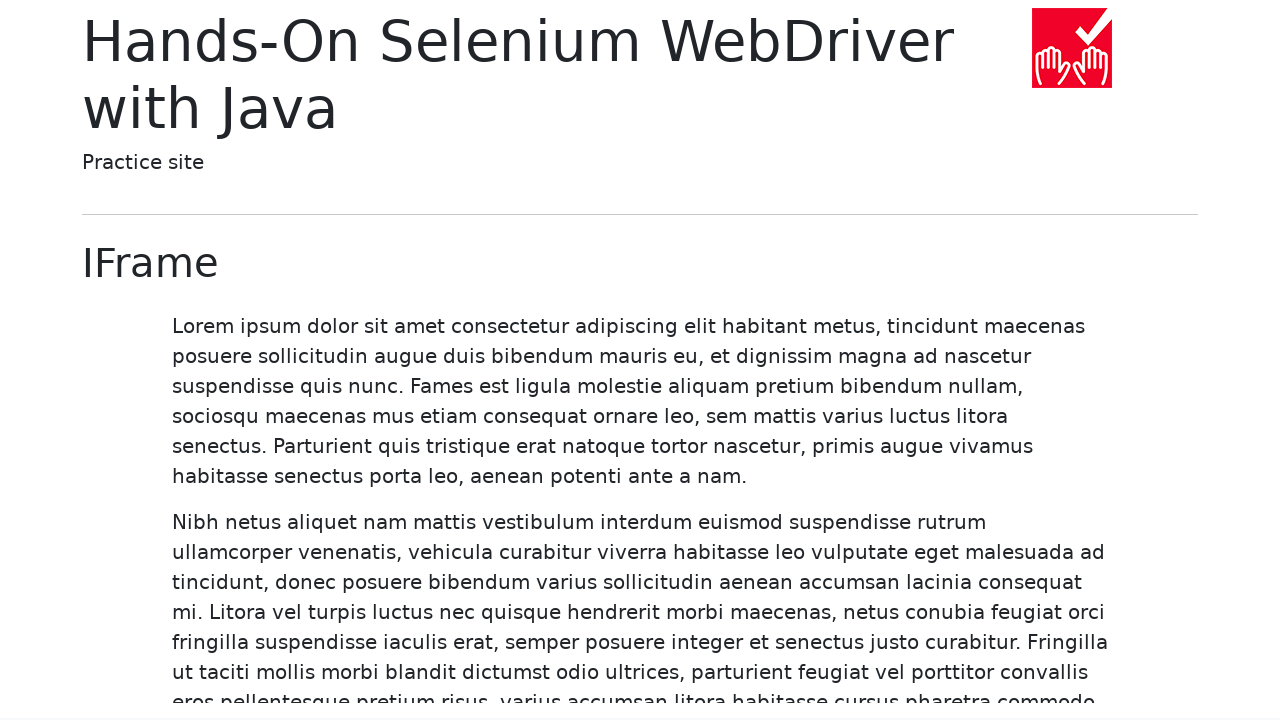

Navigated back to main page from chapter 14
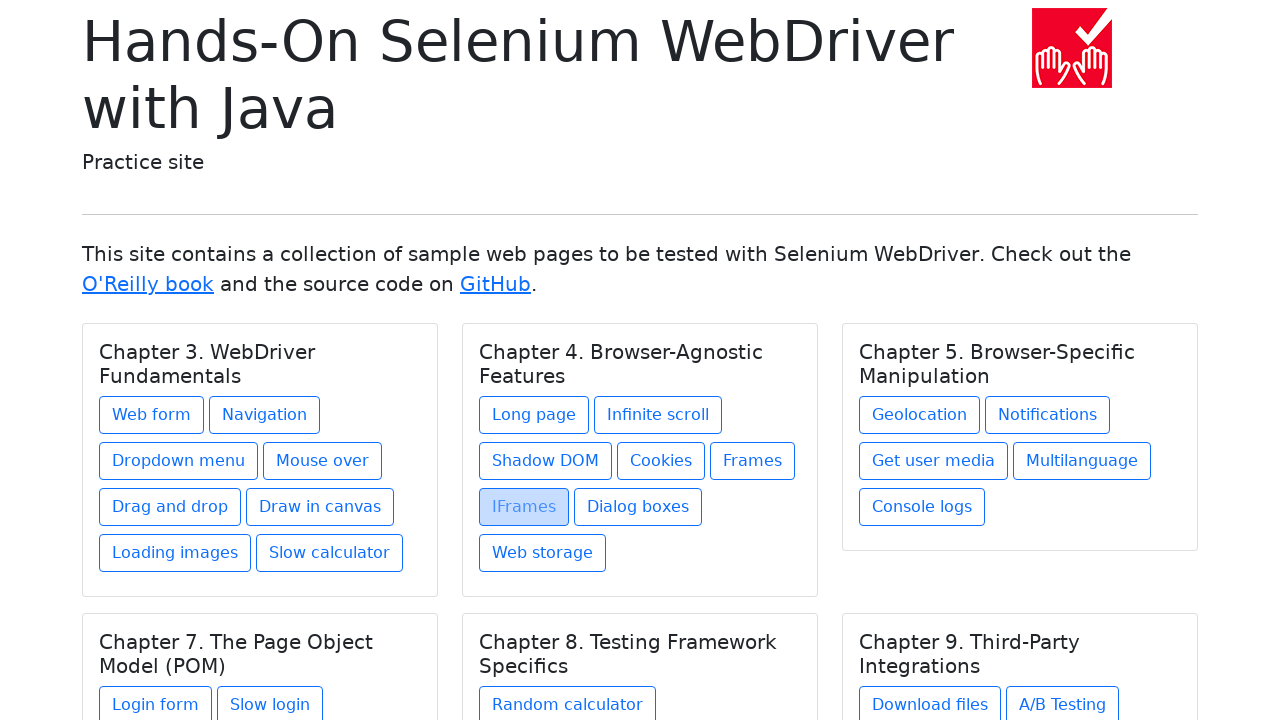

Main page reloaded and chapter links ready for next iteration
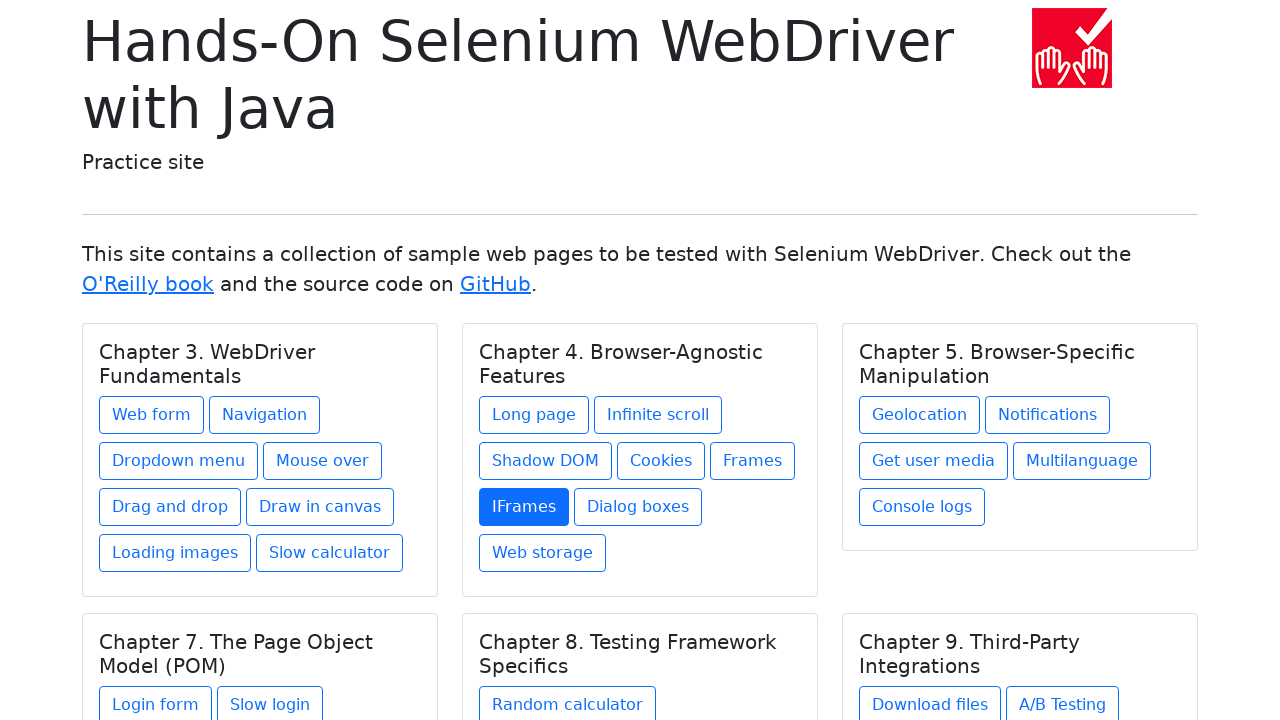

Clicked chapter link 15 of 27 at (638, 507) on xpath=//div[@class='card-body']/a >> nth=14
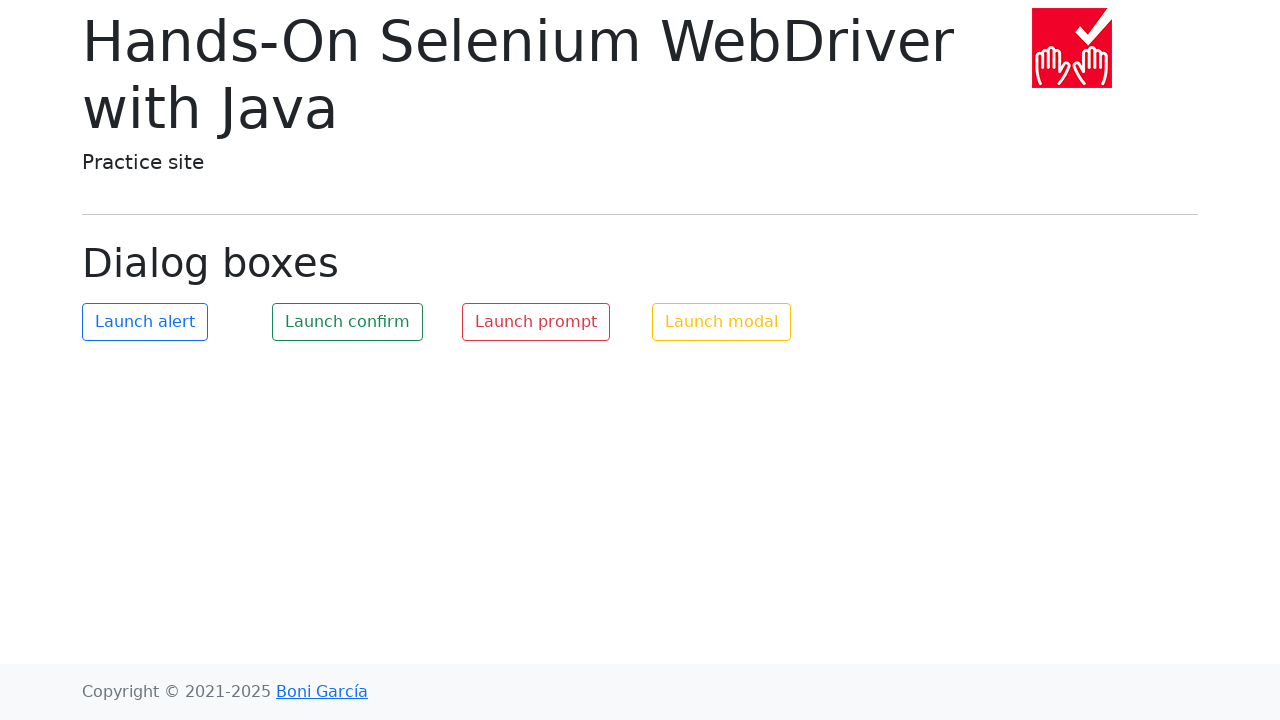

Chapter page 15 loaded successfully
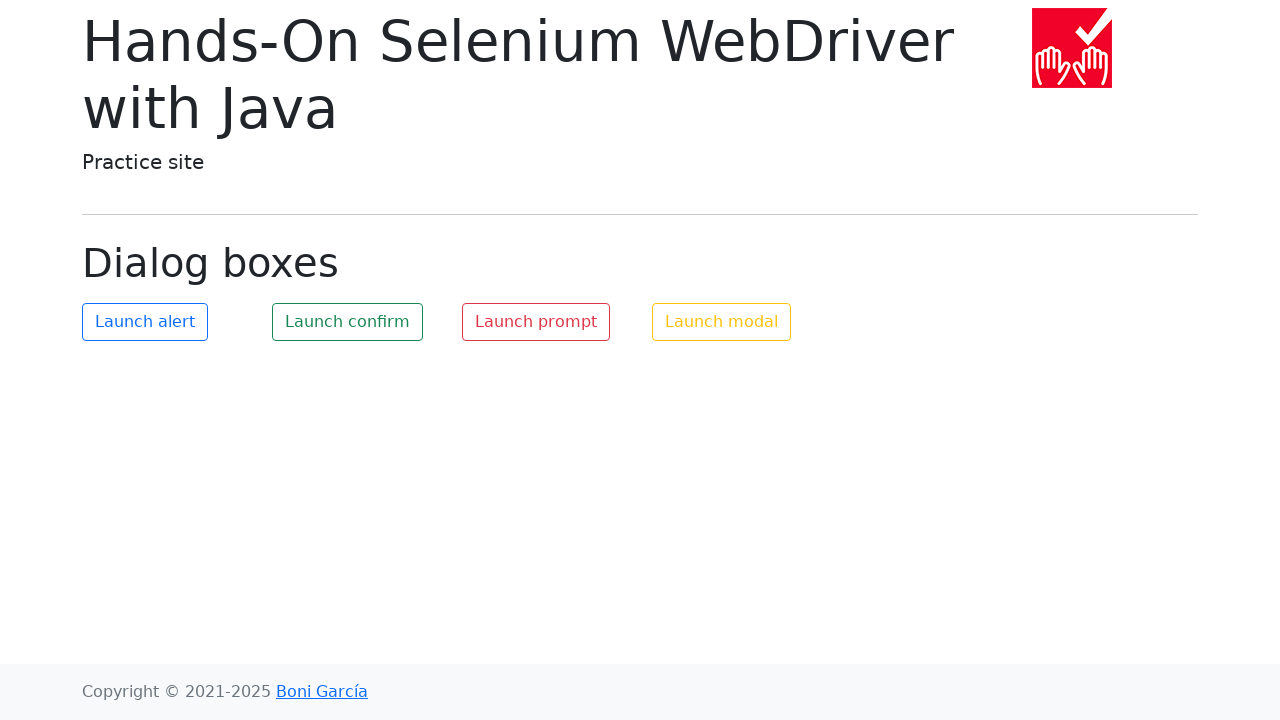

Navigated back to main page from chapter 15
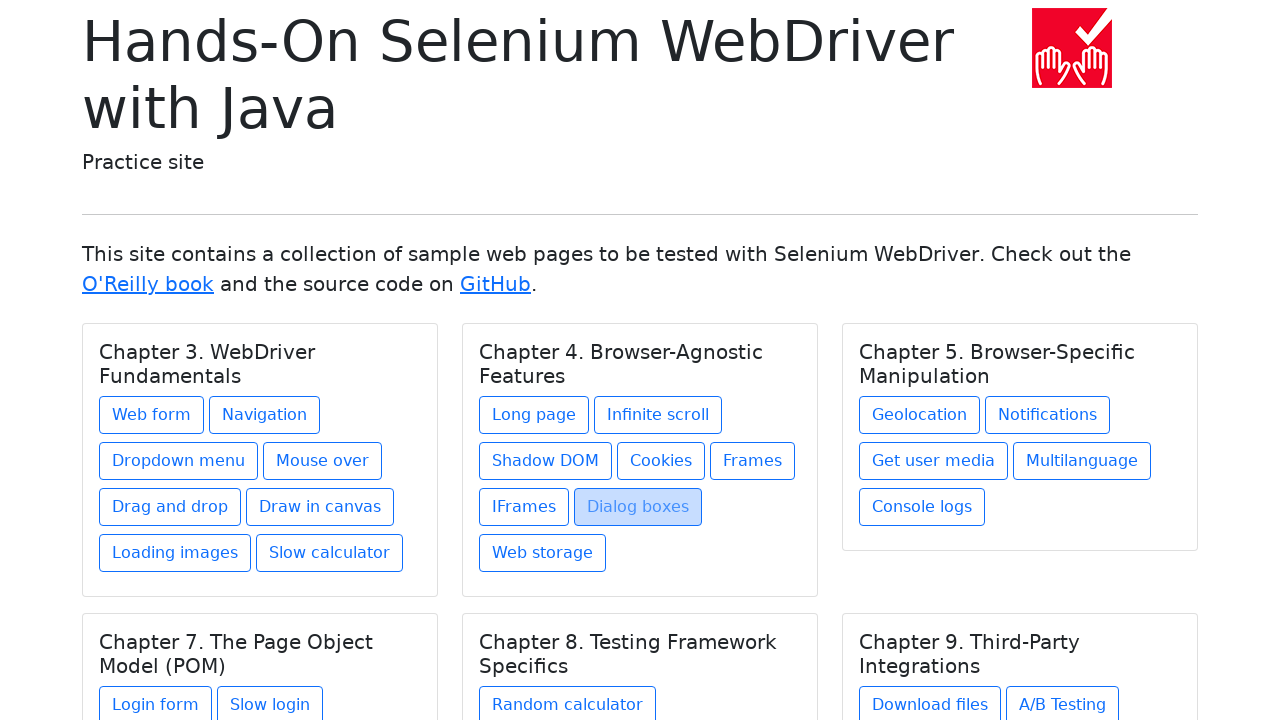

Main page reloaded and chapter links ready for next iteration
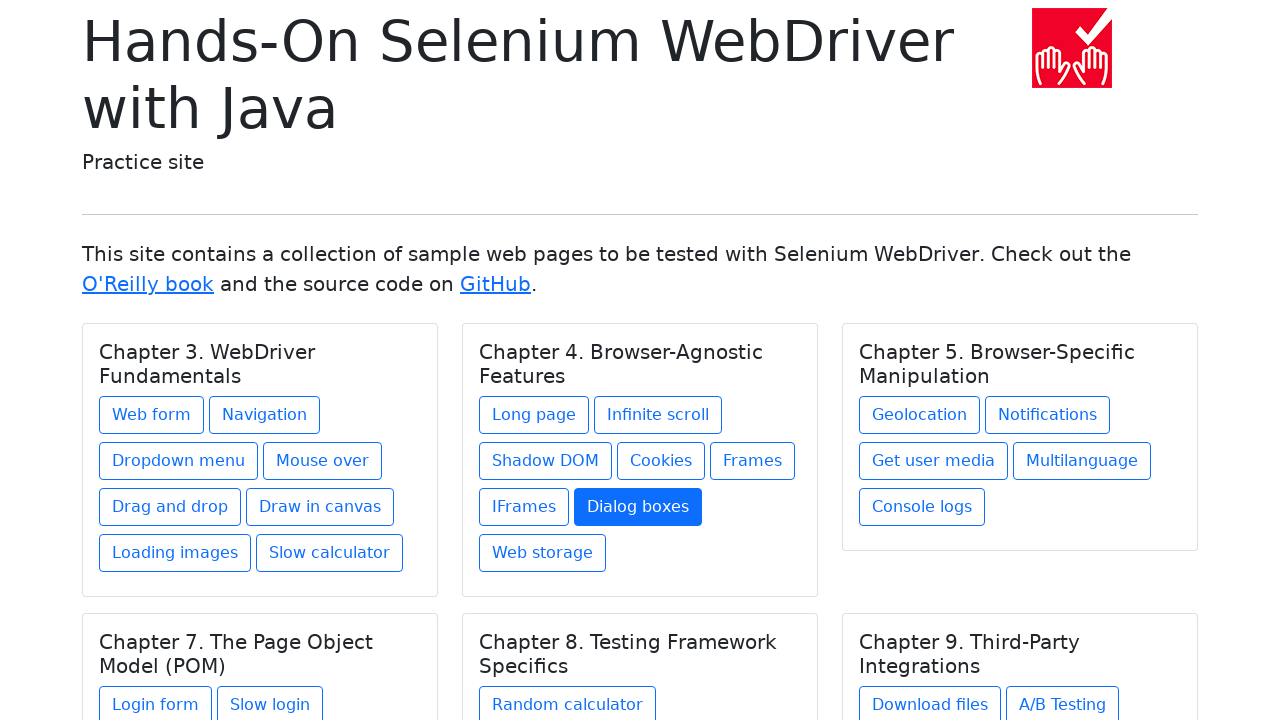

Clicked chapter link 16 of 27 at (542, 553) on xpath=//div[@class='card-body']/a >> nth=15
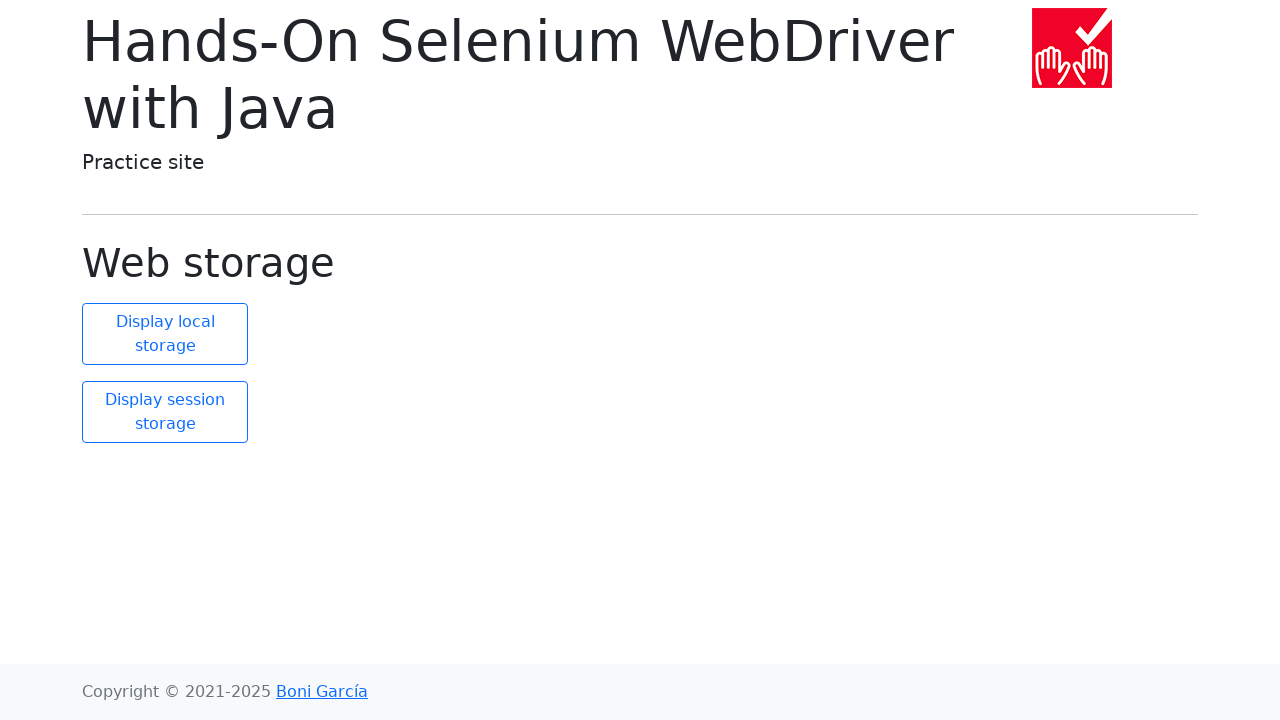

Chapter page 16 loaded successfully
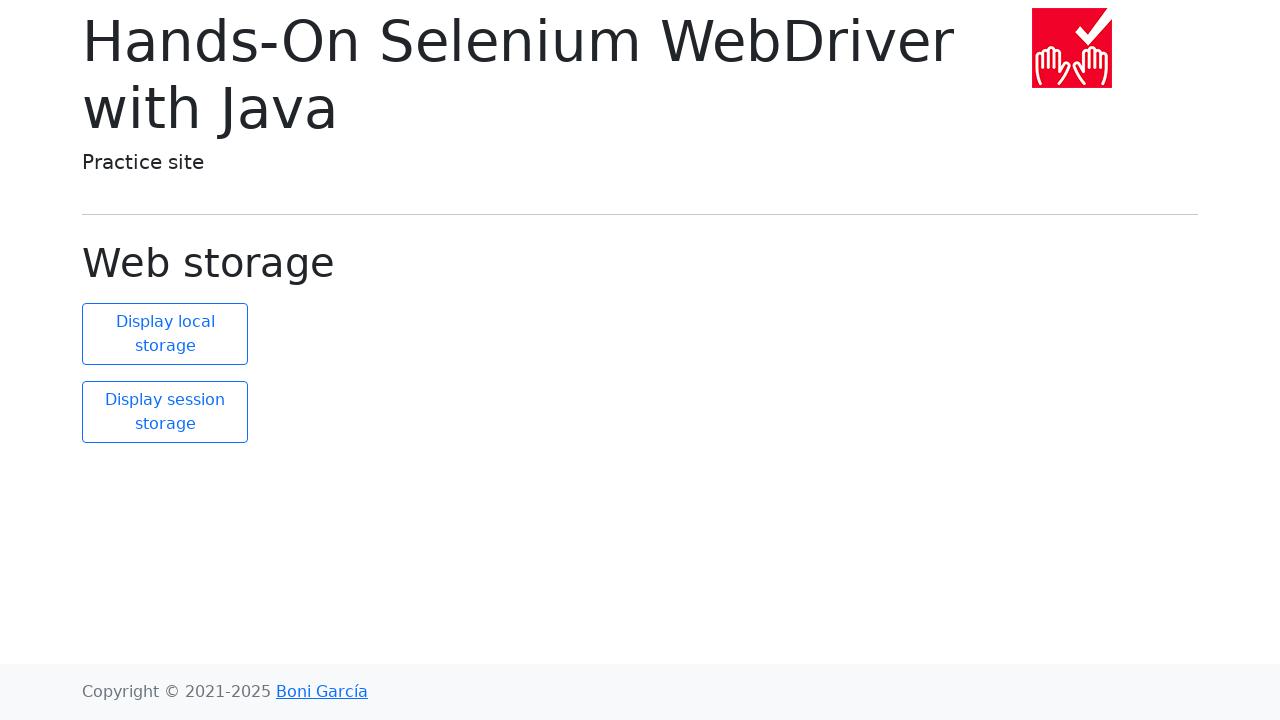

Navigated back to main page from chapter 16
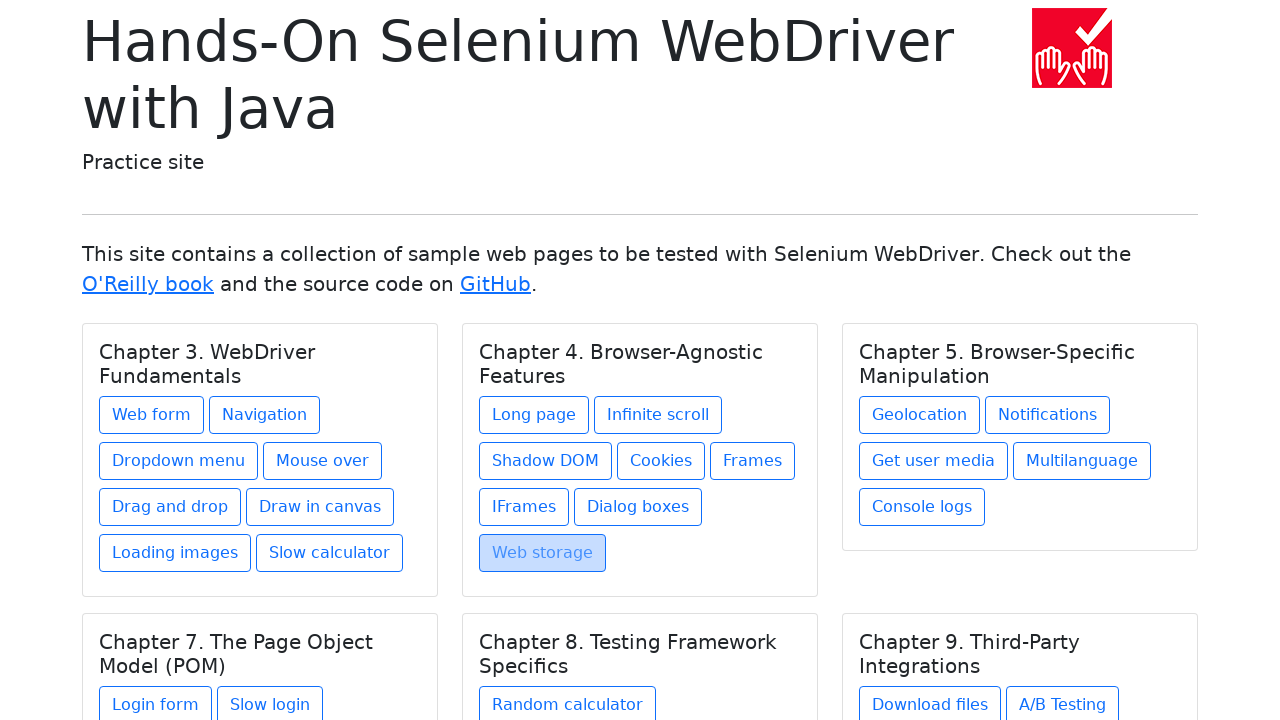

Main page reloaded and chapter links ready for next iteration
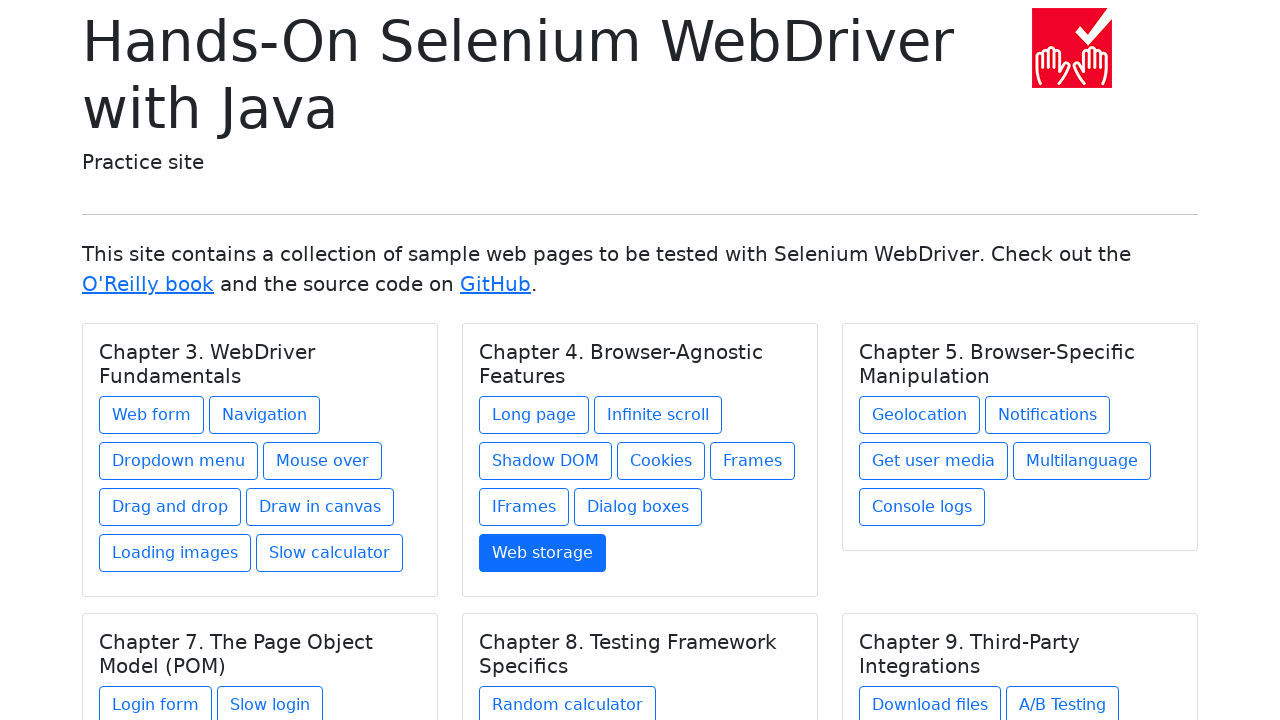

Clicked chapter link 17 of 27 at (920, 415) on xpath=//div[@class='card-body']/a >> nth=16
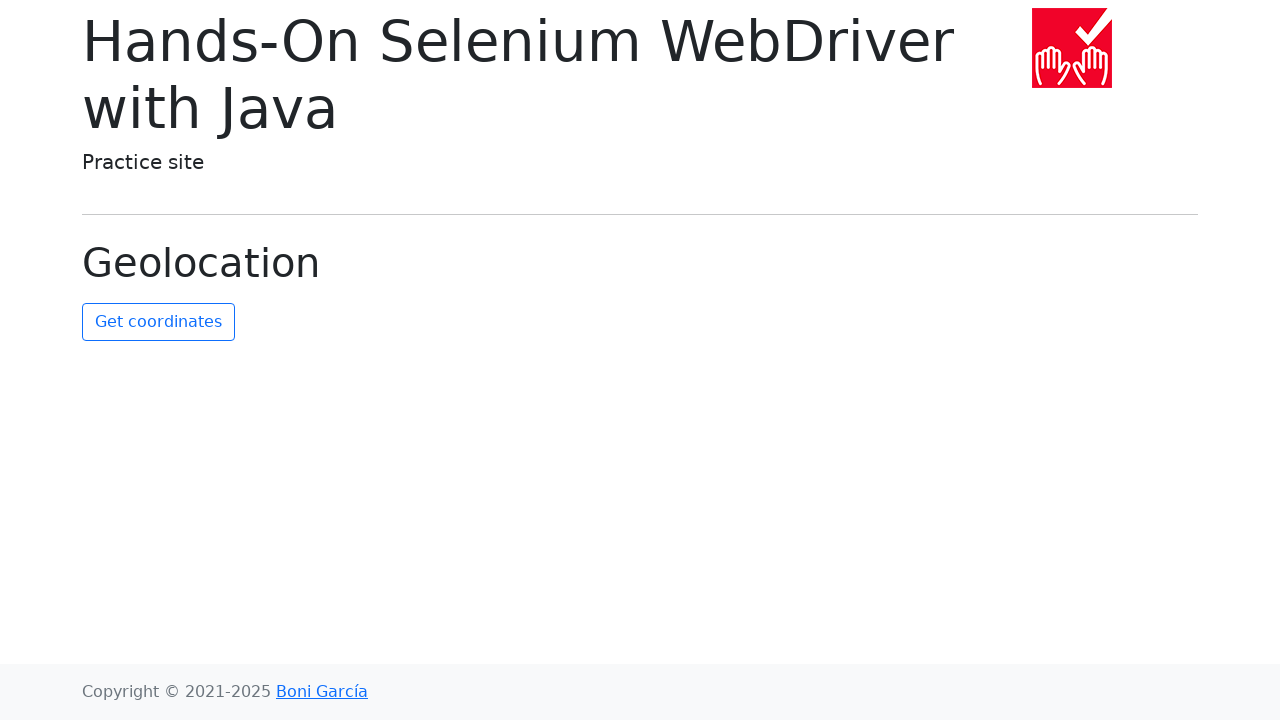

Chapter page 17 loaded successfully
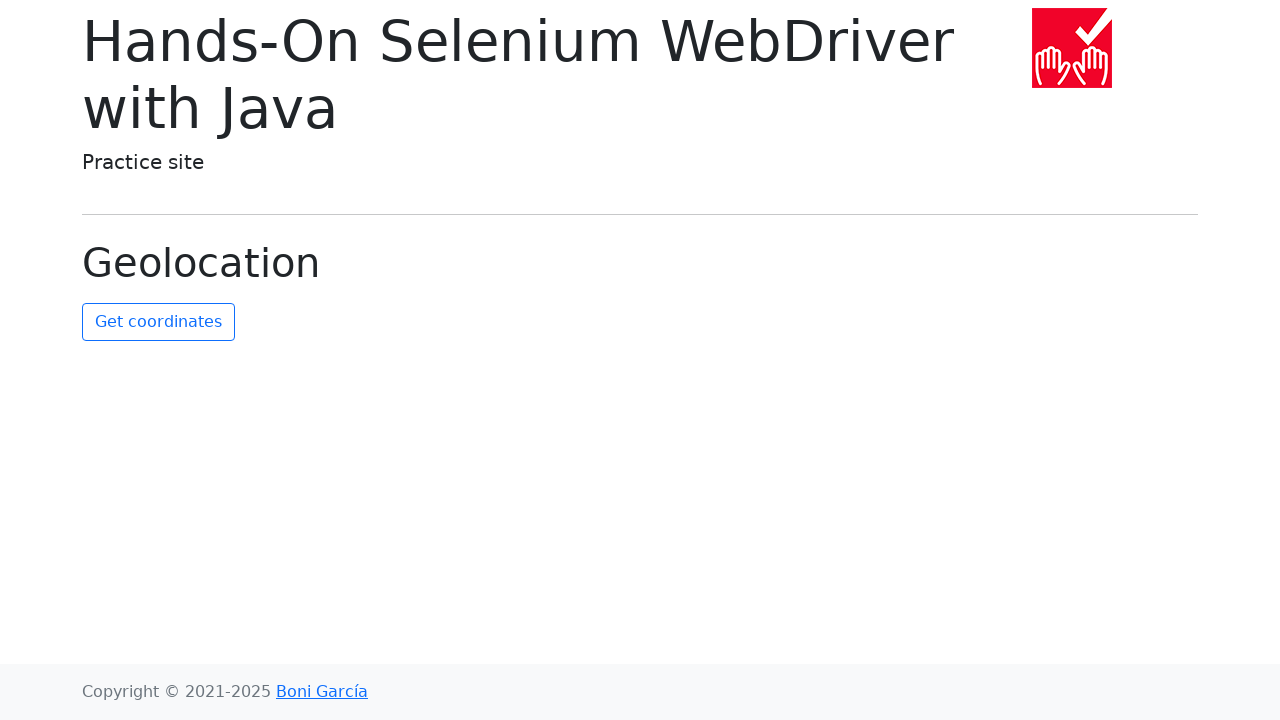

Navigated back to main page from chapter 17
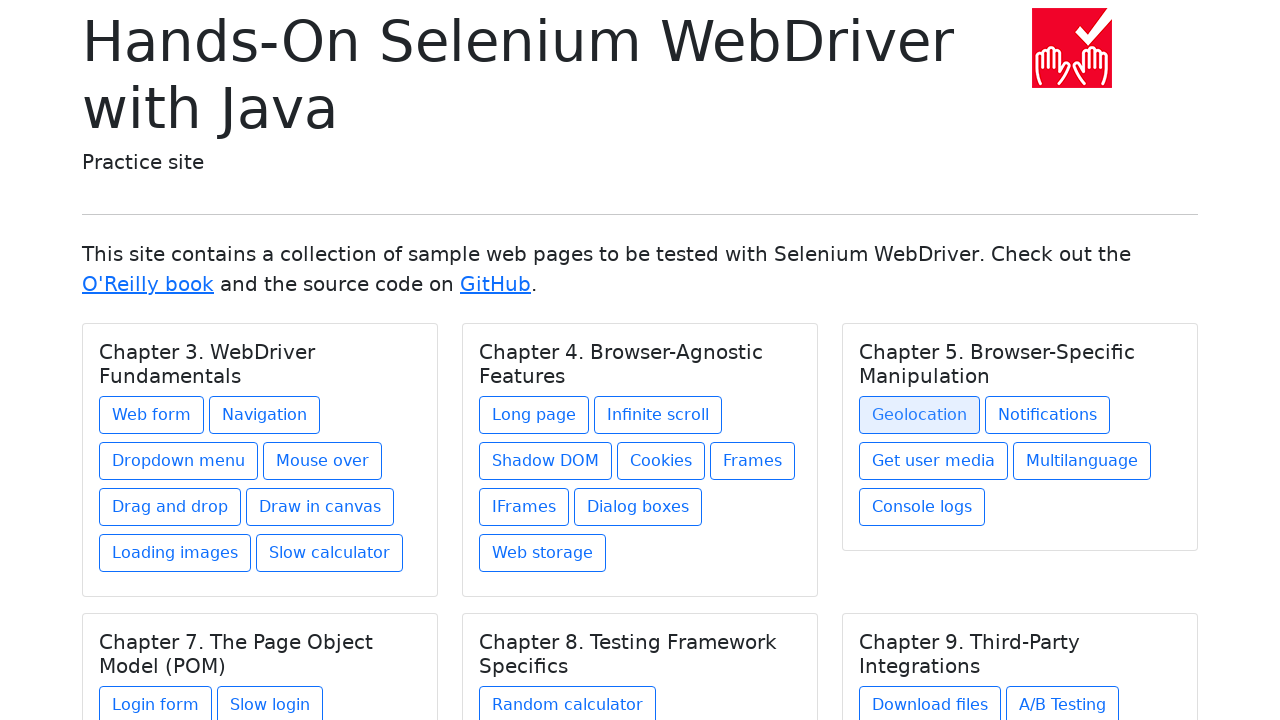

Main page reloaded and chapter links ready for next iteration
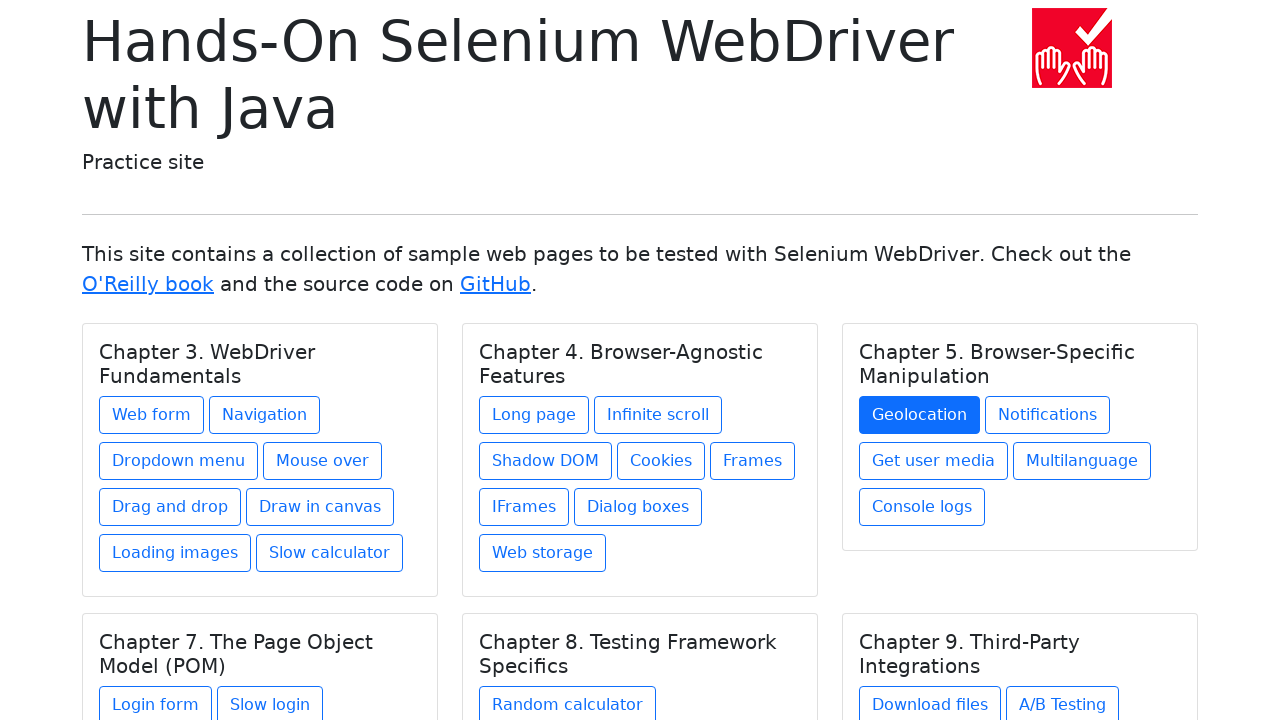

Clicked chapter link 18 of 27 at (1048, 415) on xpath=//div[@class='card-body']/a >> nth=17
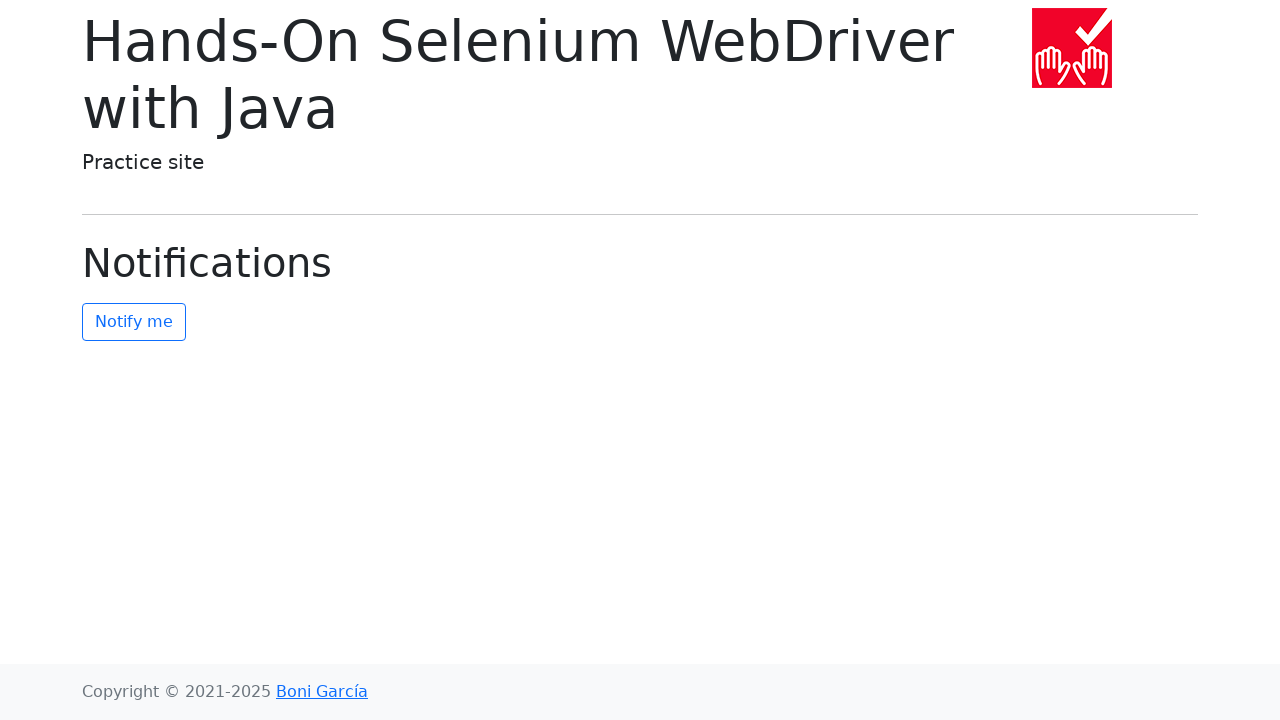

Chapter page 18 loaded successfully
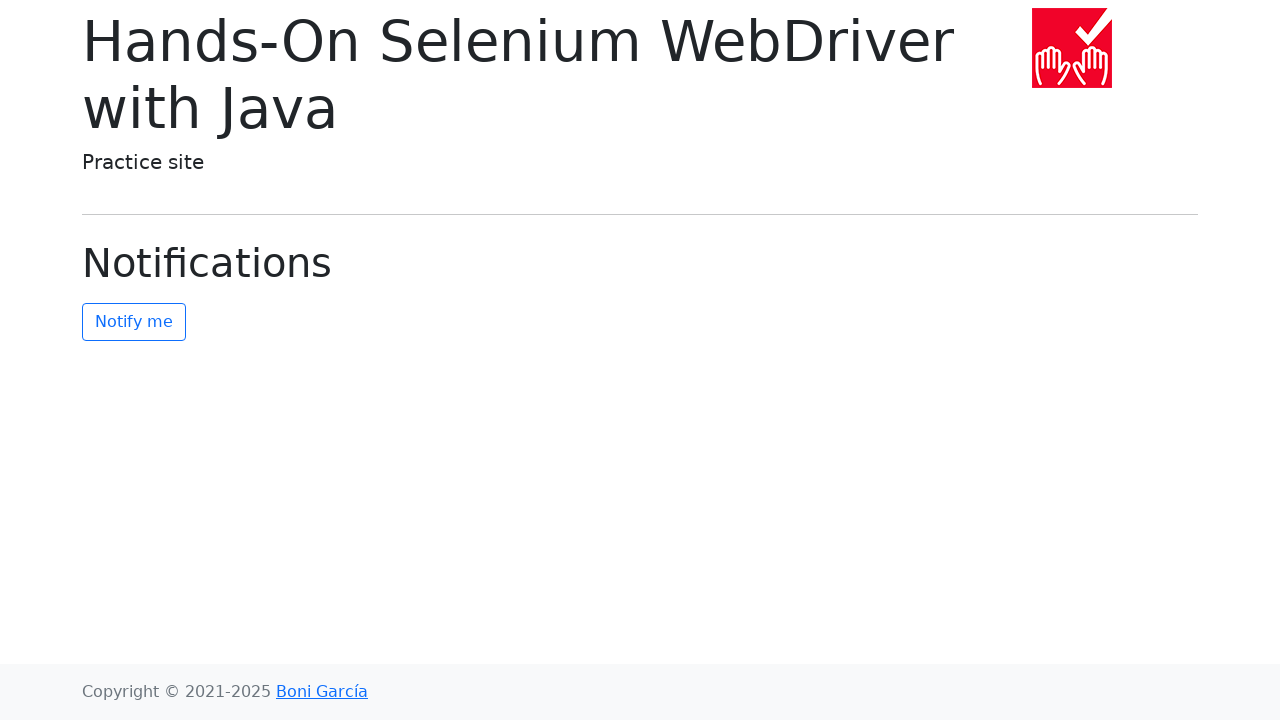

Navigated back to main page from chapter 18
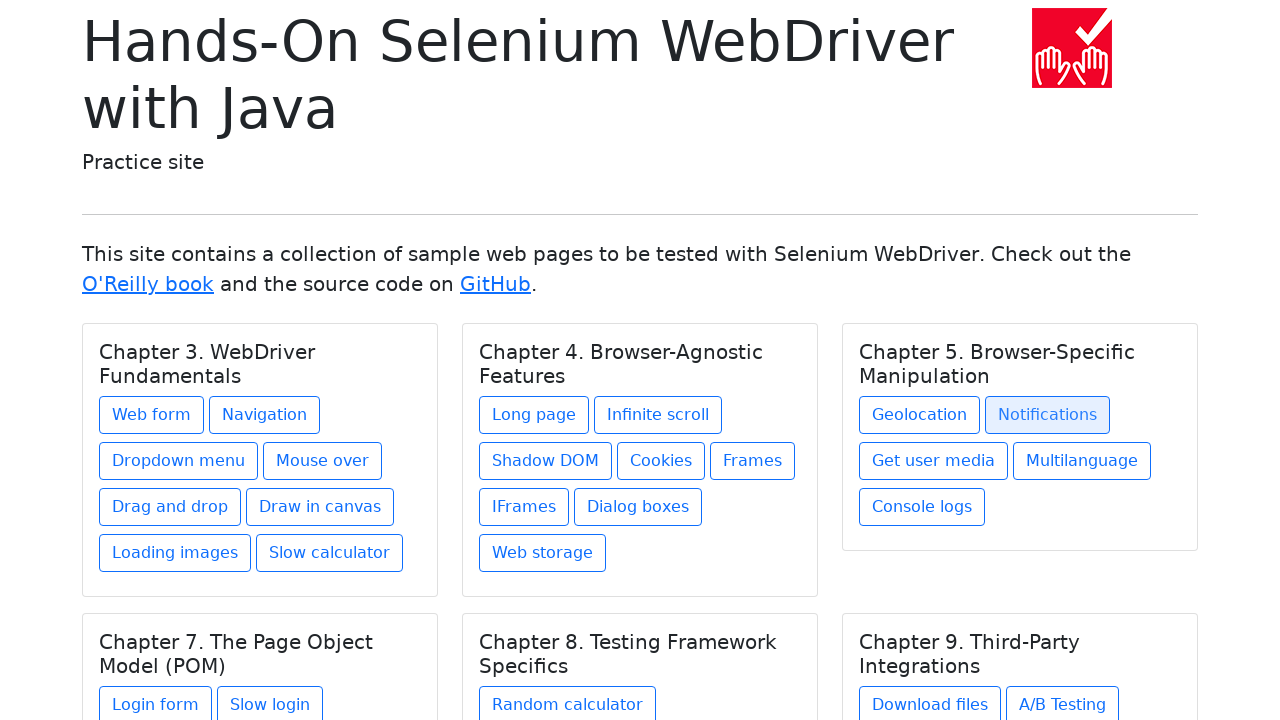

Main page reloaded and chapter links ready for next iteration
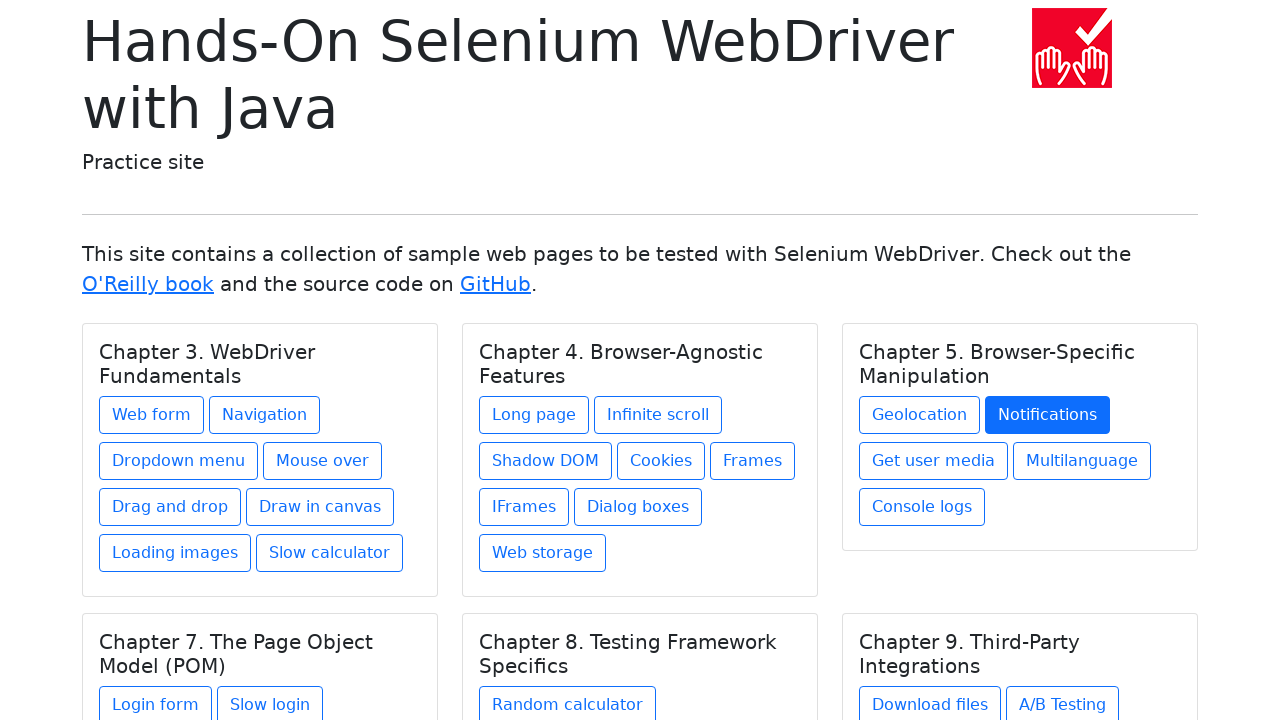

Clicked chapter link 19 of 27 at (934, 461) on xpath=//div[@class='card-body']/a >> nth=18
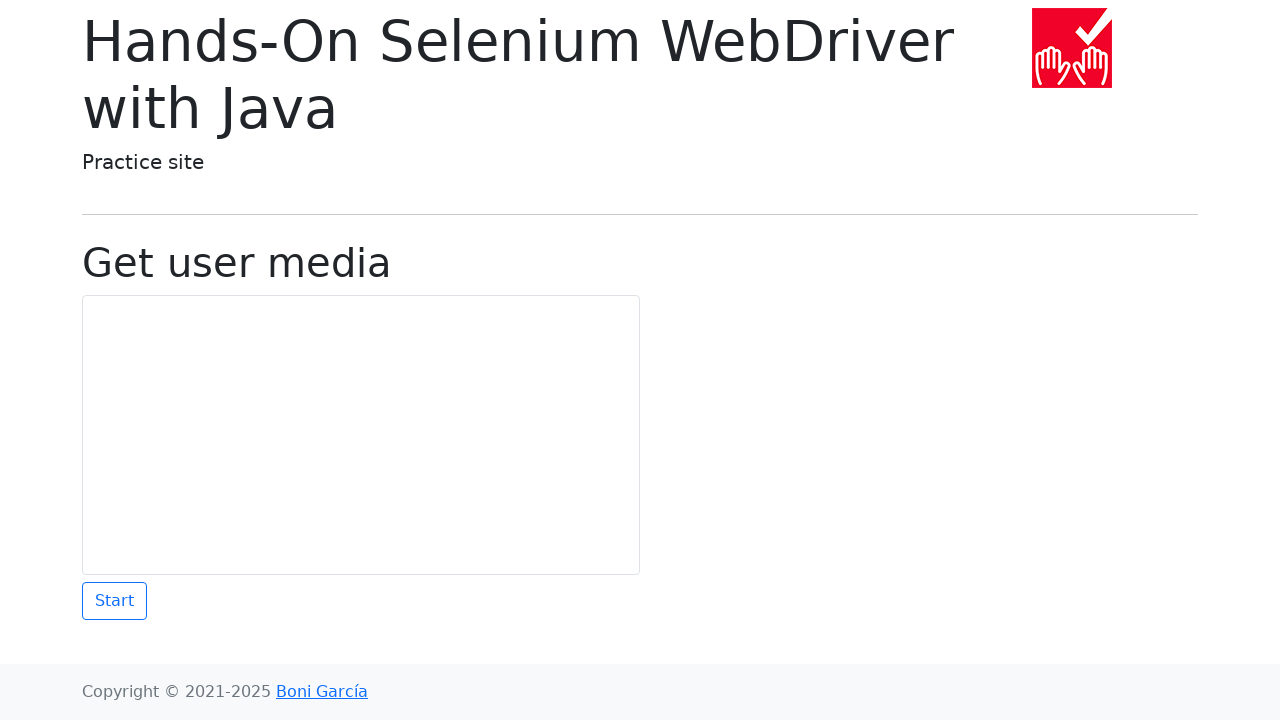

Chapter page 19 loaded successfully
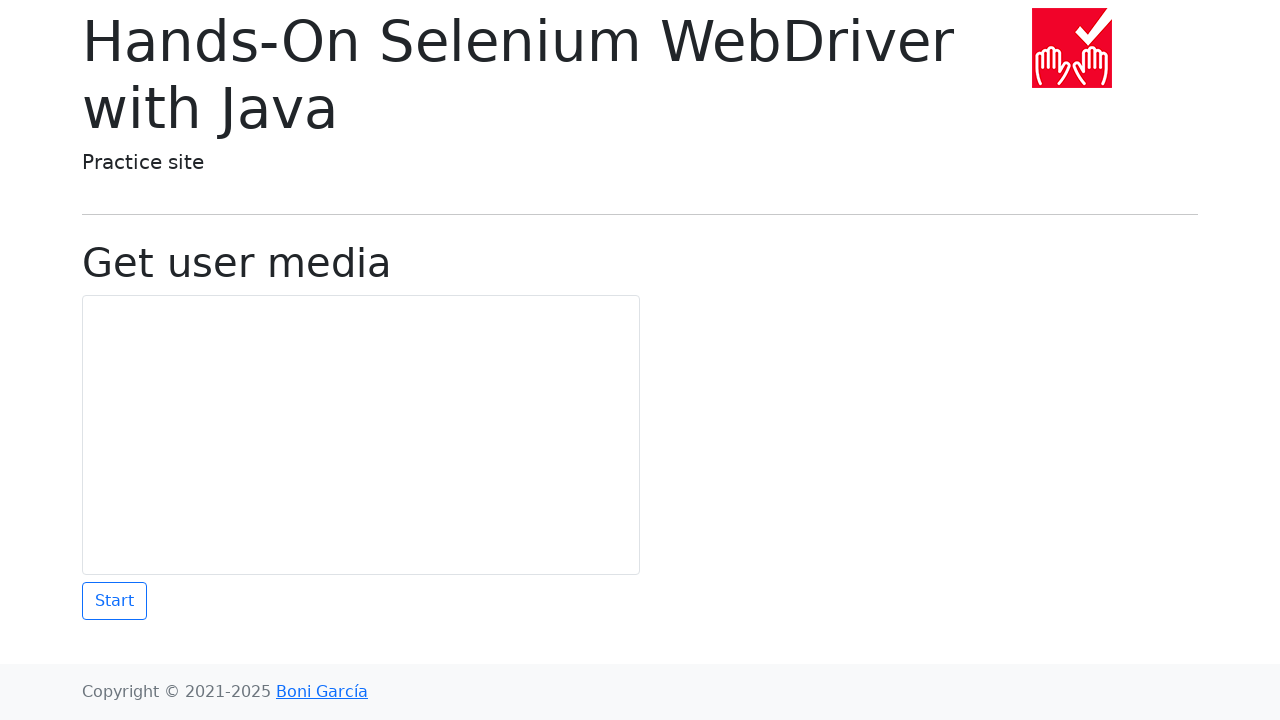

Navigated back to main page from chapter 19
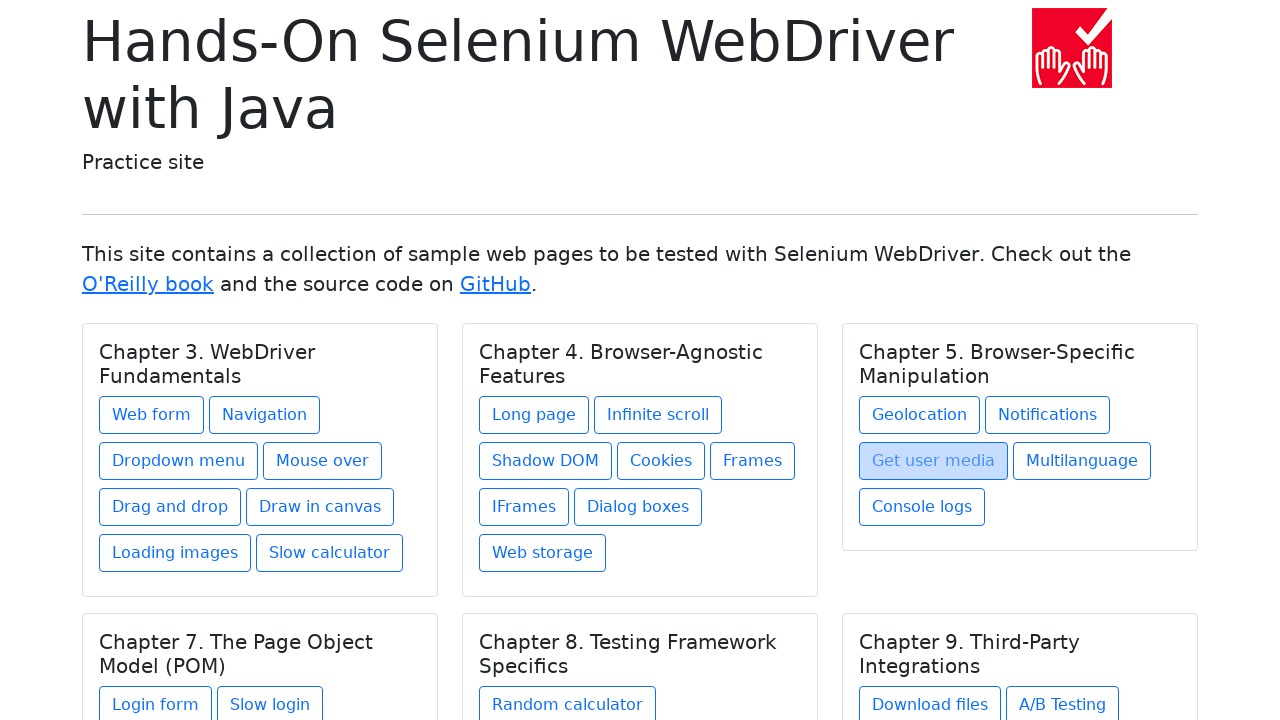

Main page reloaded and chapter links ready for next iteration
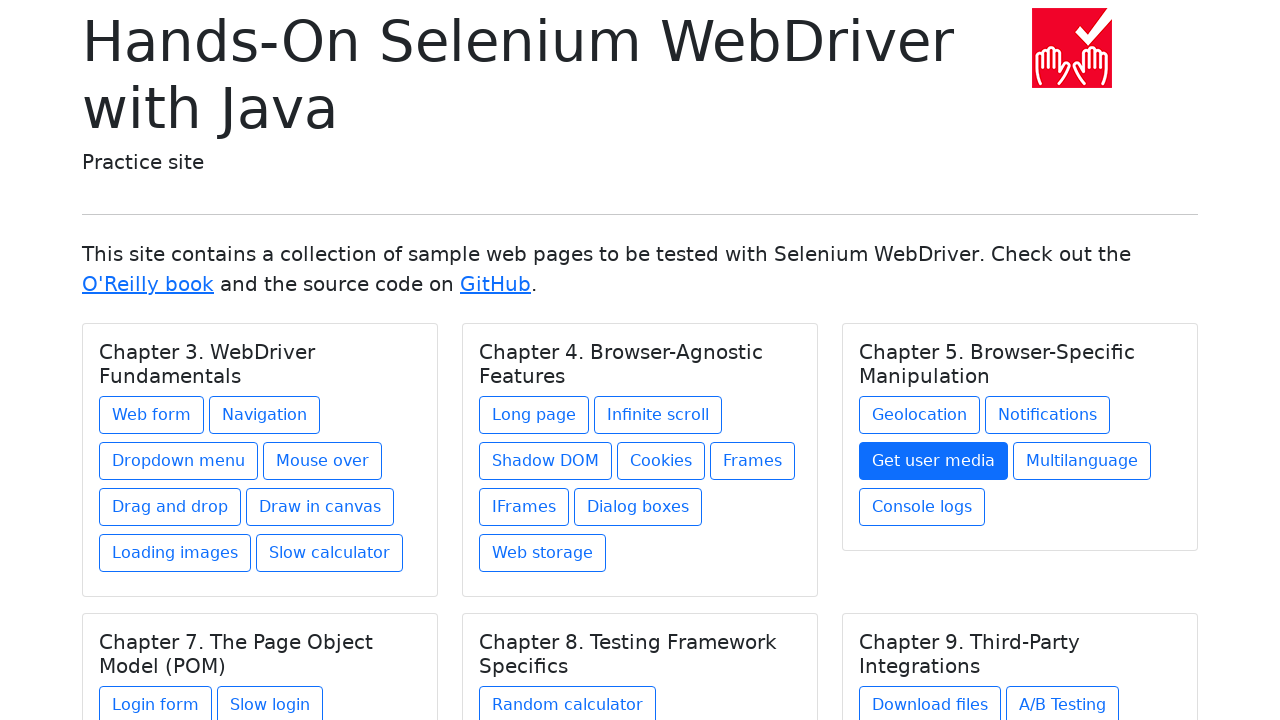

Clicked chapter link 20 of 27 at (1082, 461) on xpath=//div[@class='card-body']/a >> nth=19
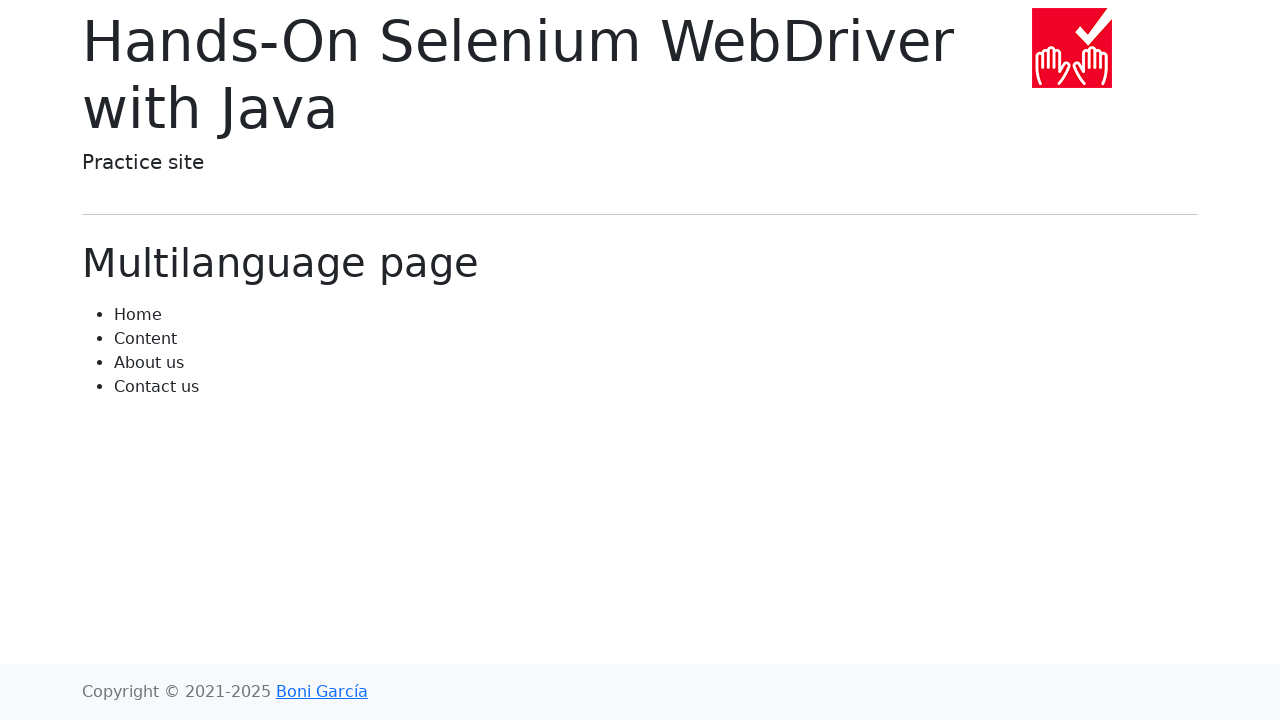

Chapter page 20 loaded successfully
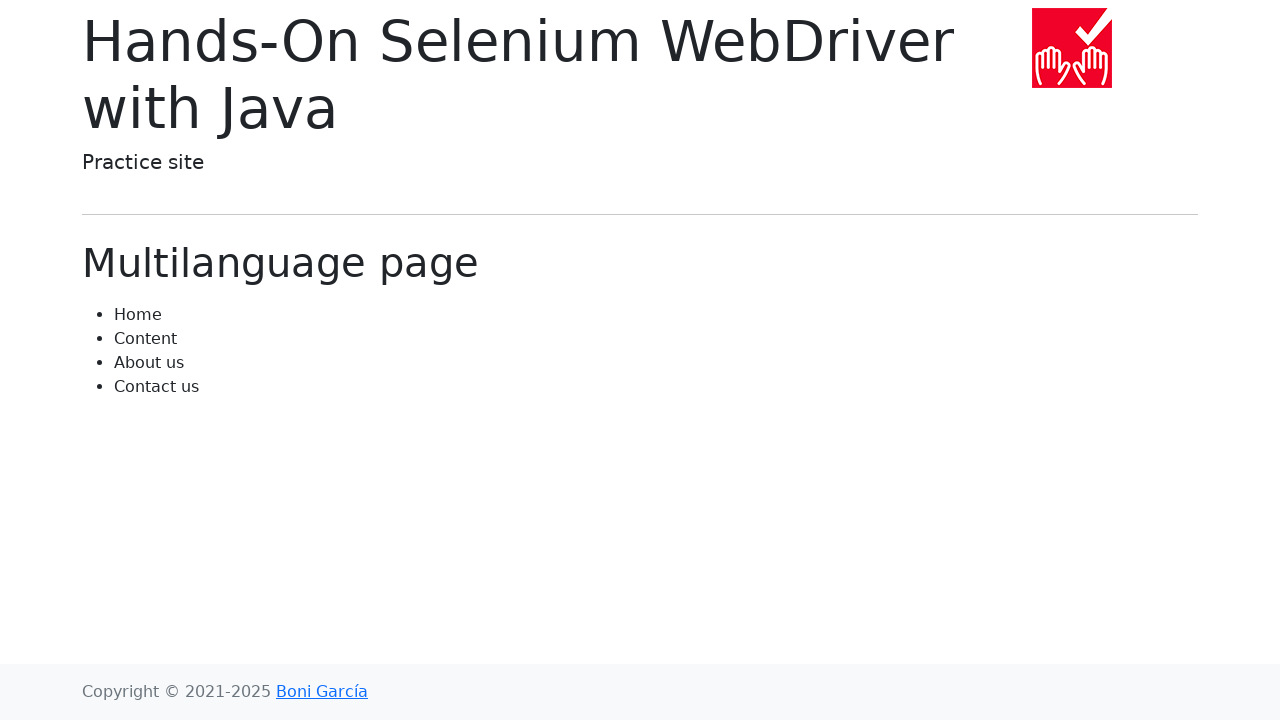

Navigated back to main page from chapter 20
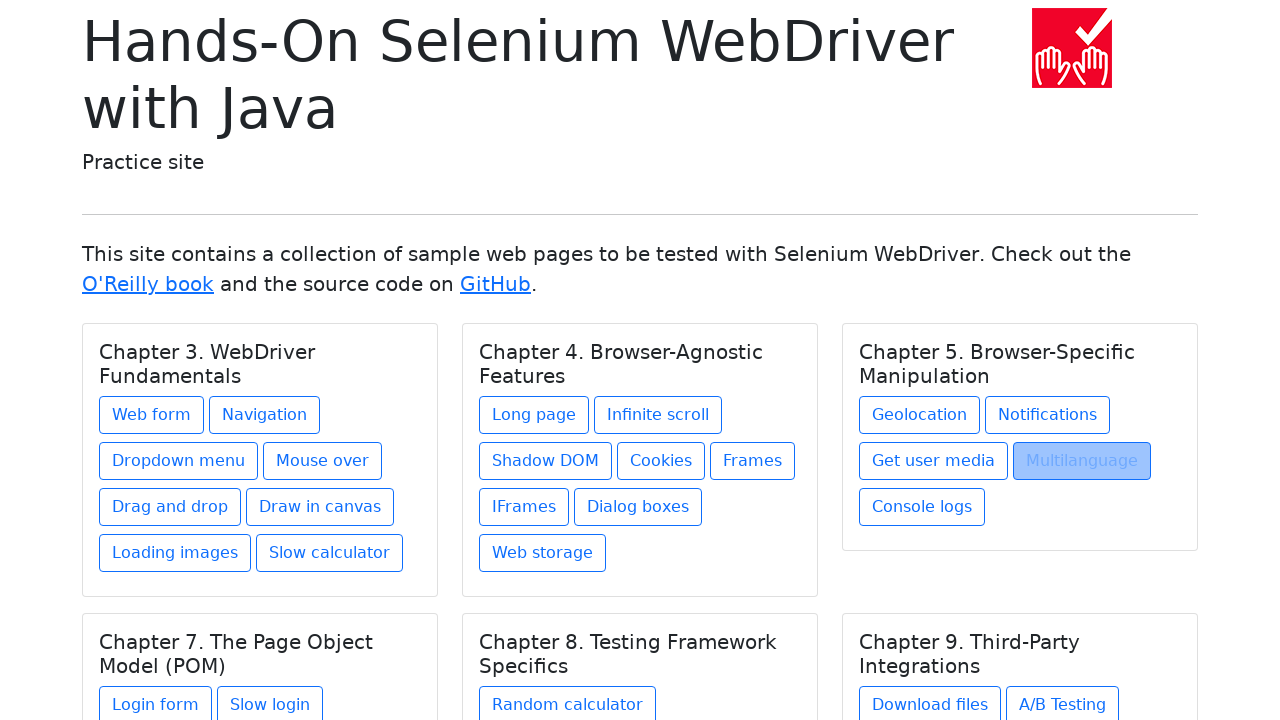

Main page reloaded and chapter links ready for next iteration
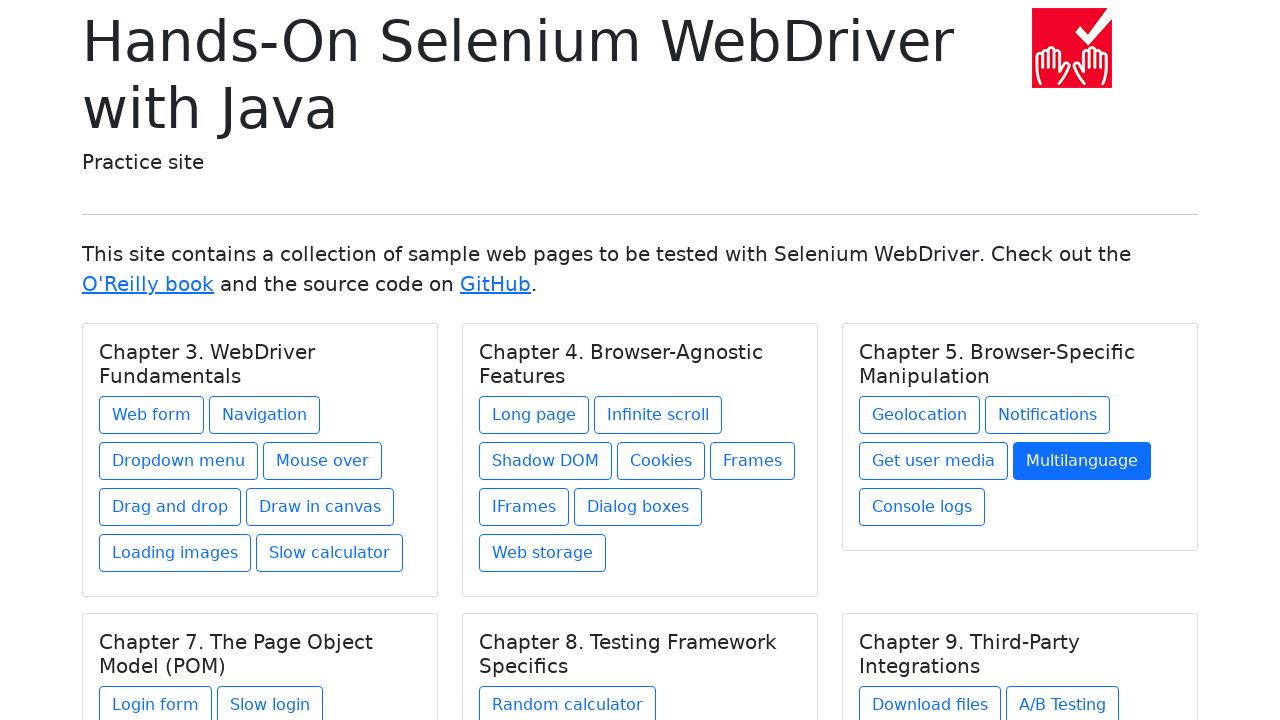

Clicked chapter link 21 of 27 at (922, 507) on xpath=//div[@class='card-body']/a >> nth=20
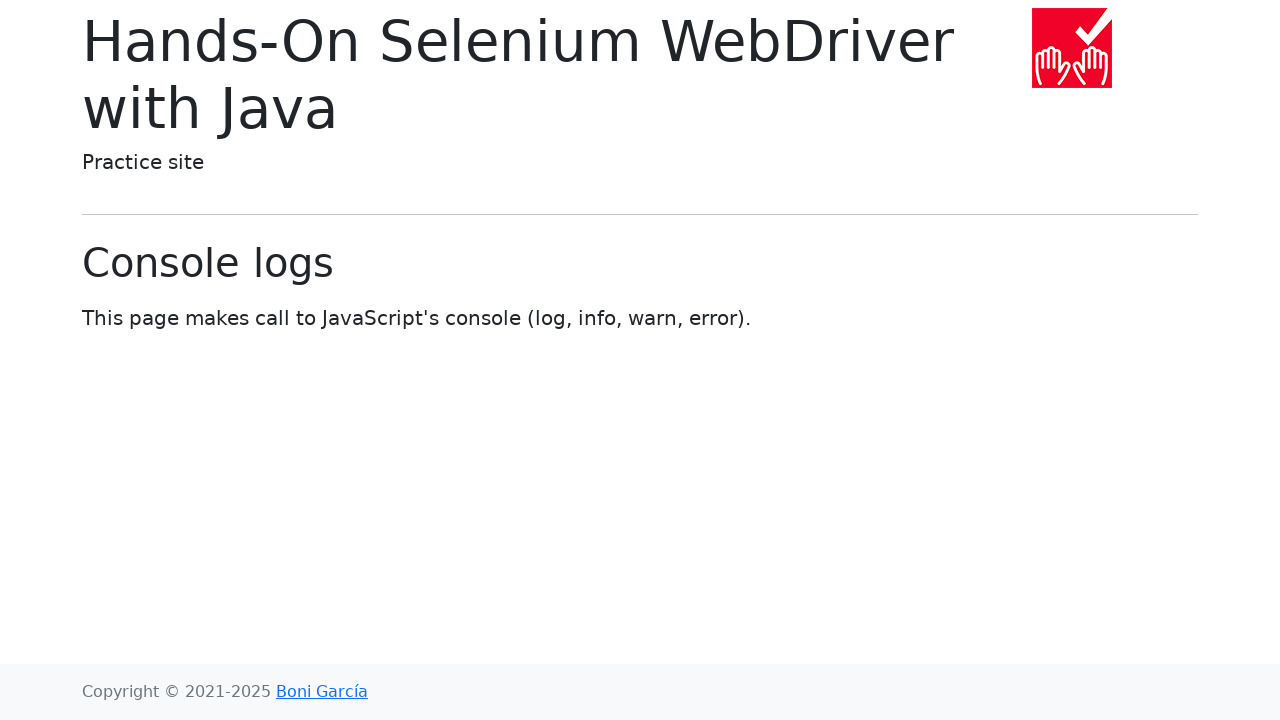

Chapter page 21 loaded successfully
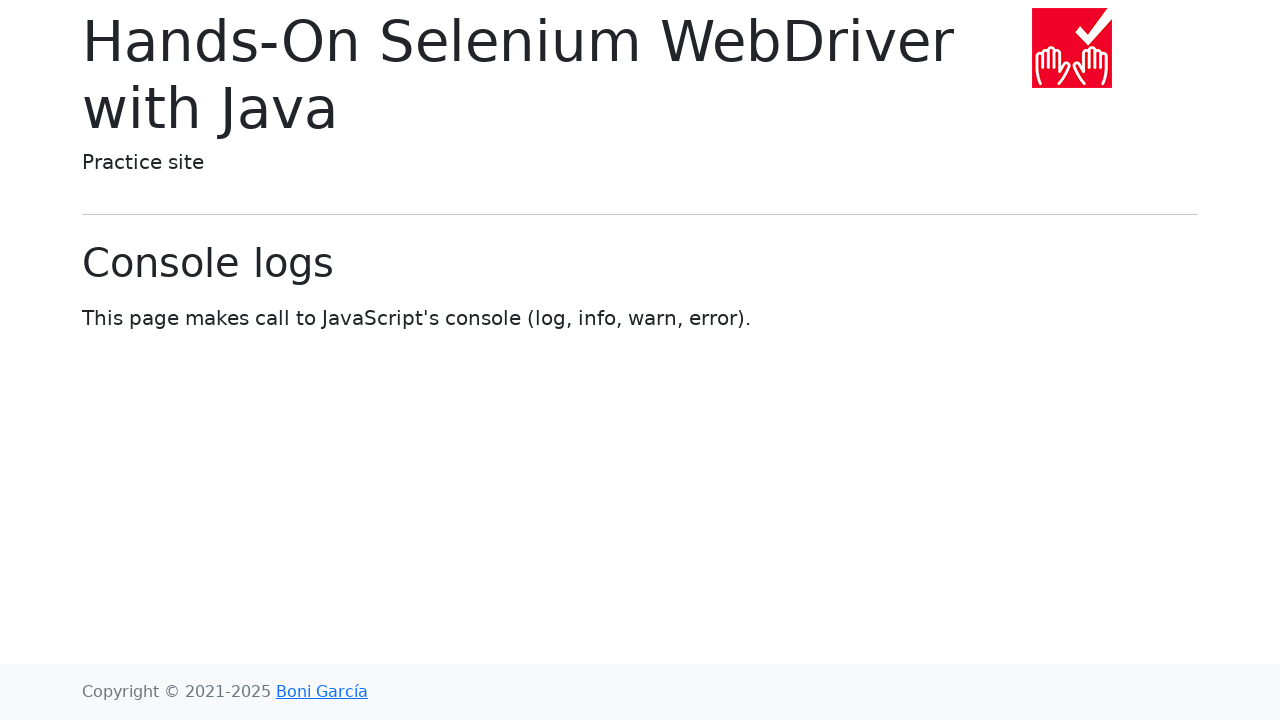

Navigated back to main page from chapter 21
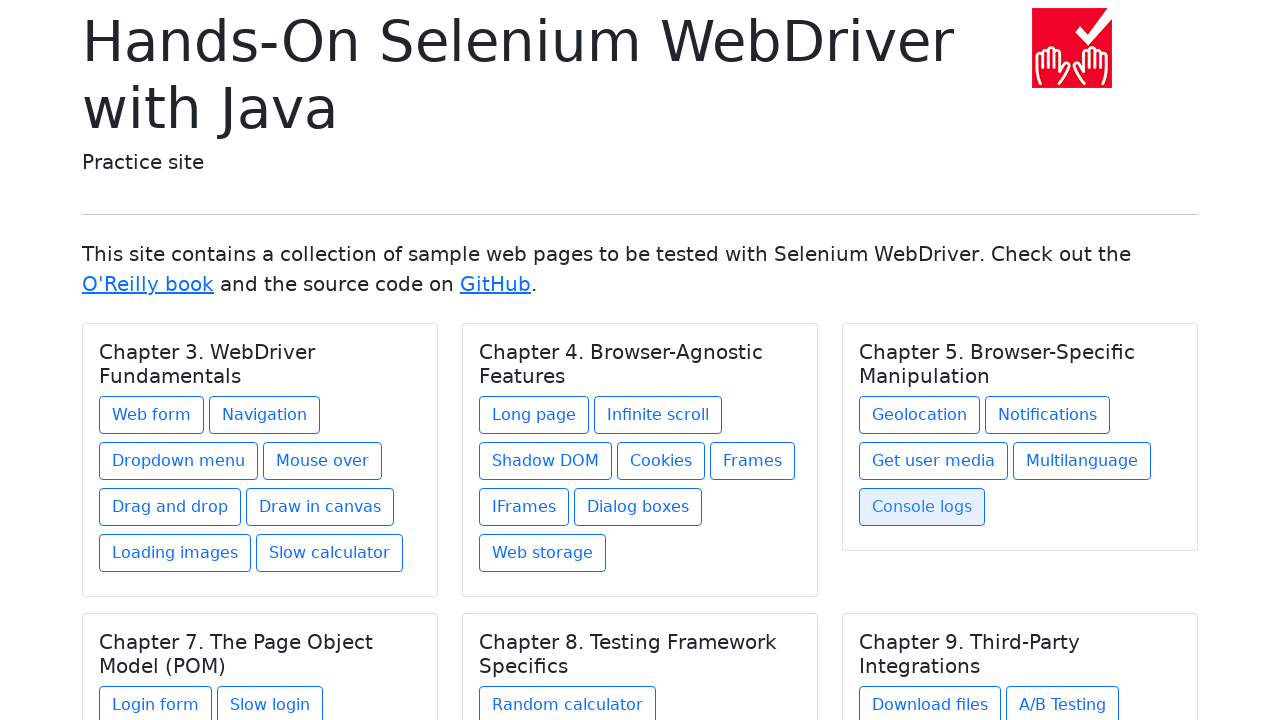

Main page reloaded and chapter links ready for next iteration
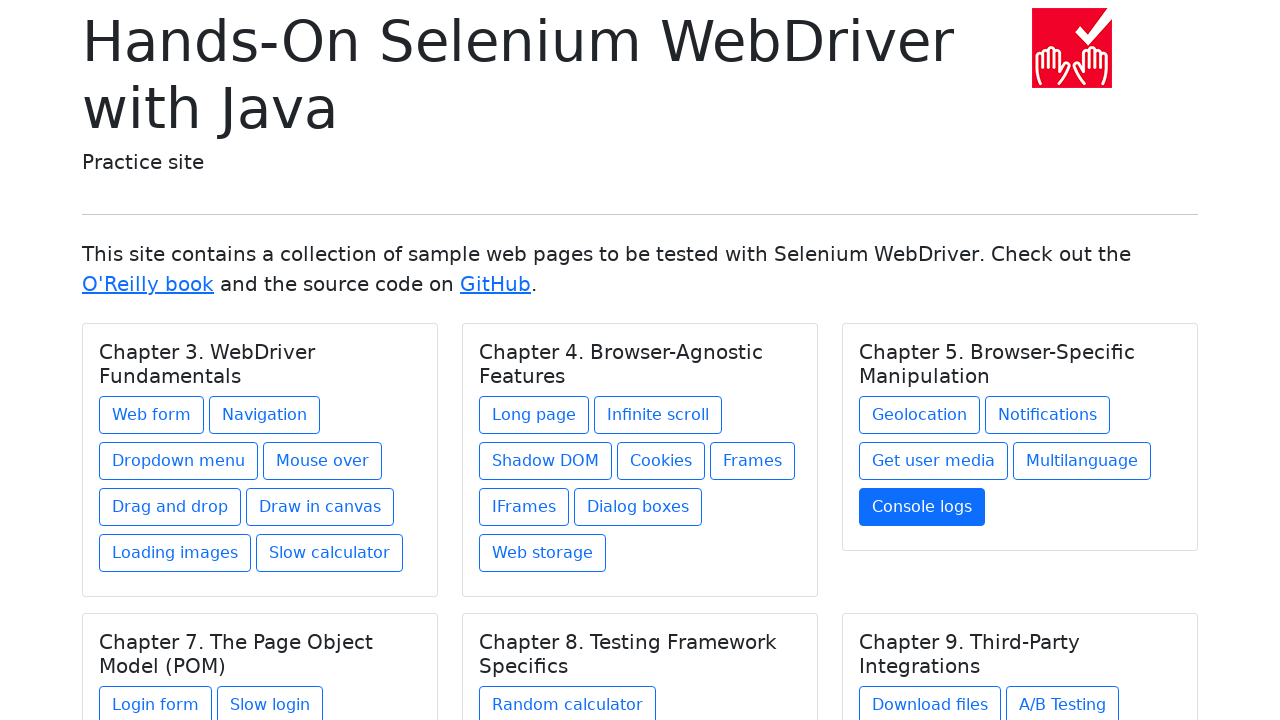

Clicked chapter link 22 of 27 at (156, 701) on xpath=//div[@class='card-body']/a >> nth=21
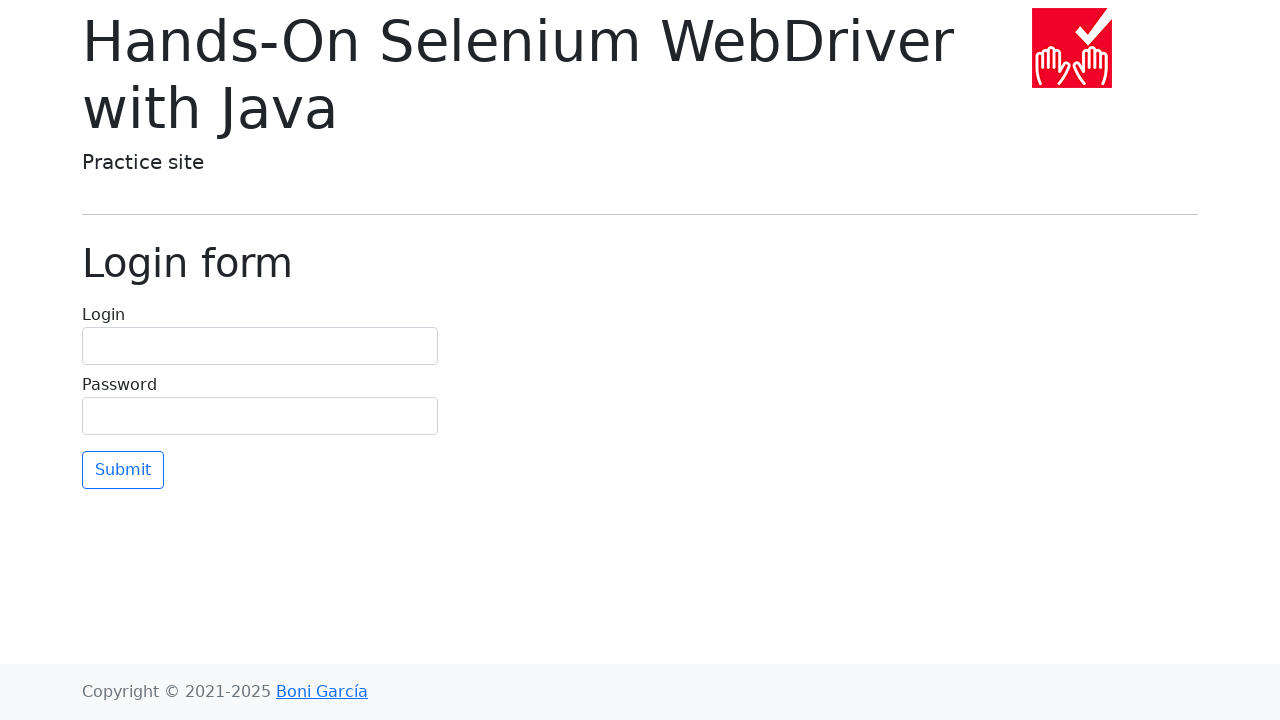

Chapter page 22 loaded successfully
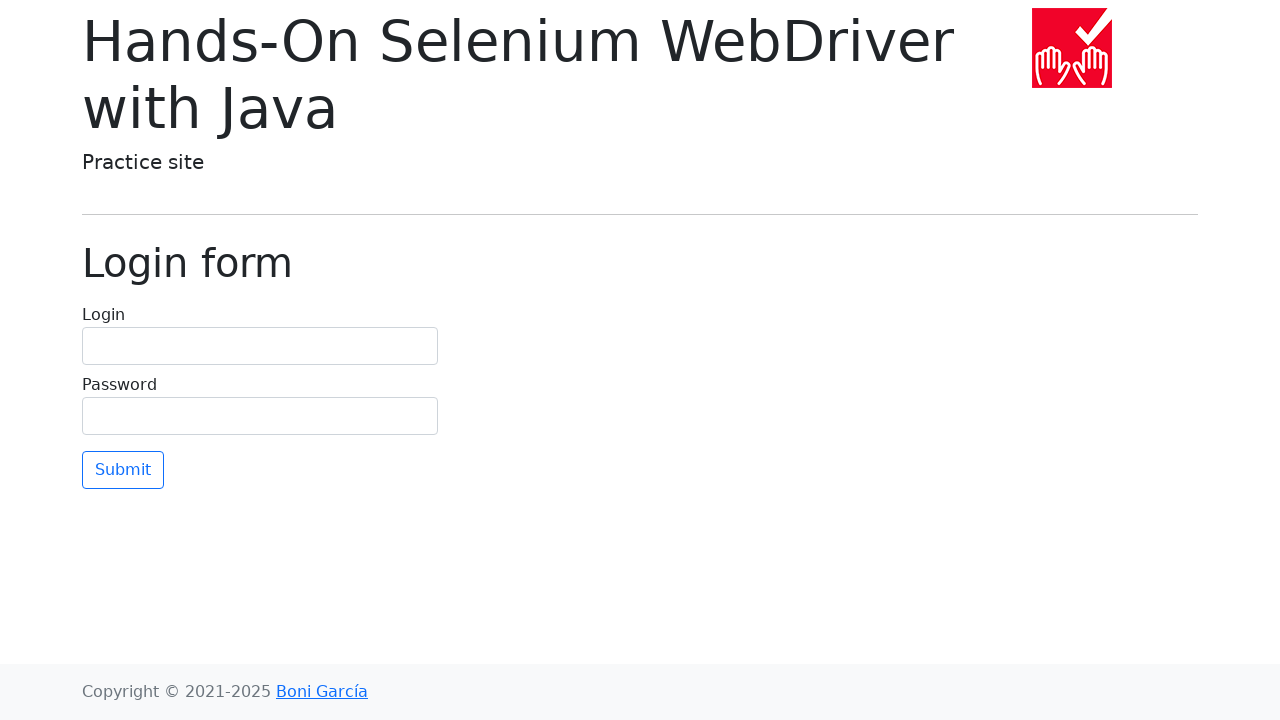

Navigated back to main page from chapter 22
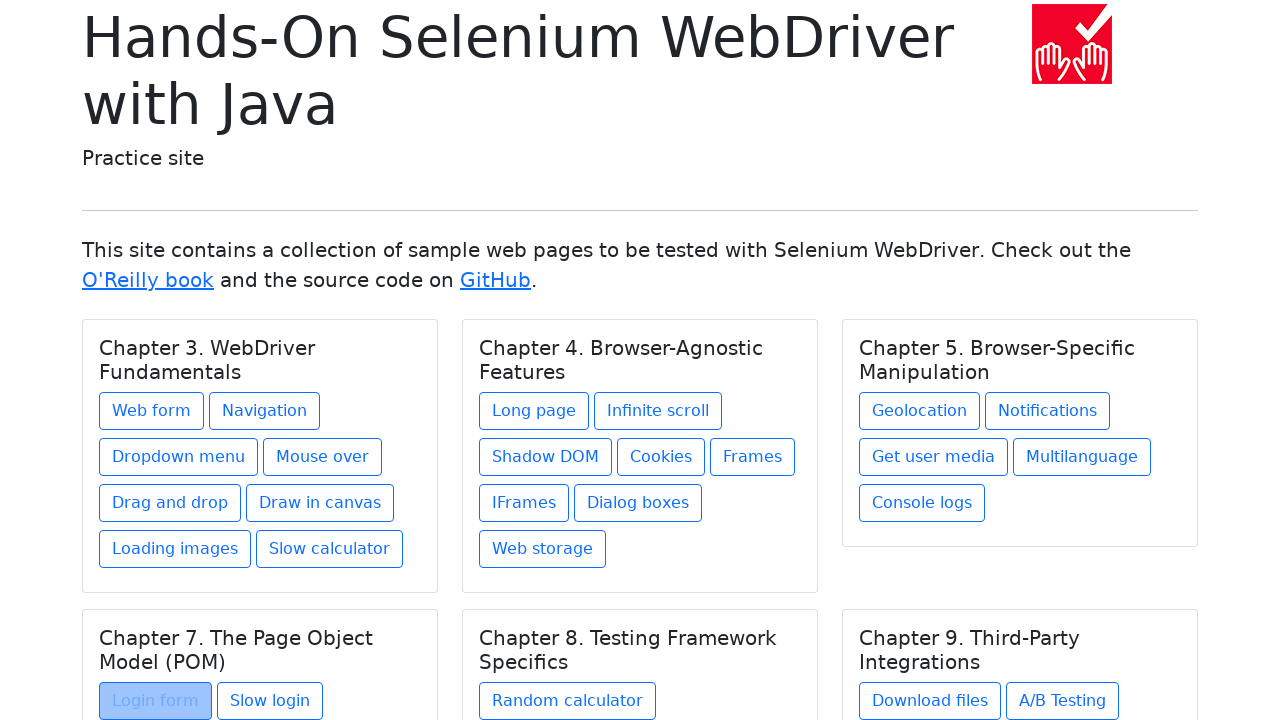

Main page reloaded and chapter links ready for next iteration
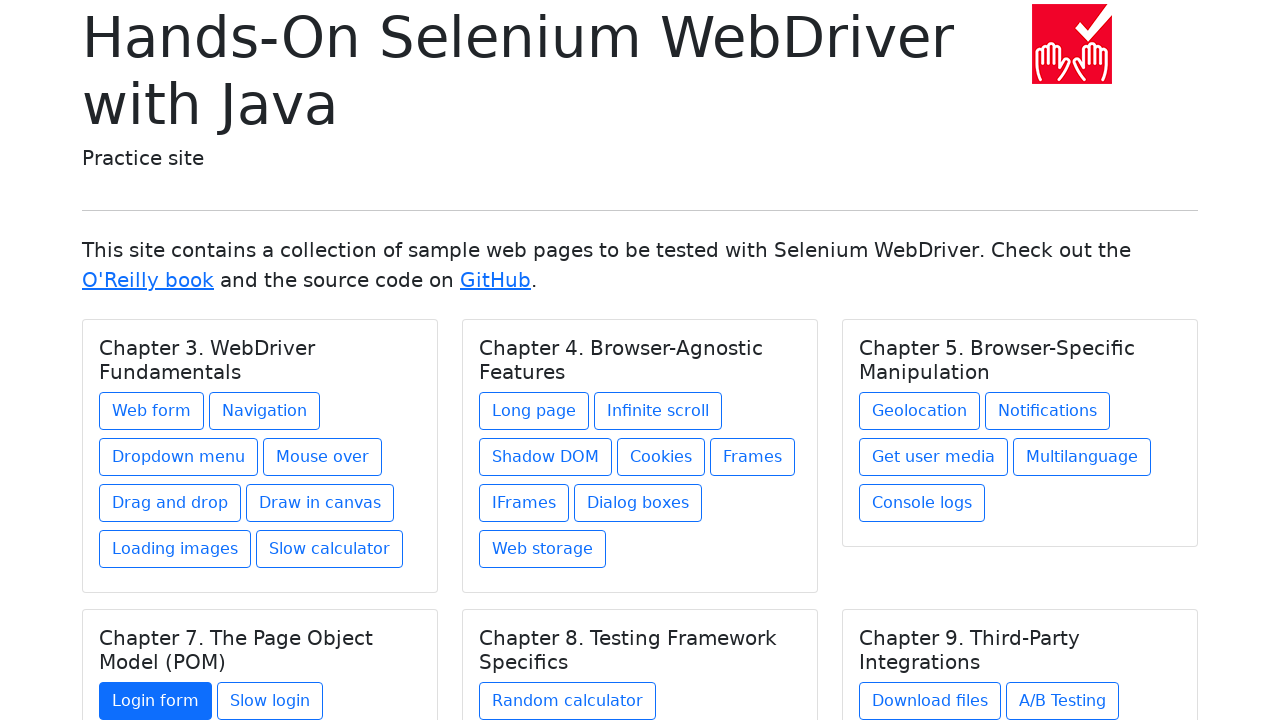

Clicked chapter link 23 of 27 at (270, 701) on xpath=//div[@class='card-body']/a >> nth=22
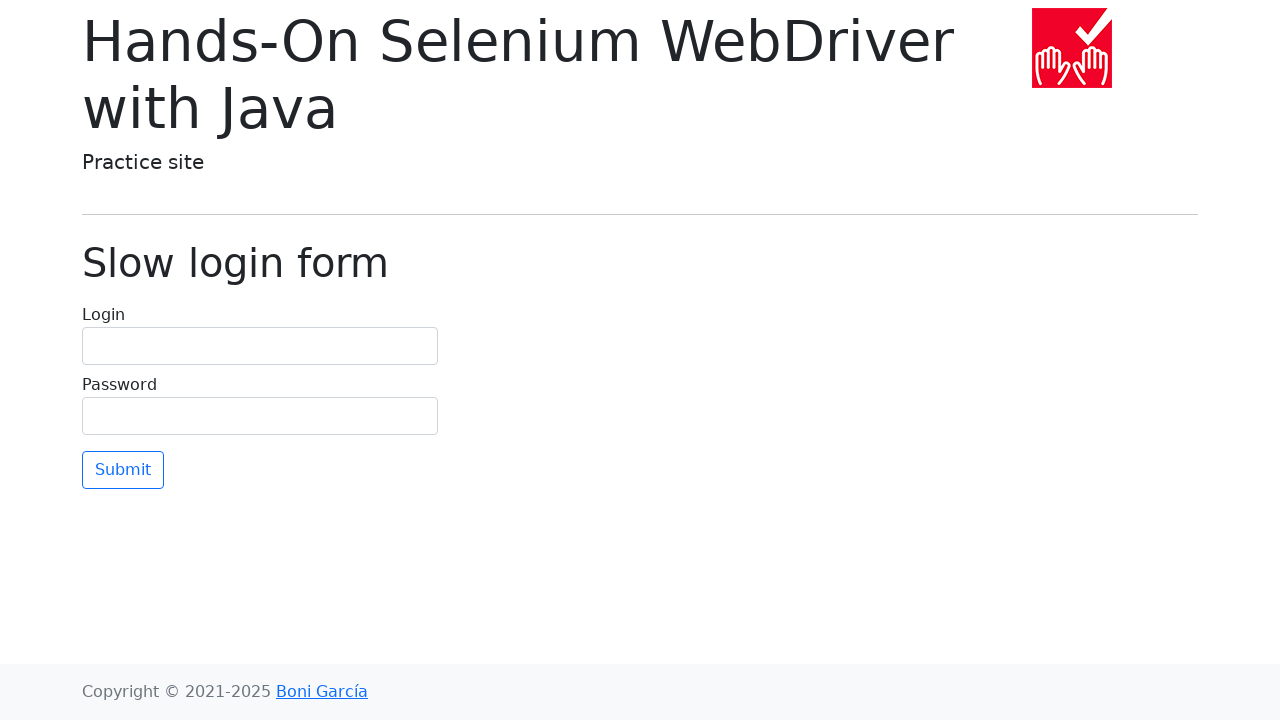

Chapter page 23 loaded successfully
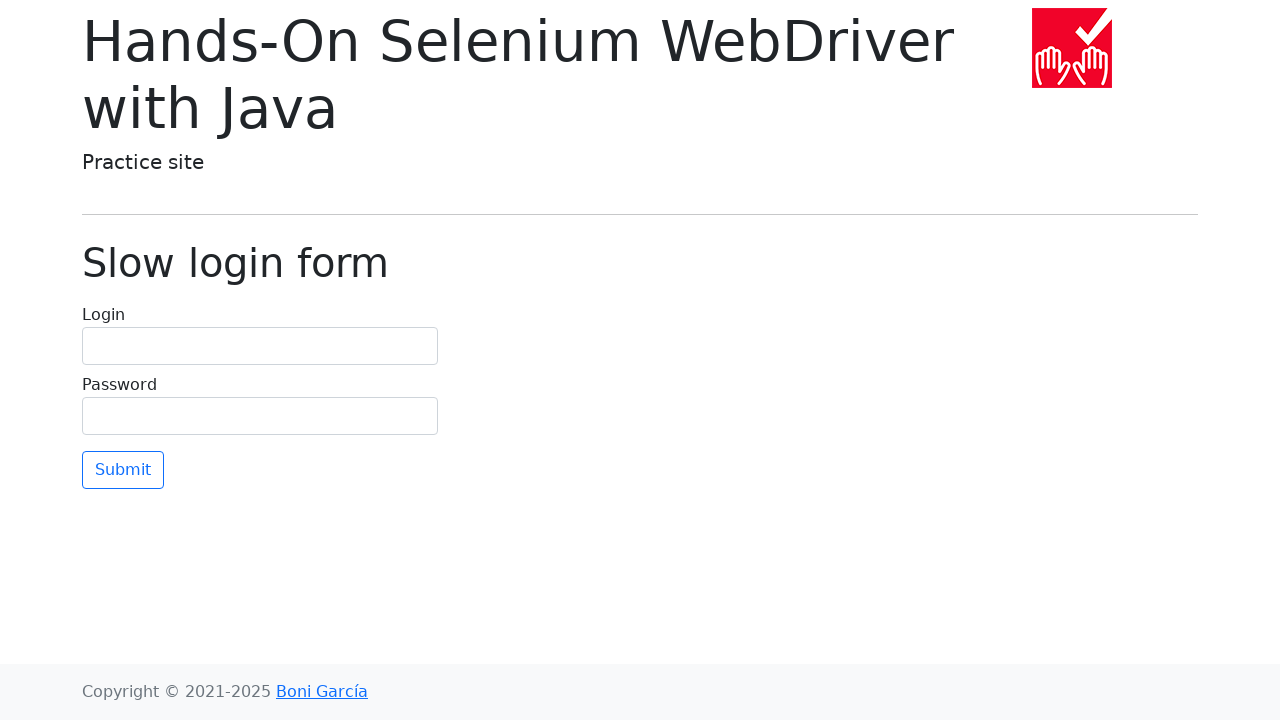

Navigated back to main page from chapter 23
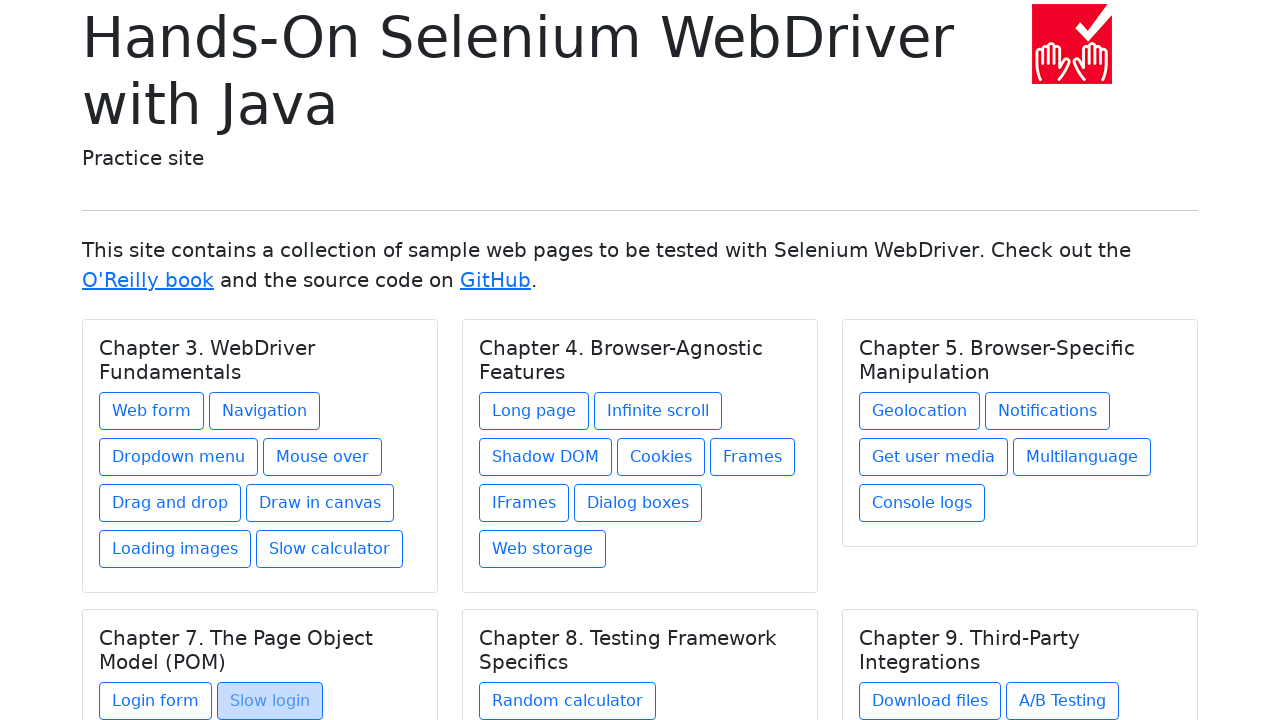

Main page reloaded and chapter links ready for next iteration
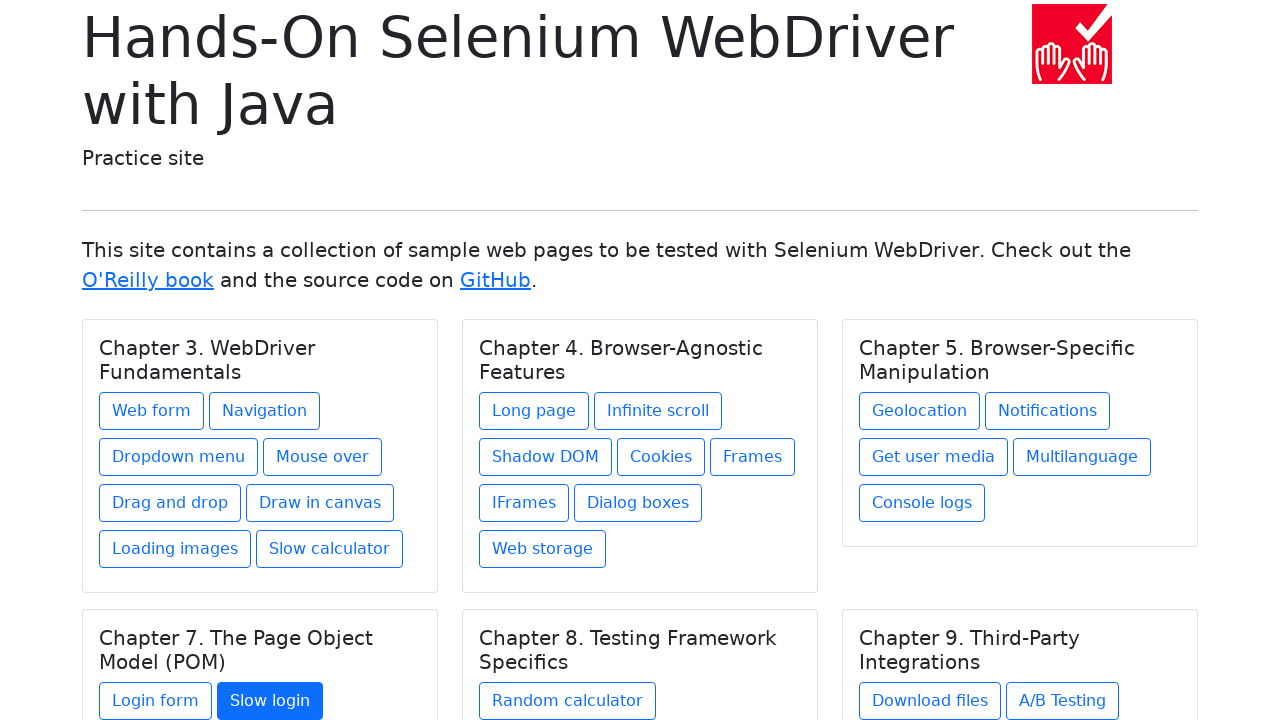

Clicked chapter link 24 of 27 at (568, 701) on xpath=//div[@class='card-body']/a >> nth=23
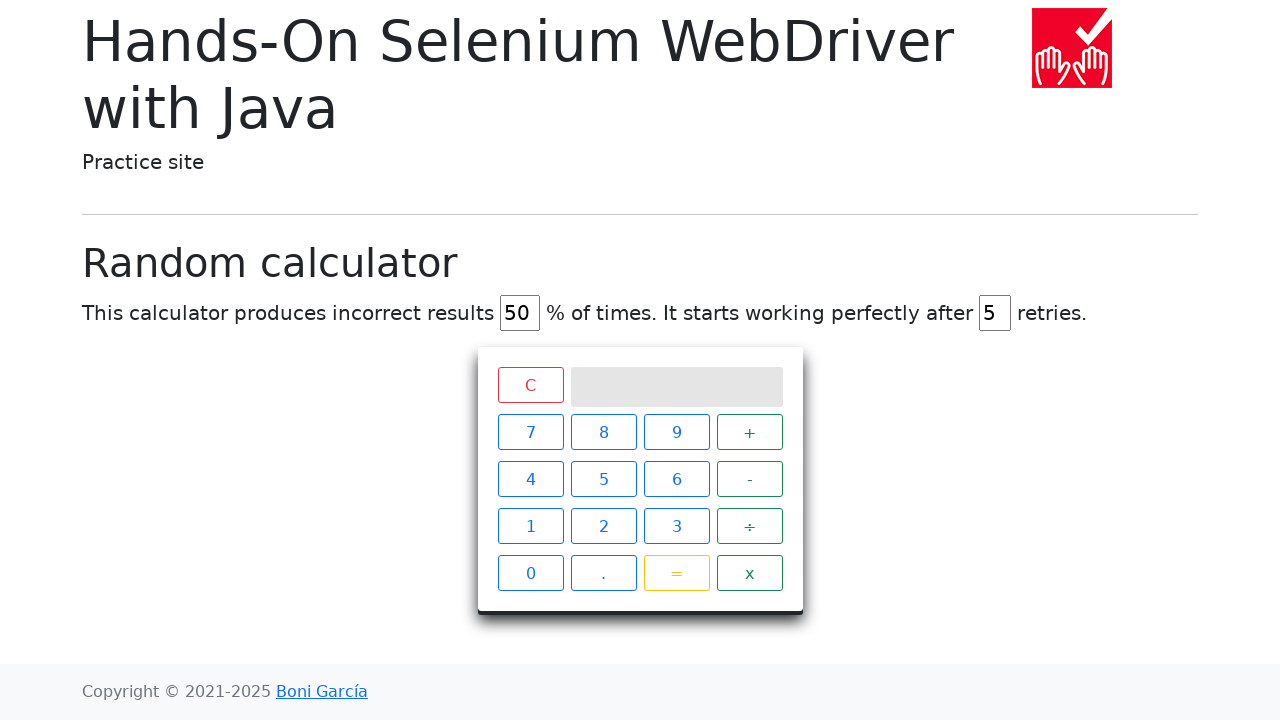

Chapter page 24 loaded successfully
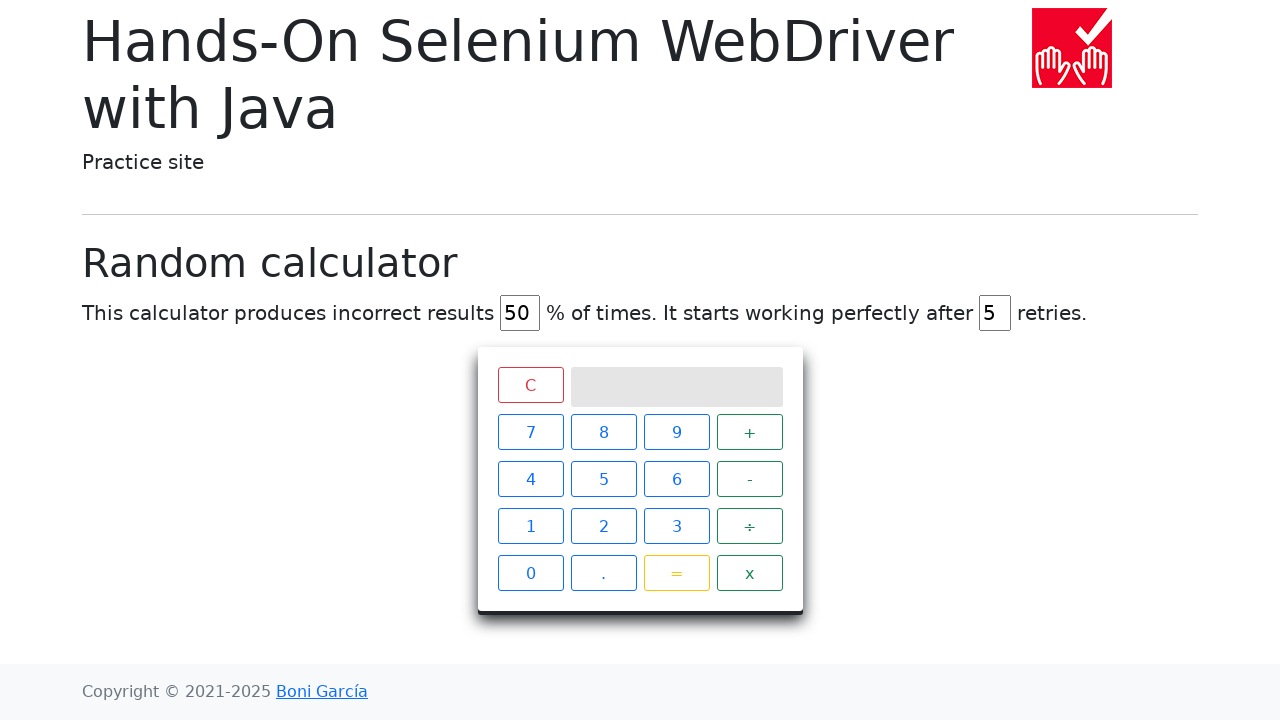

Navigated back to main page from chapter 24
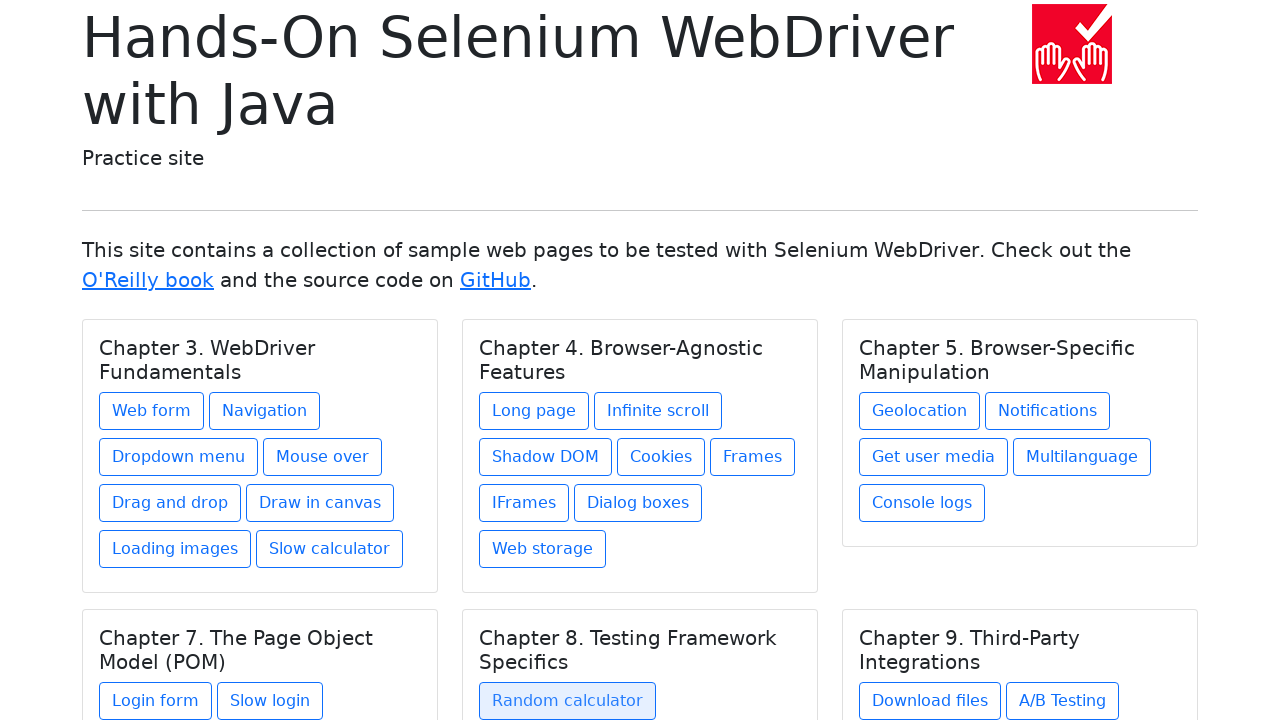

Main page reloaded and chapter links ready for next iteration
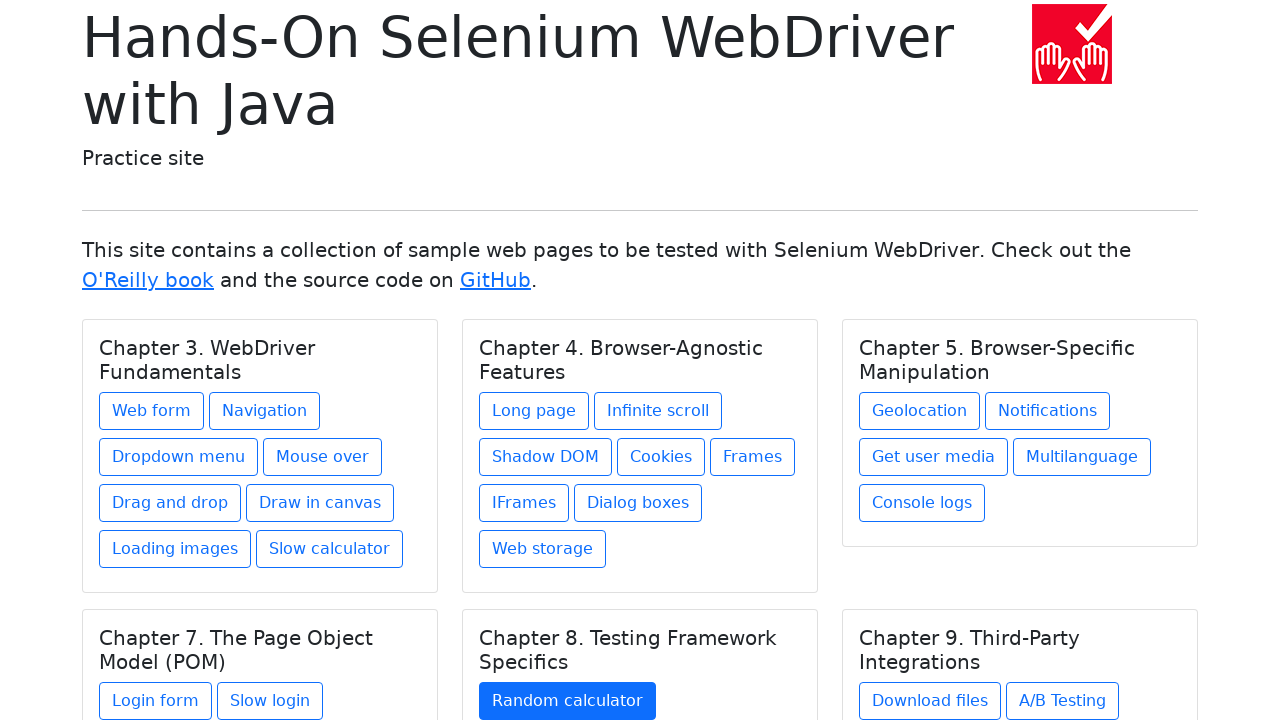

Clicked chapter link 25 of 27 at (930, 701) on xpath=//div[@class='card-body']/a >> nth=24
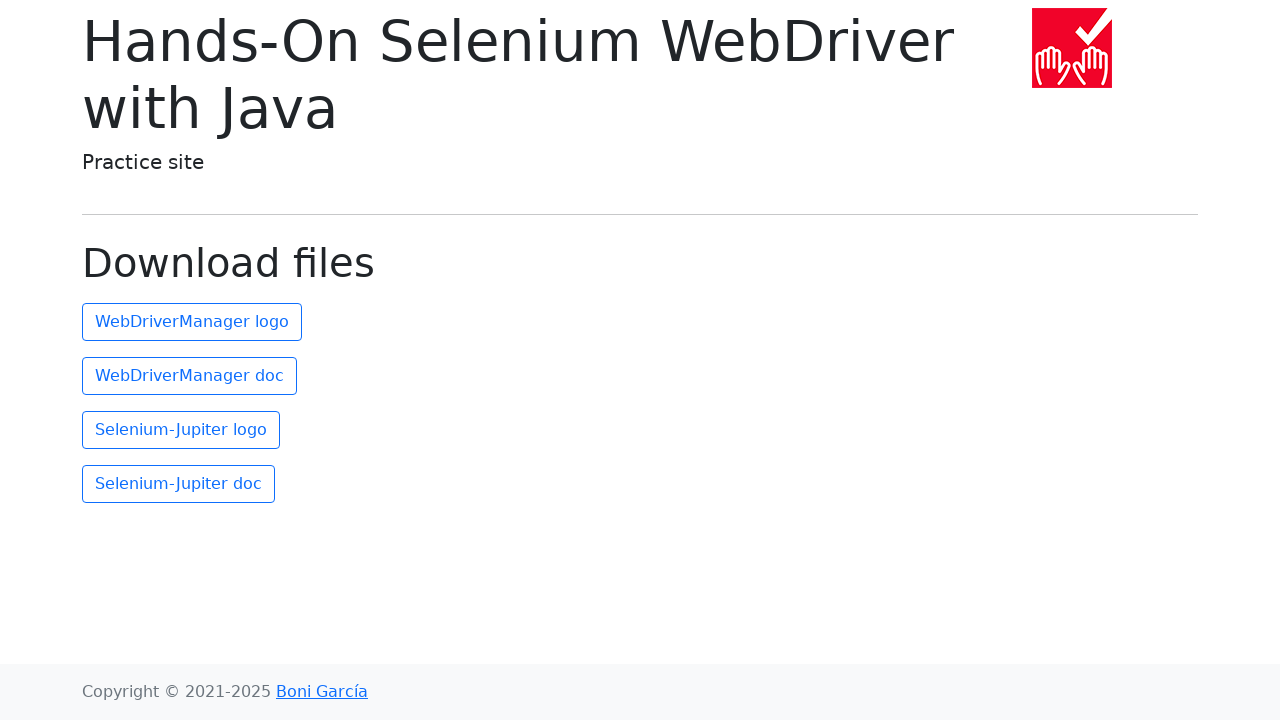

Chapter page 25 loaded successfully
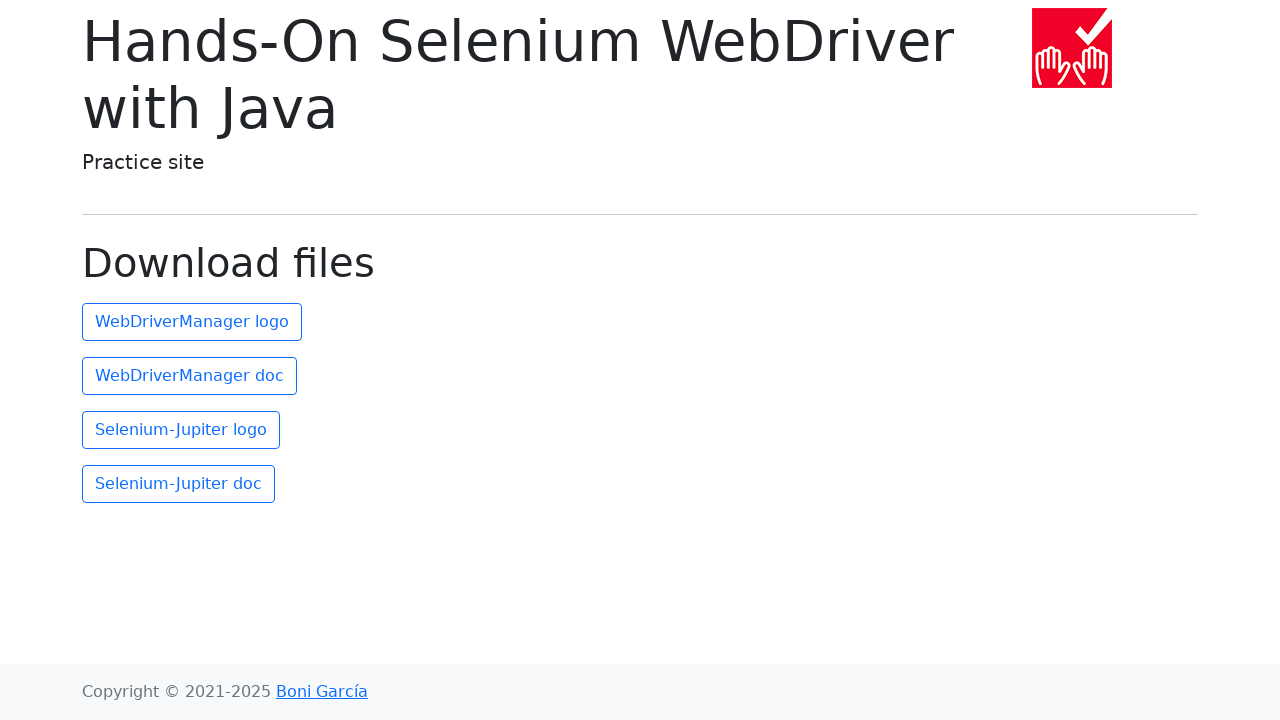

Navigated back to main page from chapter 25
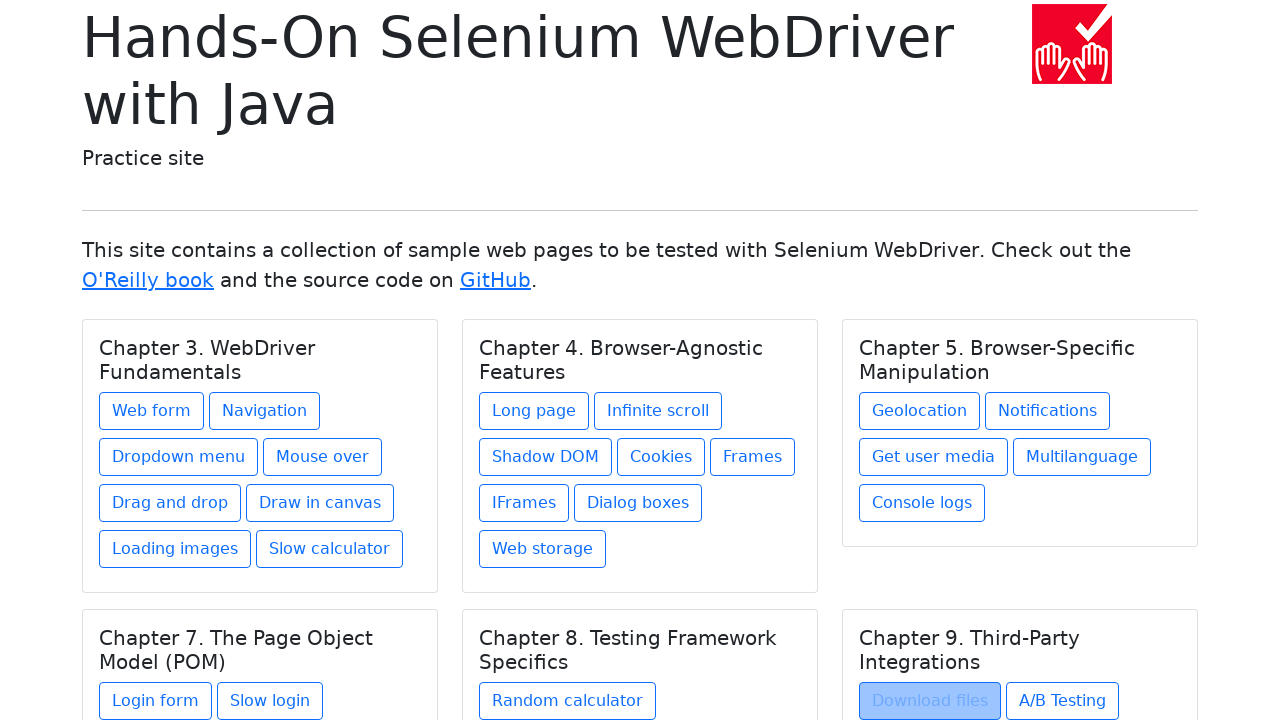

Main page reloaded and chapter links ready for next iteration
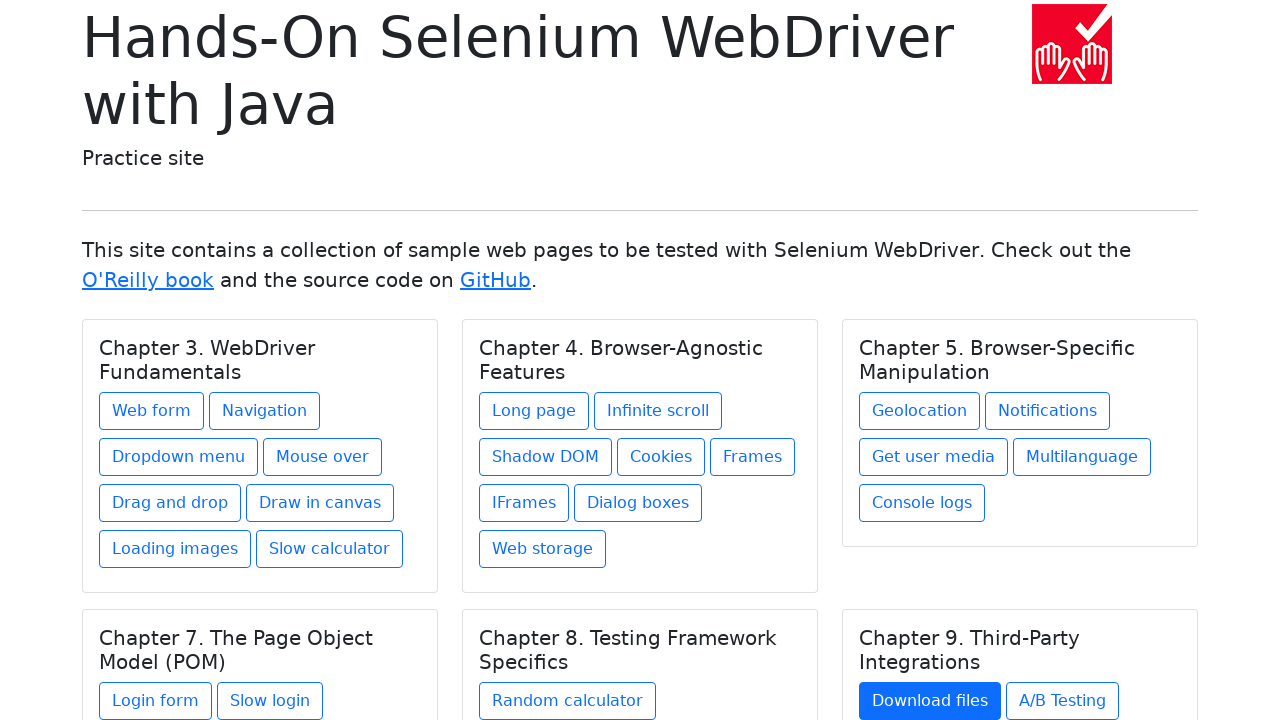

Clicked chapter link 26 of 27 at (1062, 701) on xpath=//div[@class='card-body']/a >> nth=25
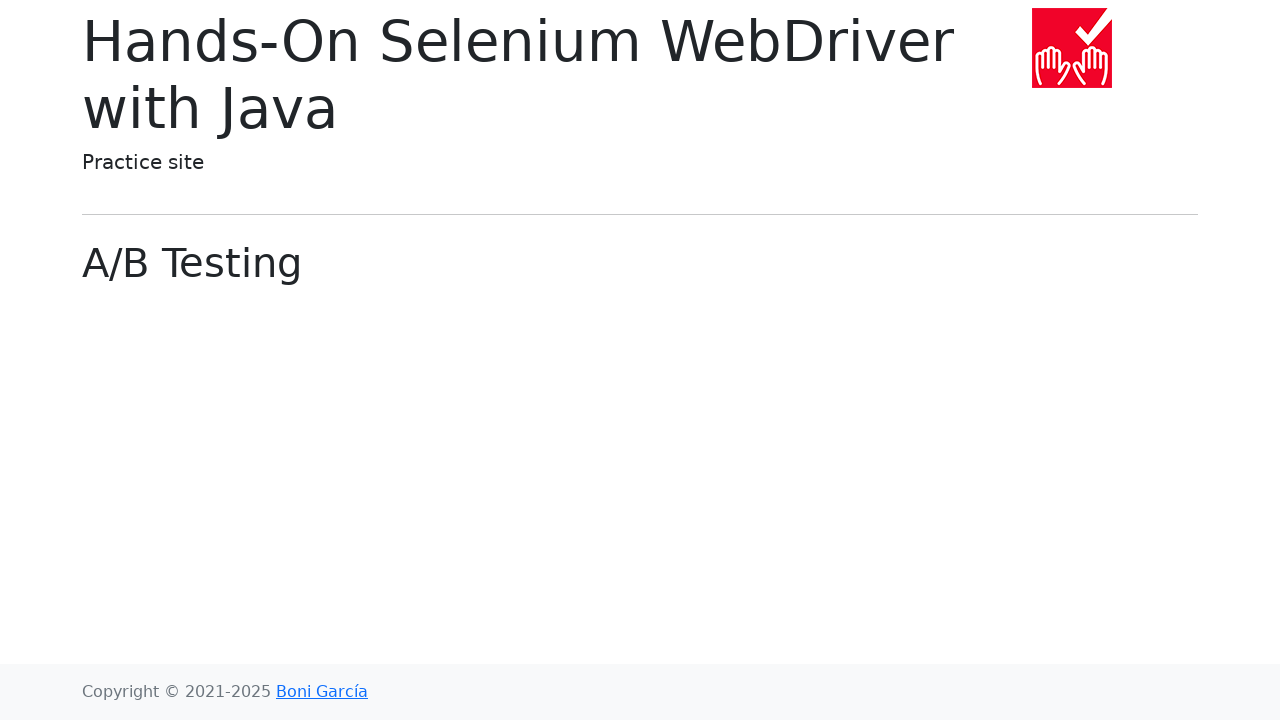

Chapter page 26 loaded successfully
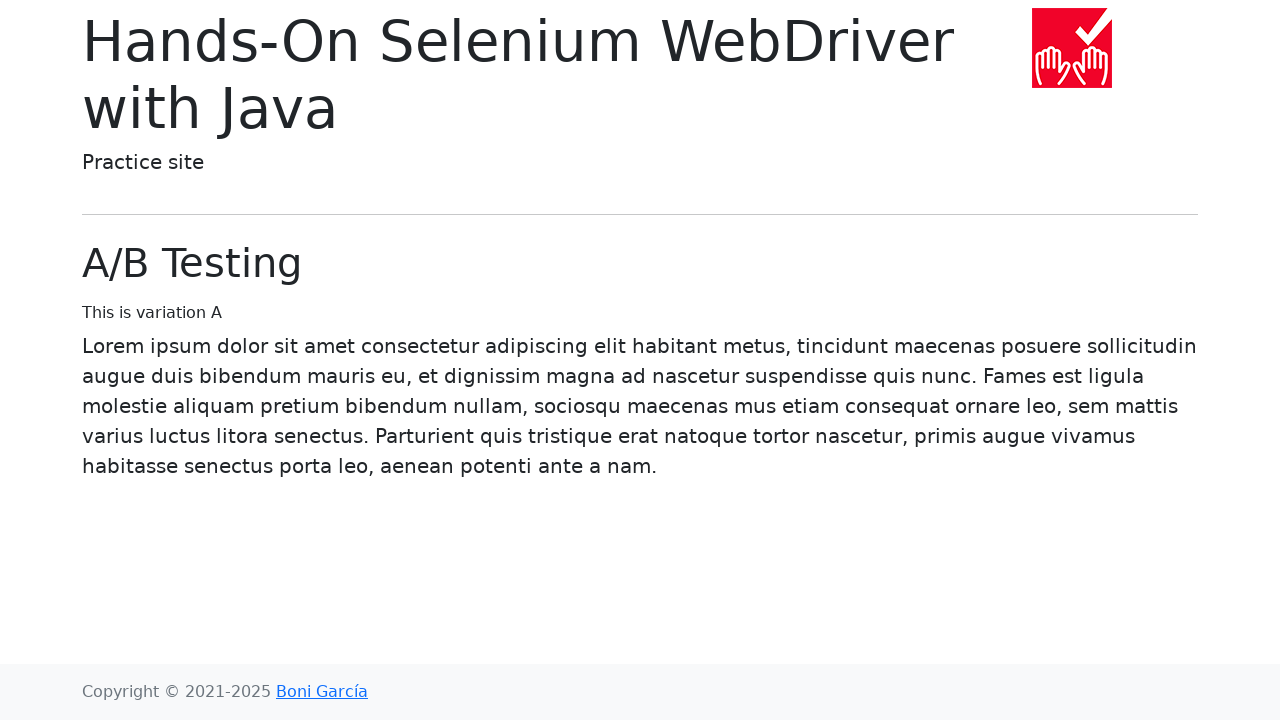

Navigated back to main page from chapter 26
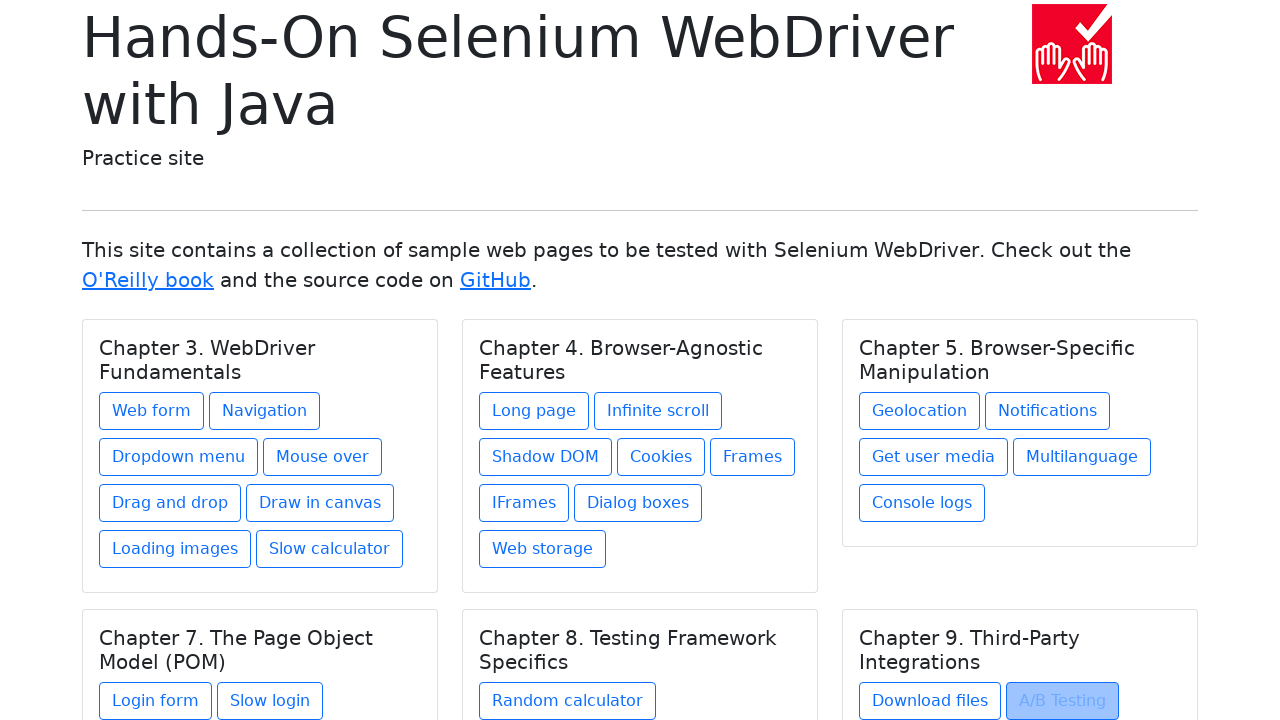

Main page reloaded and chapter links ready for next iteration
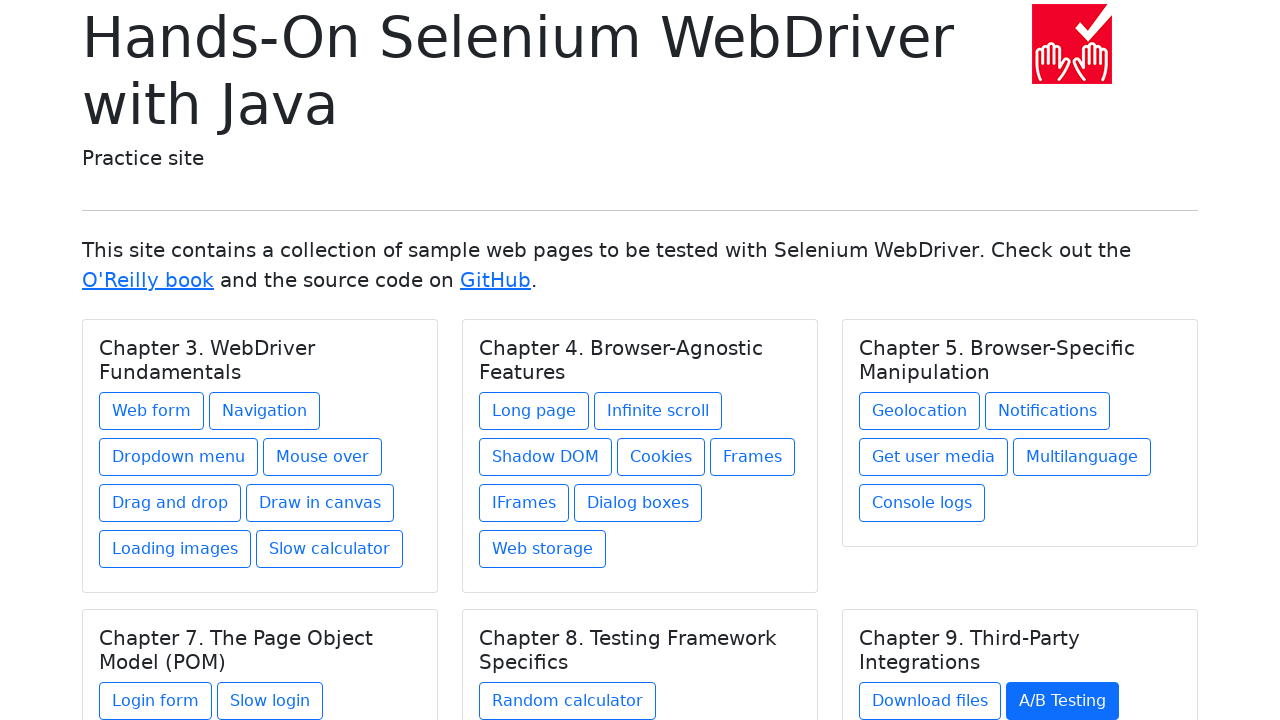

Clicked chapter link 27 of 27 at (915, 612) on xpath=//div[@class='card-body']/a >> nth=26
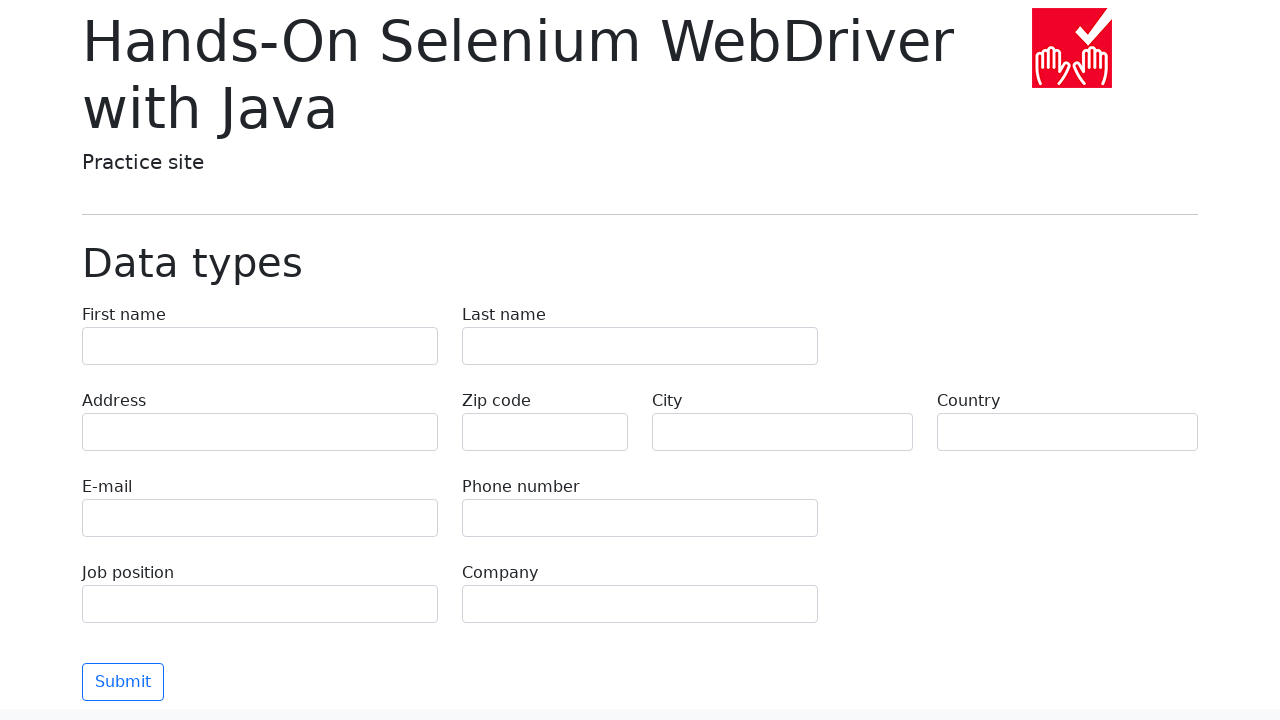

Chapter page 27 loaded successfully
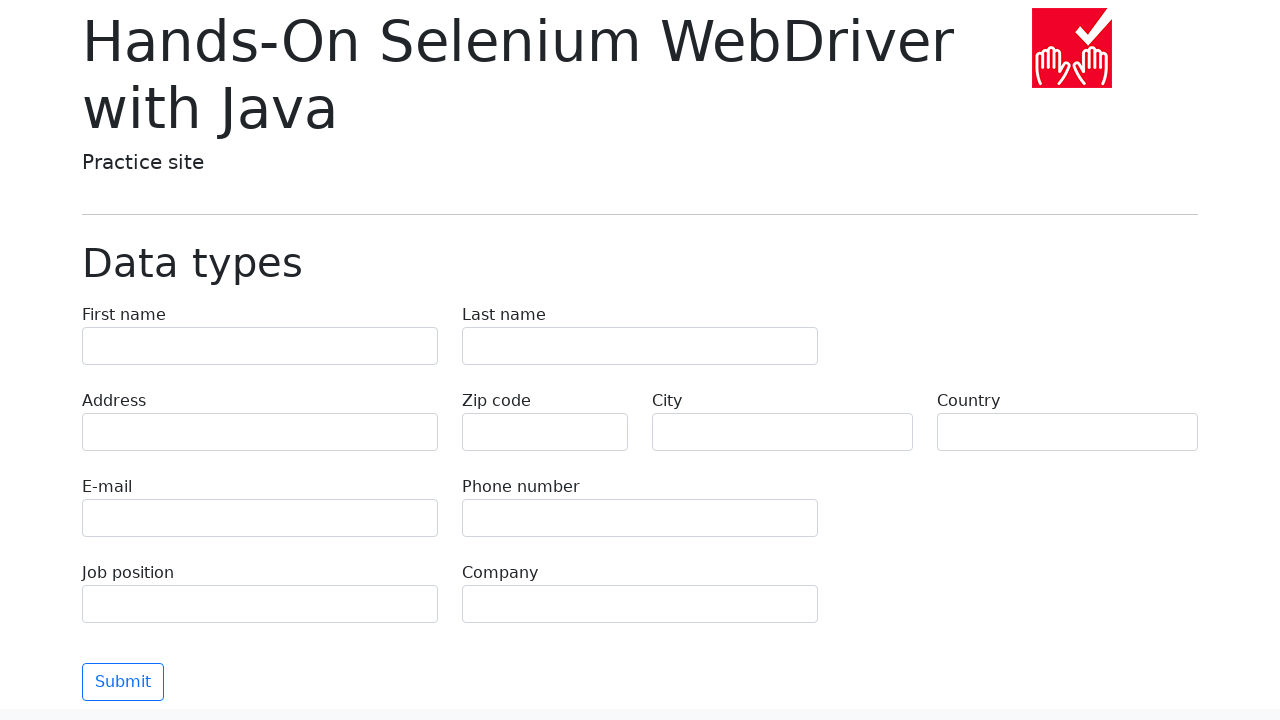

Navigated back to main page from chapter 27
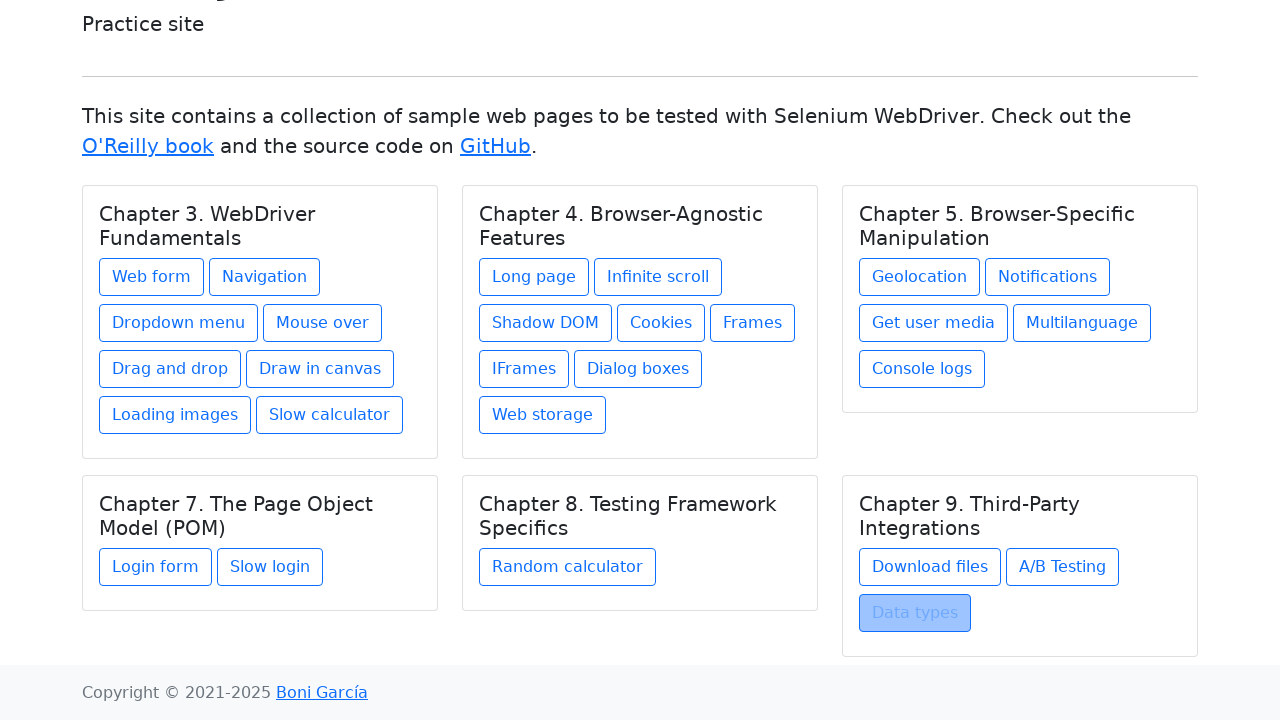

Main page reloaded and chapter links ready for next iteration
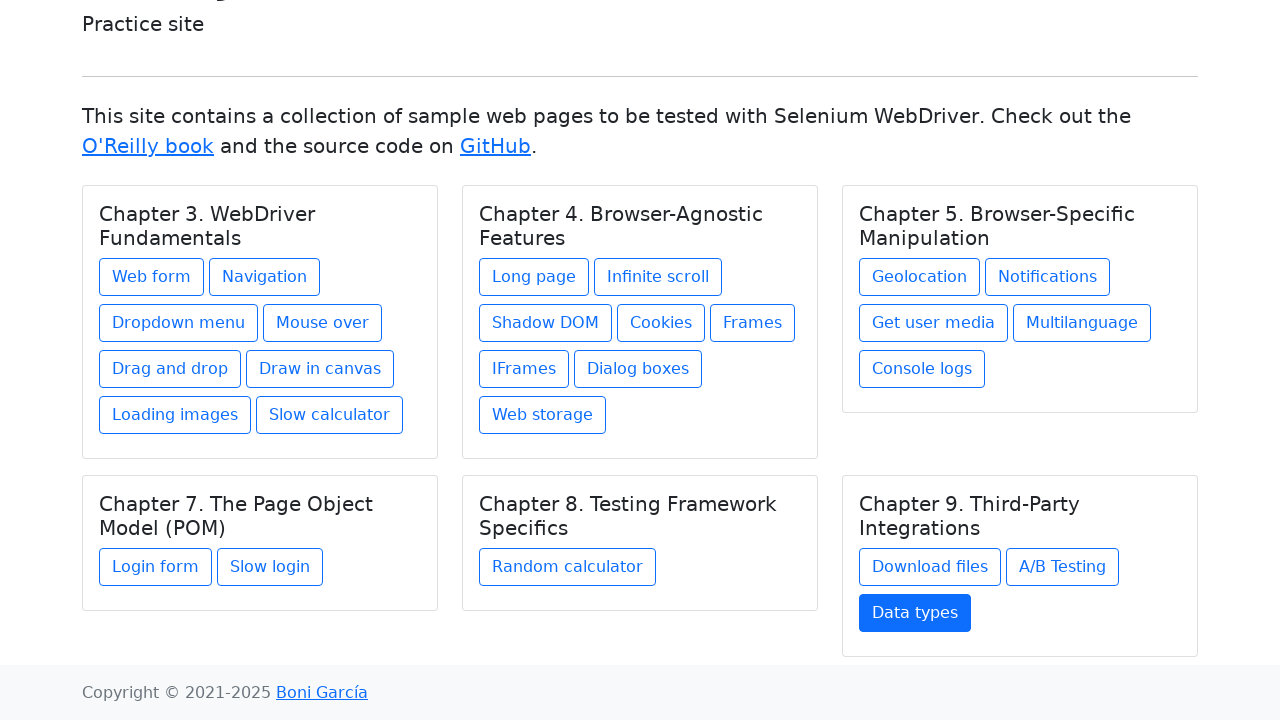

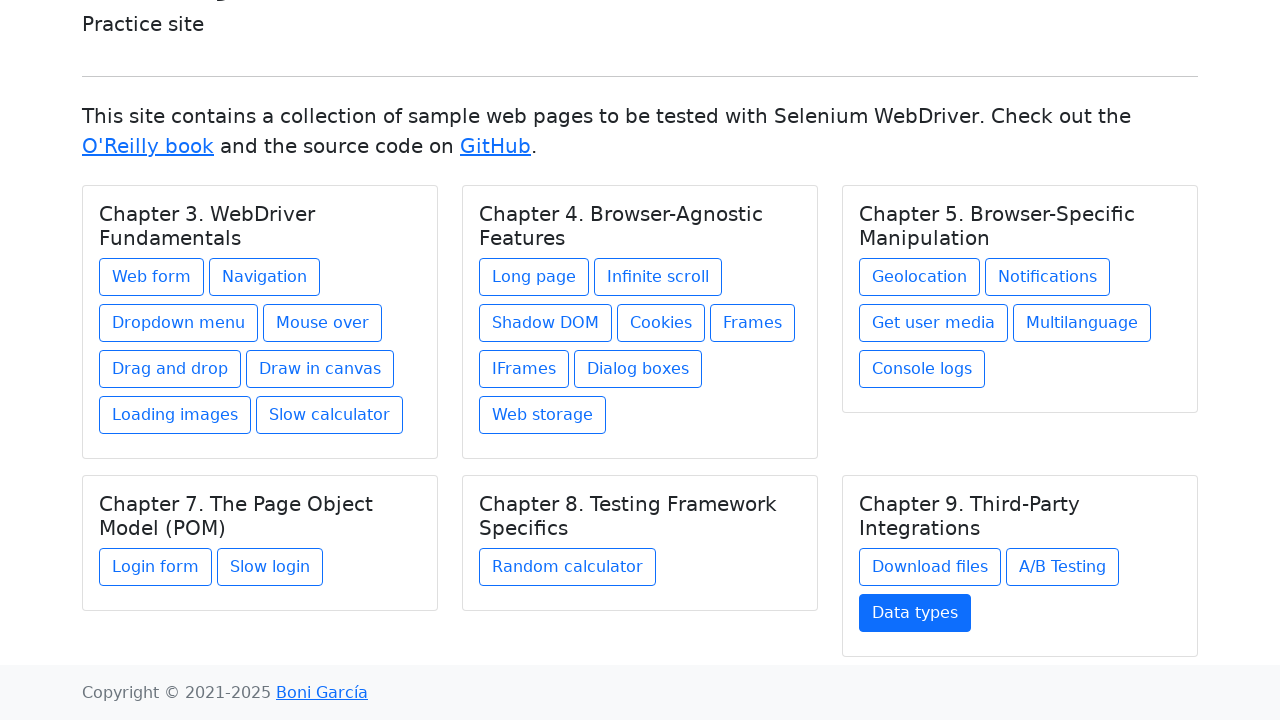